Tests a game where the bot must follow left/right instructions by pressing arrow keys, restarting on crash until winning

Starting URL: https://obstaclecourse.tricentis.com/Obstacles/82018

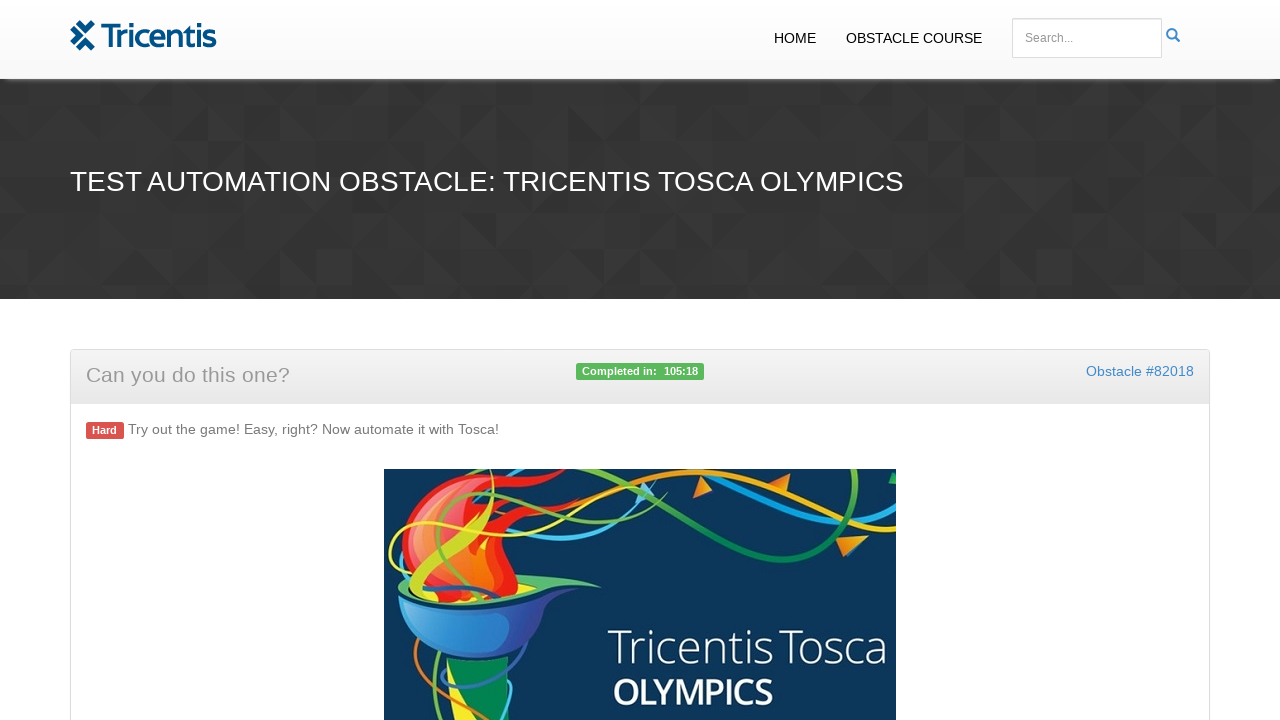

Clicked start button to begin the game at (640, 360) on #start
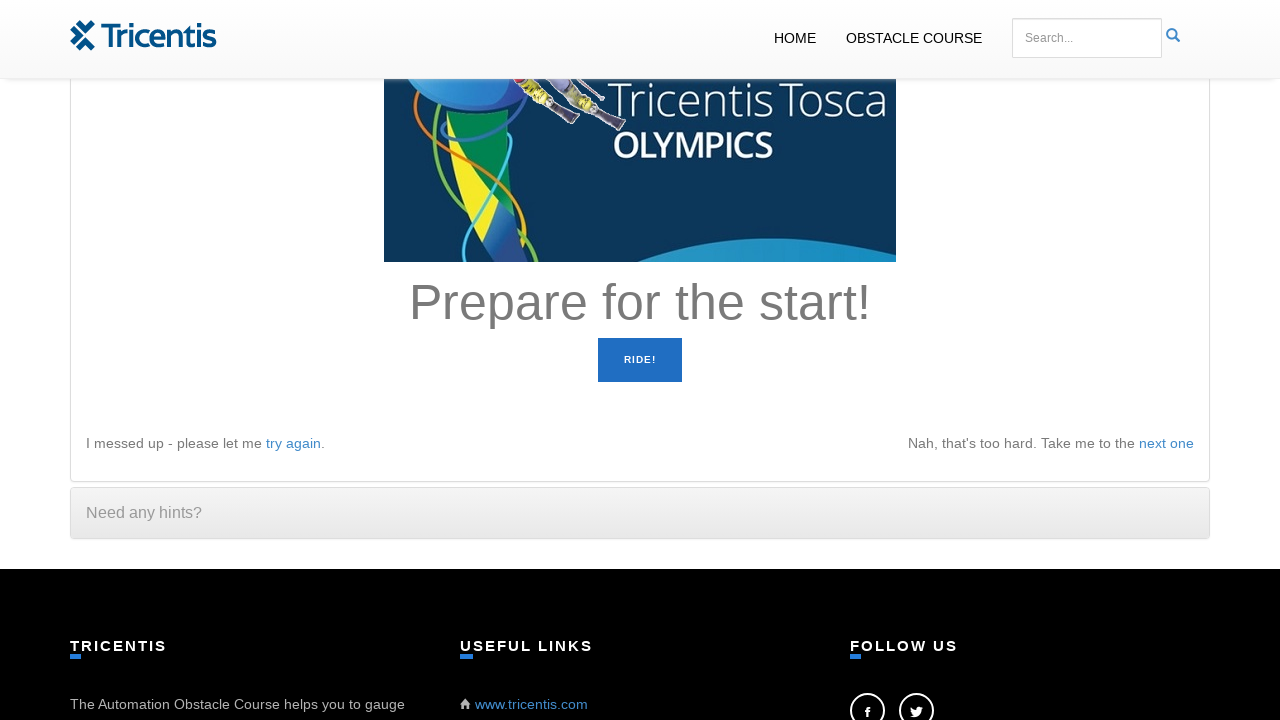

Read instruction: 'Prepare for the start!'
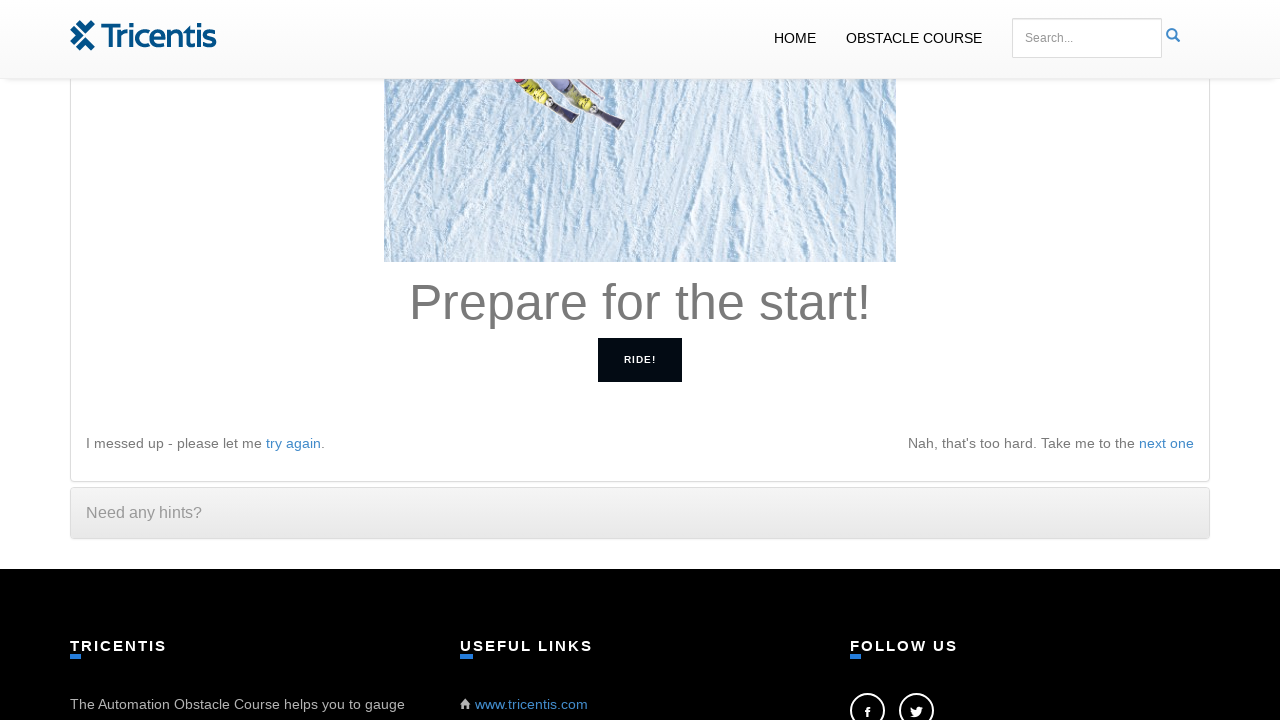

Read instruction: 'Prepare for the start!'
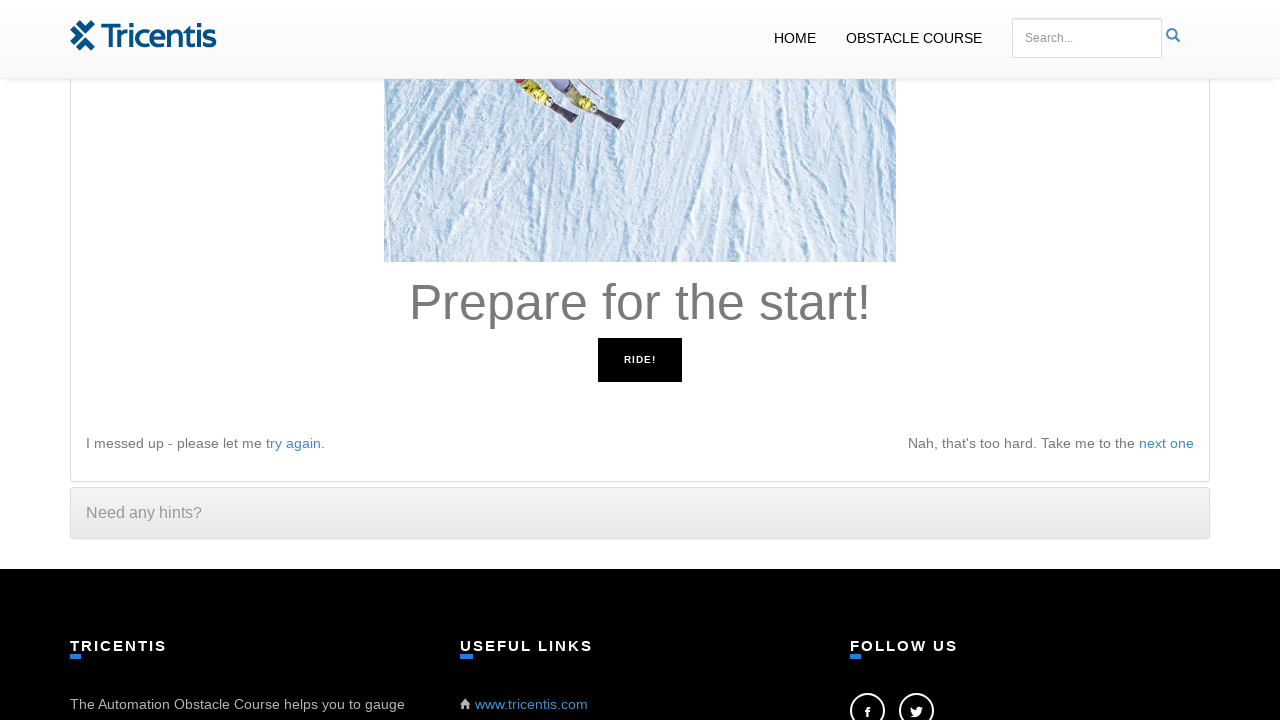

Read instruction: 'Prepare for the start!'
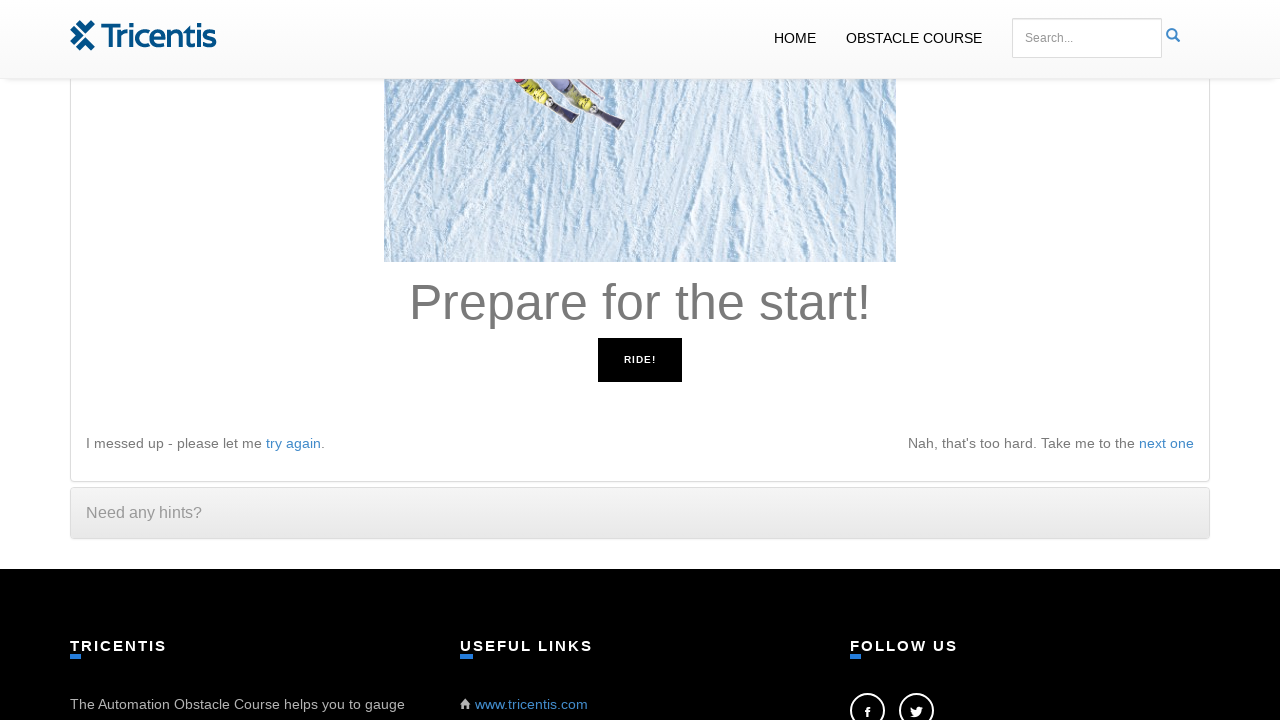

Read instruction: 'Prepare for the start!'
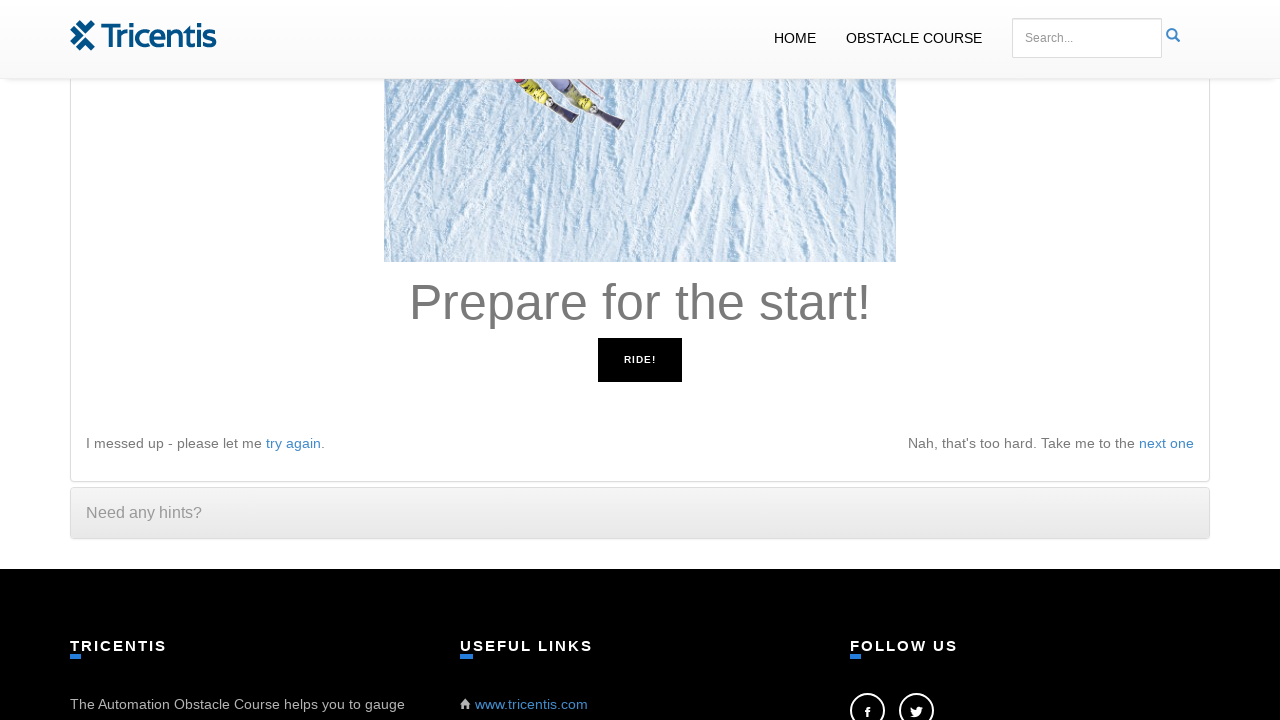

Read instruction: 'Prepare for the start!'
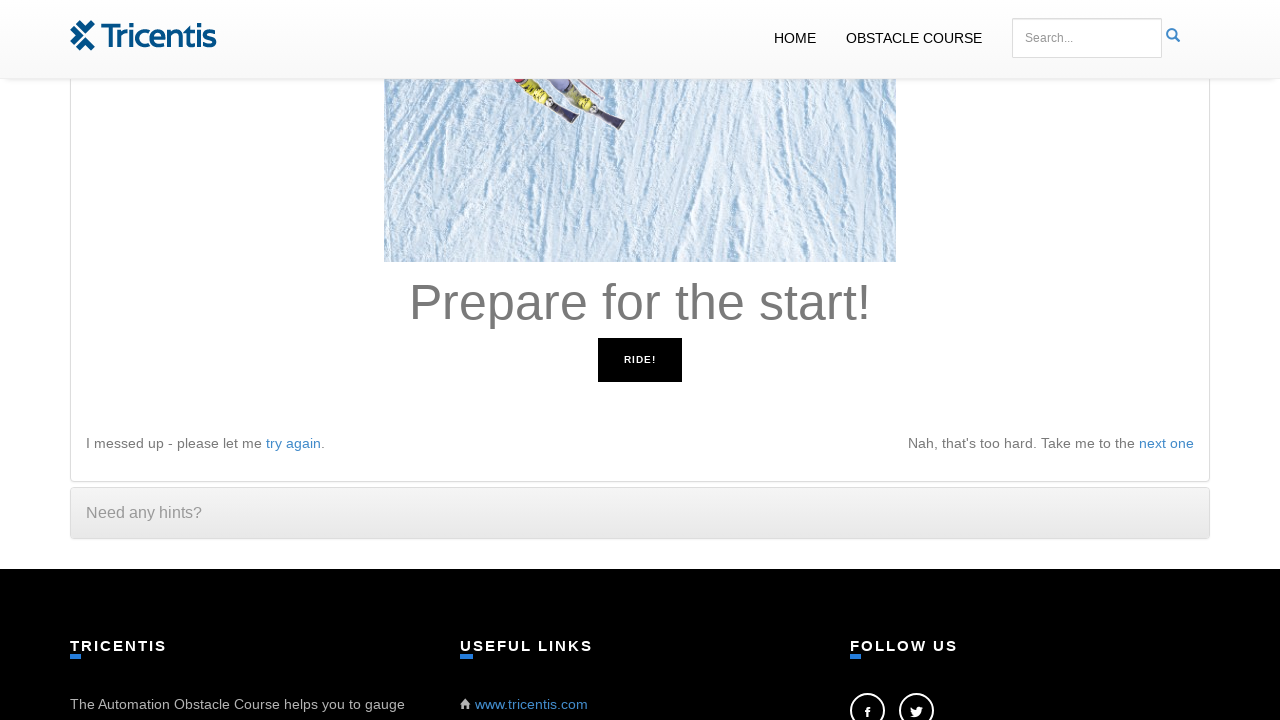

Read instruction: 'Go left!'
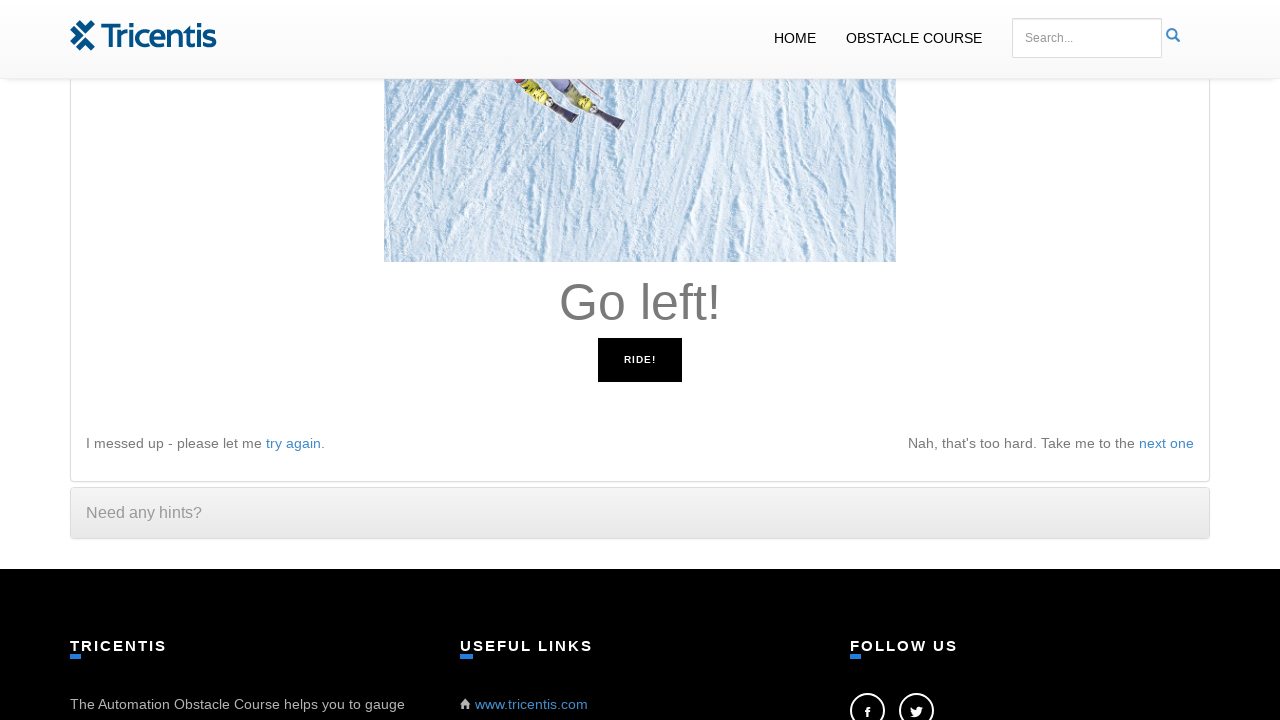

Pressed ArrowLeft key as instructed
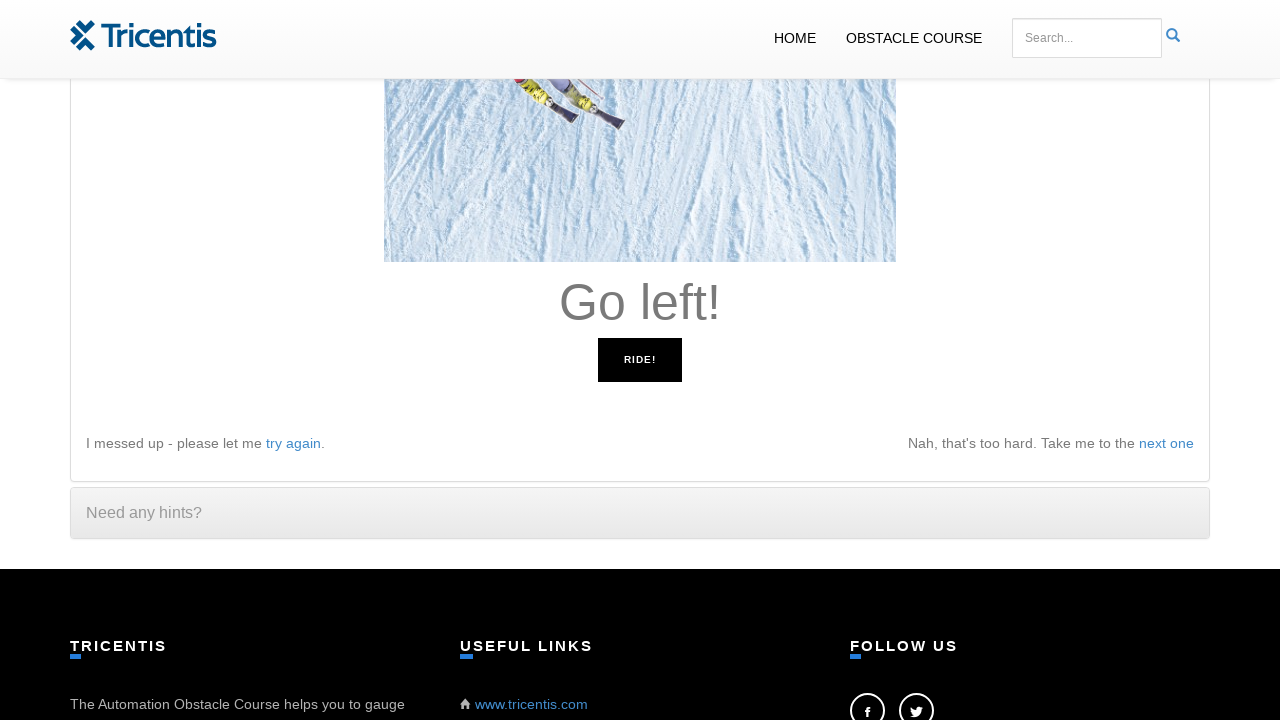

Read instruction: 'Go left!'
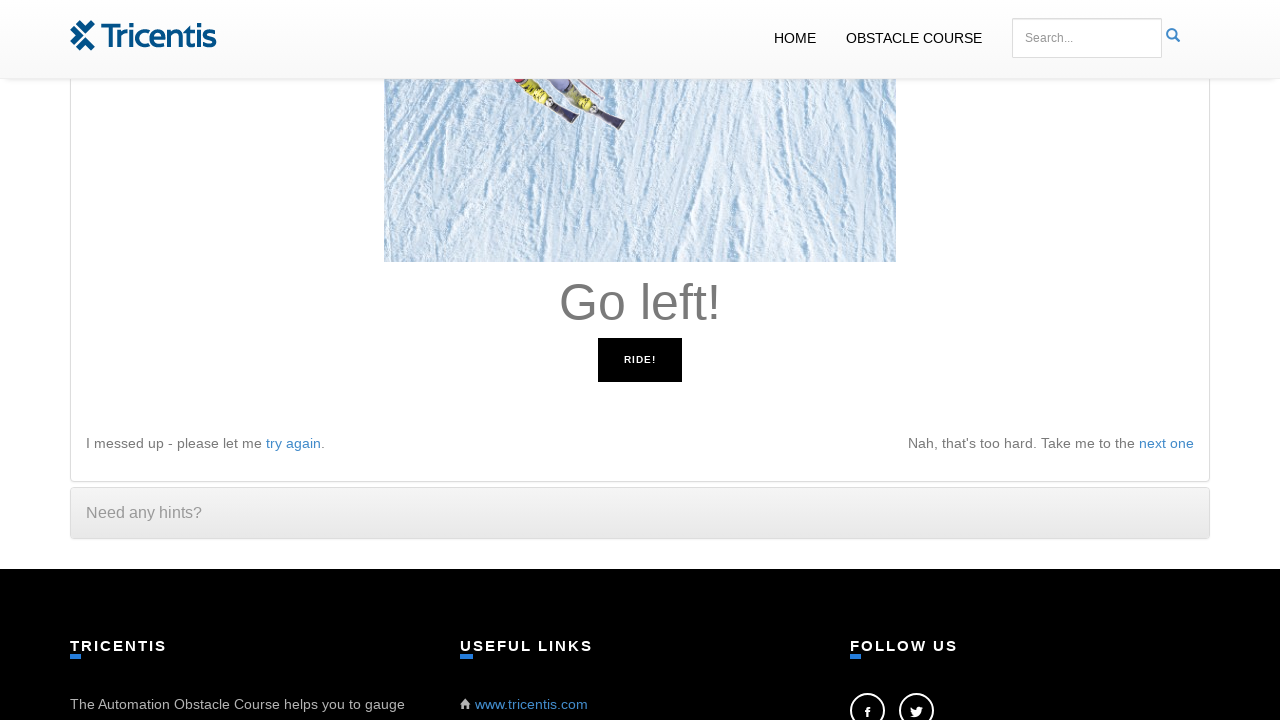

Pressed ArrowLeft key as instructed
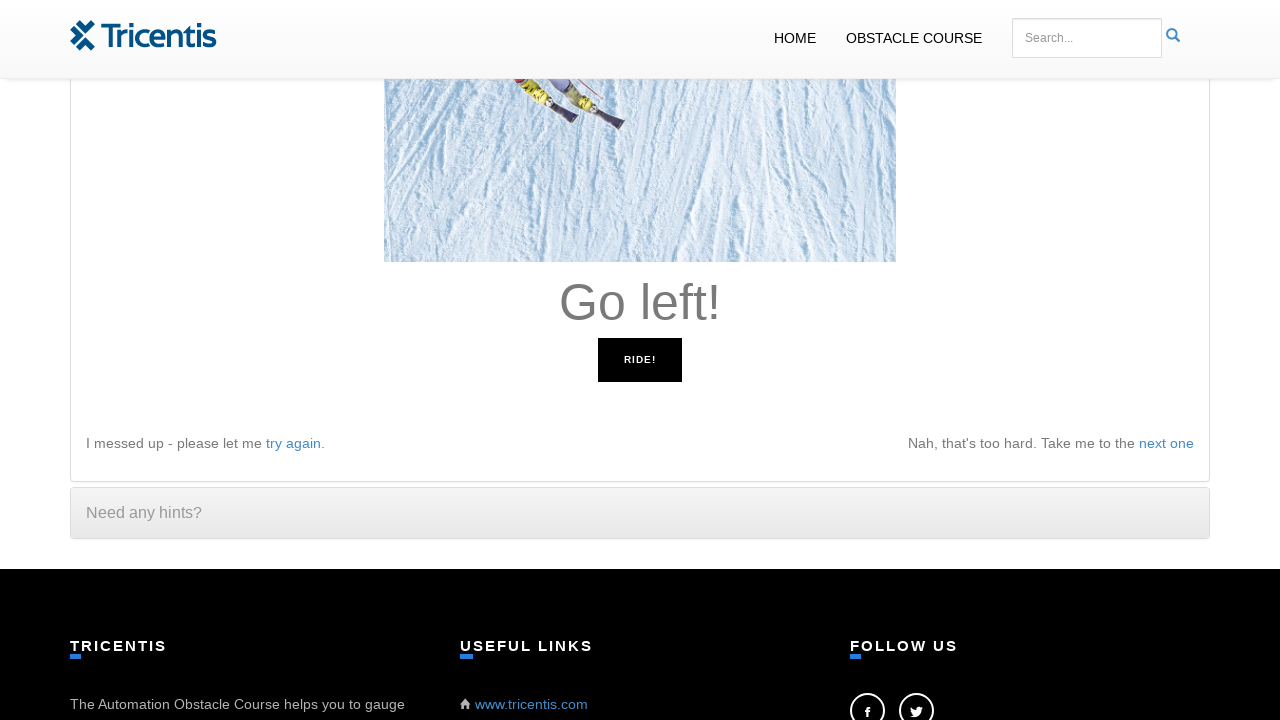

Read instruction: 'Go left!'
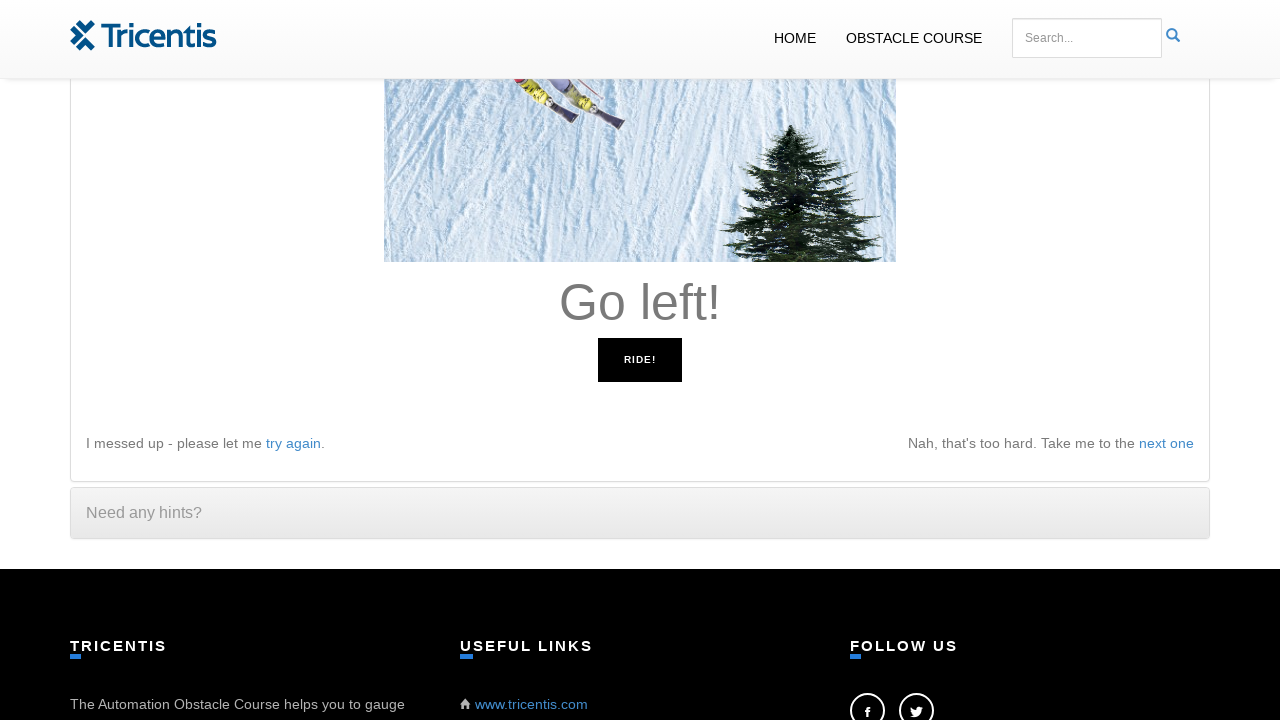

Pressed ArrowLeft key as instructed
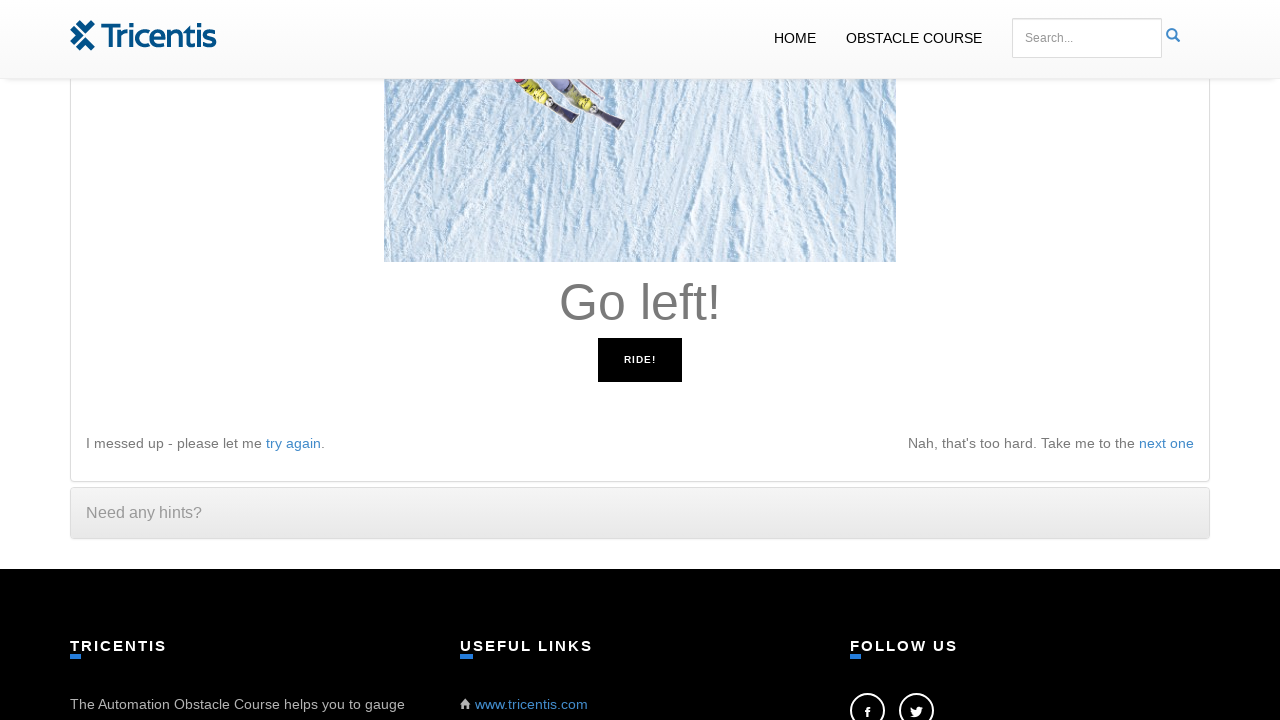

Read instruction: 'Go left!'
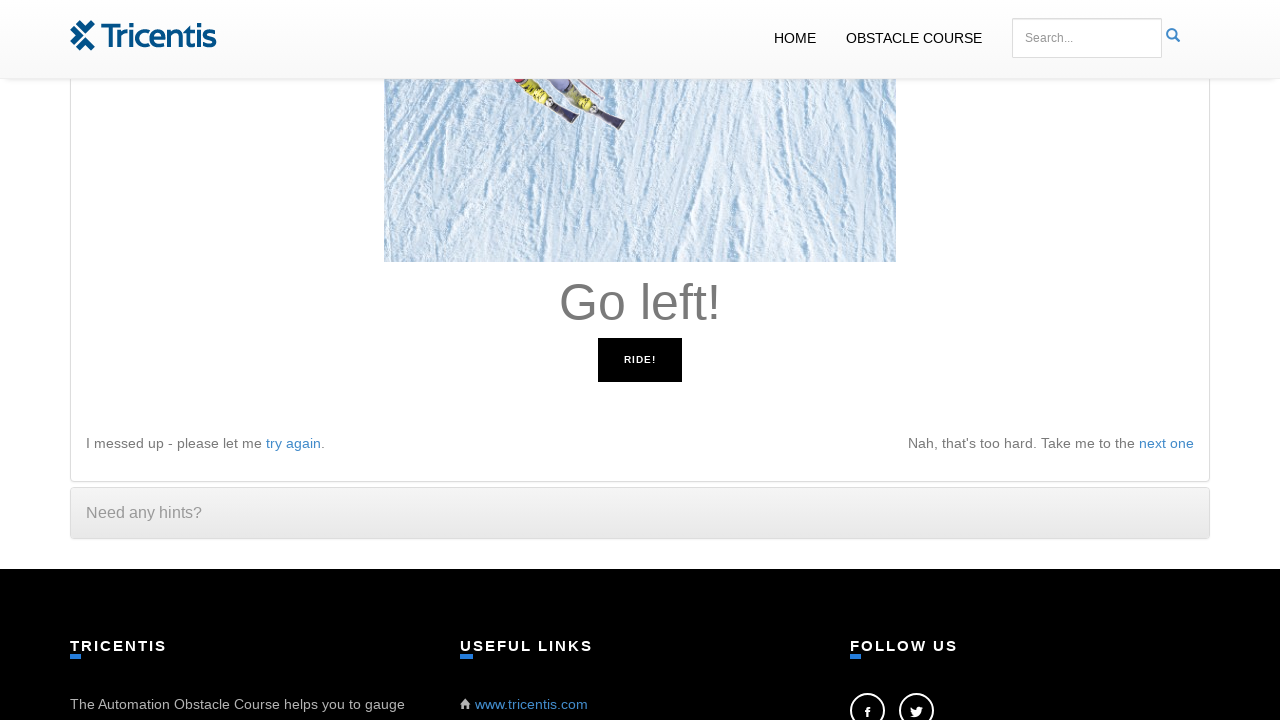

Pressed ArrowLeft key as instructed
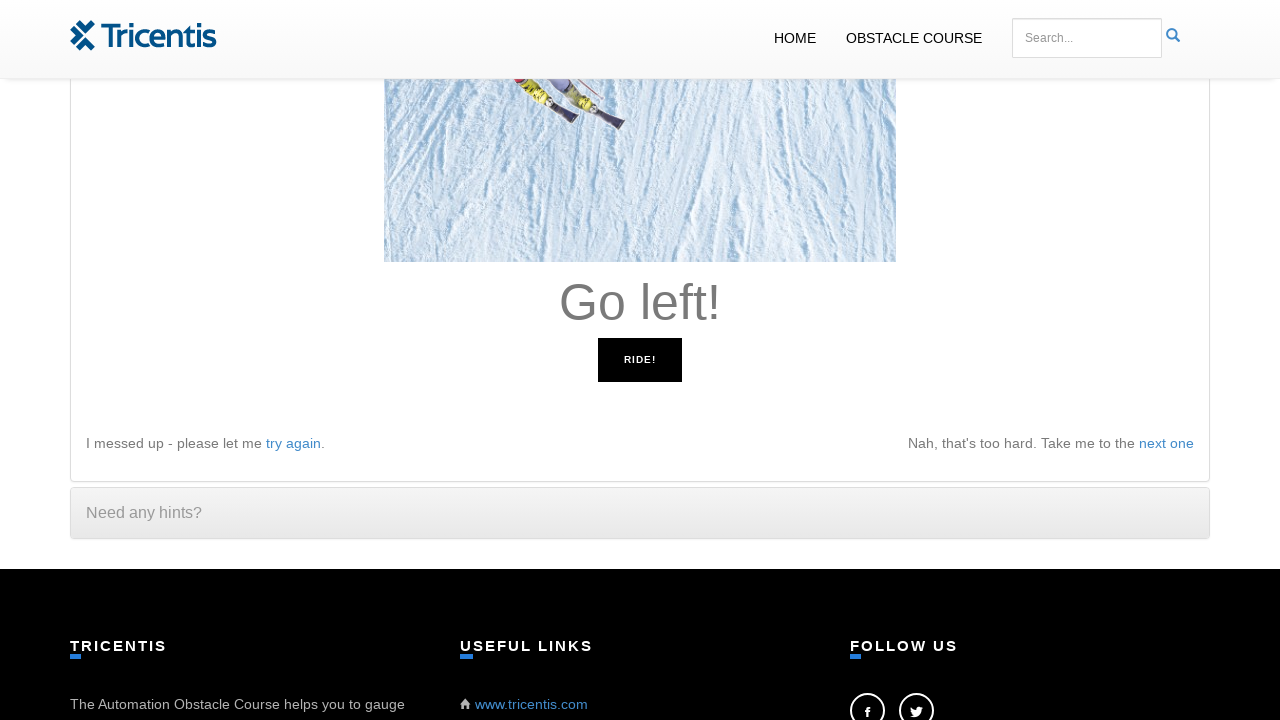

Read instruction: 'Go left!'
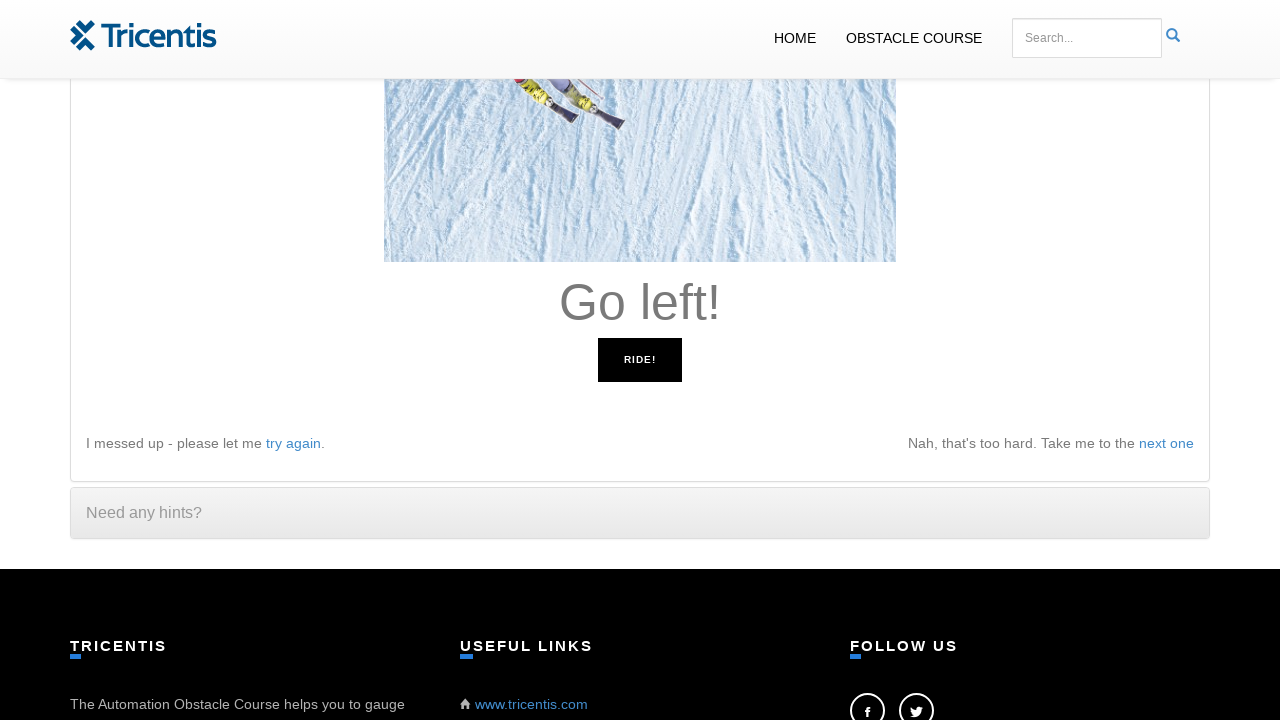

Pressed ArrowLeft key as instructed
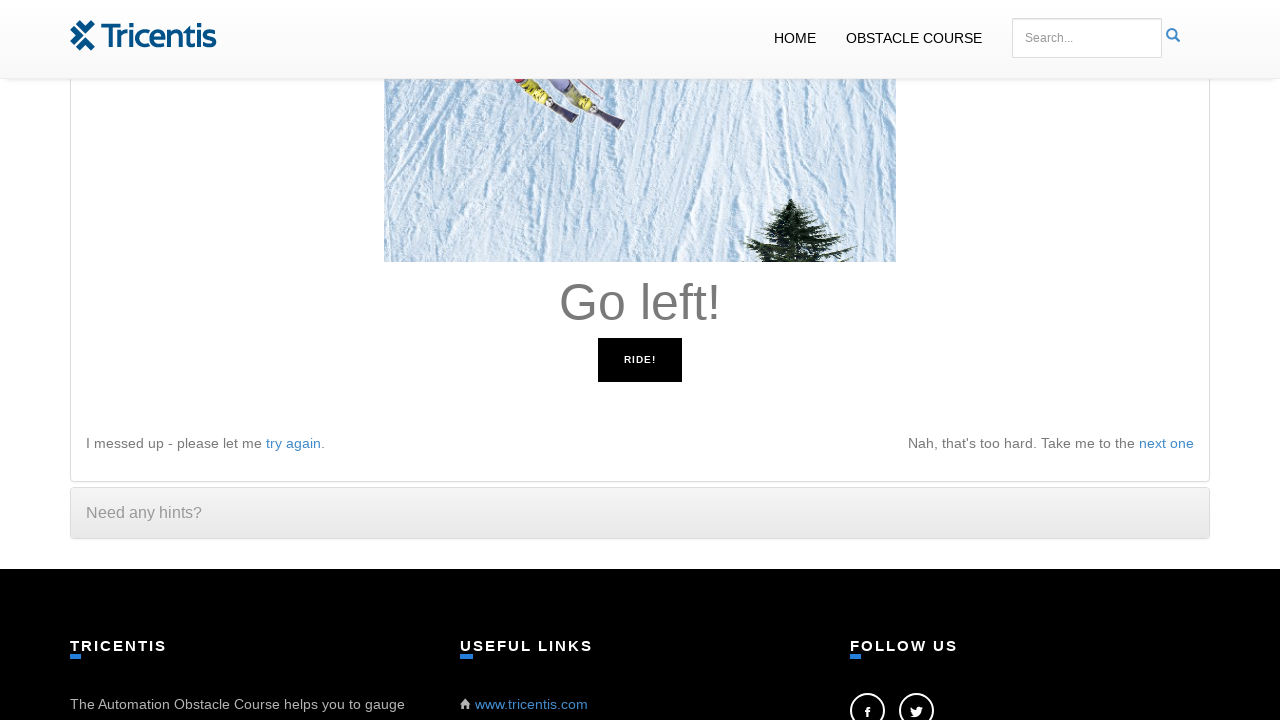

Read instruction: 'Go left!'
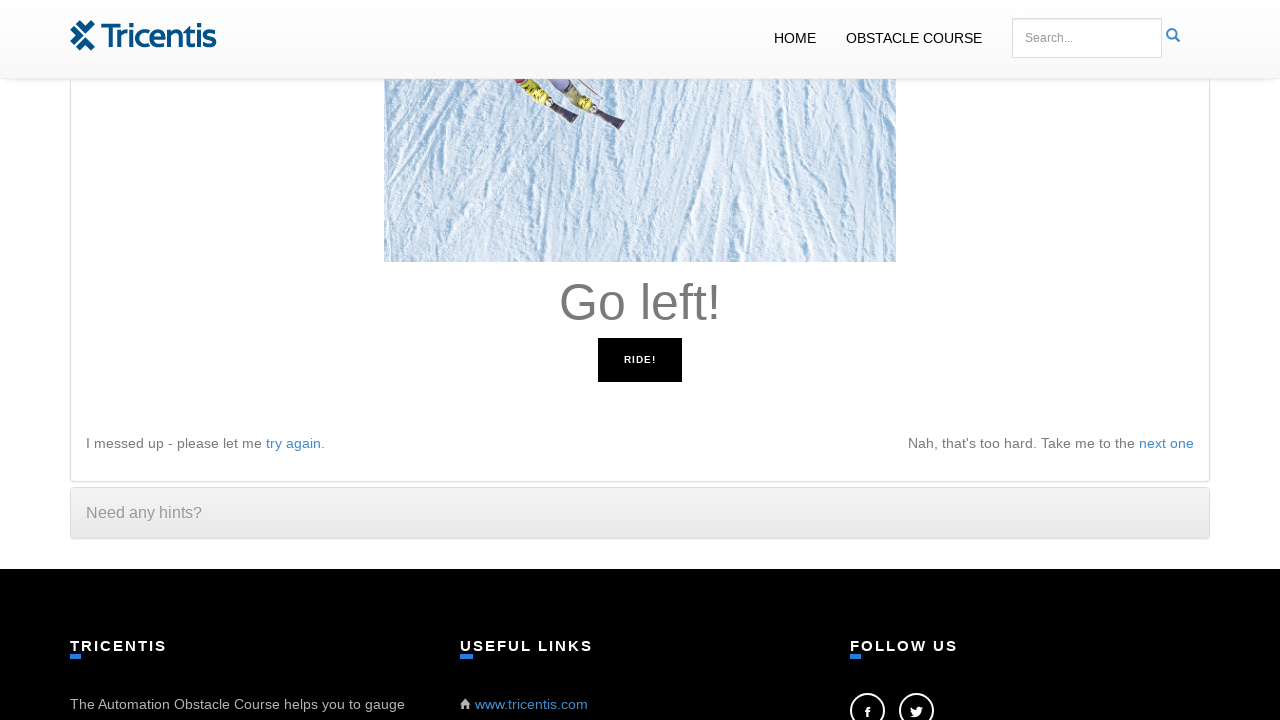

Pressed ArrowLeft key as instructed
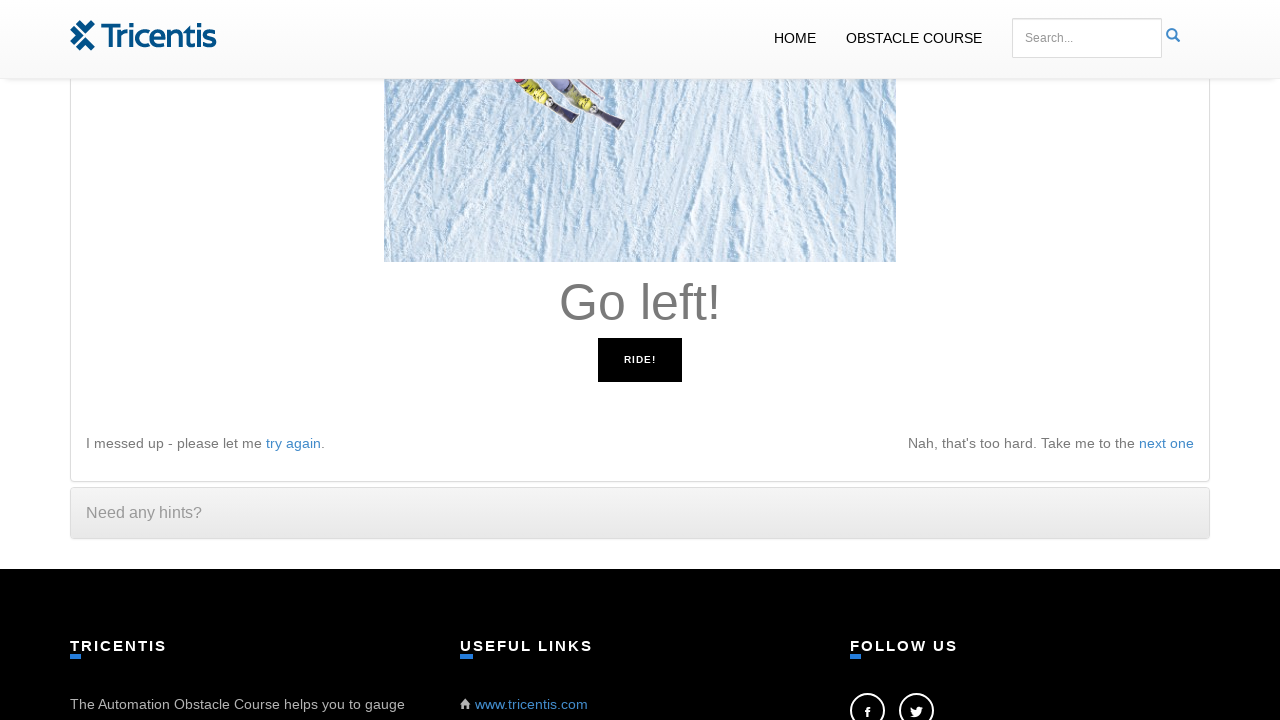

Read instruction: 'Go left!'
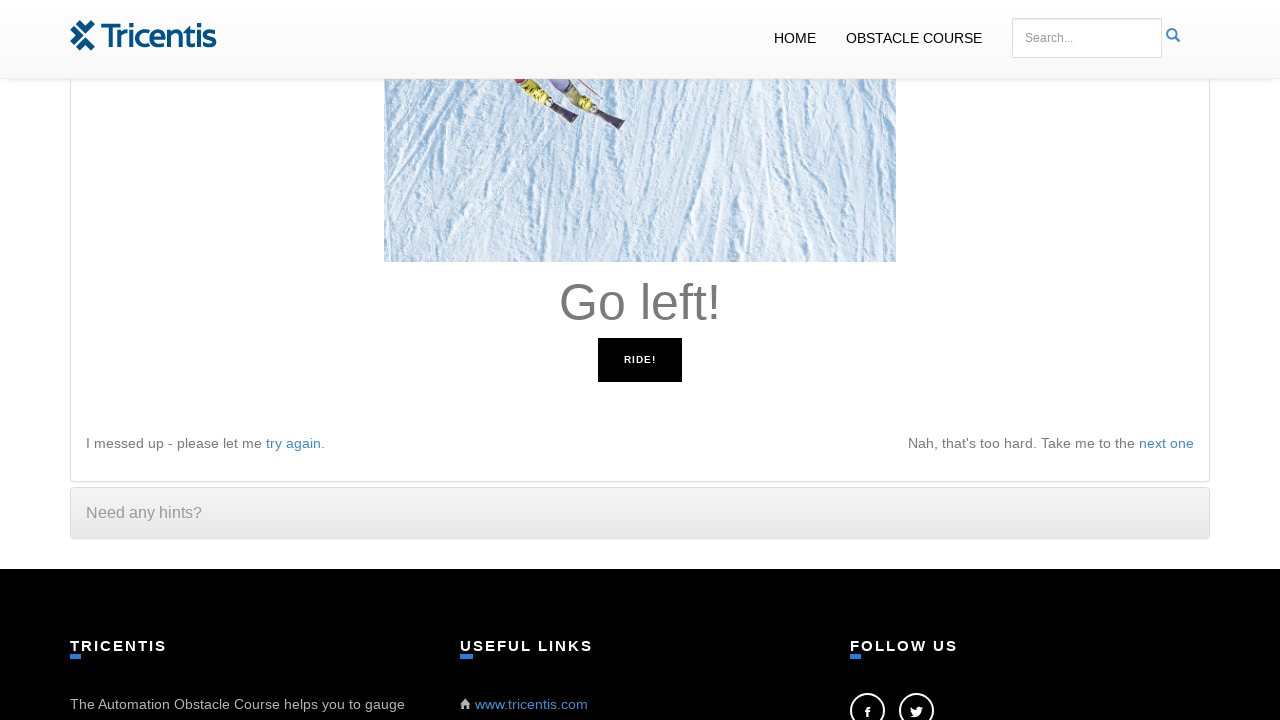

Pressed ArrowLeft key as instructed
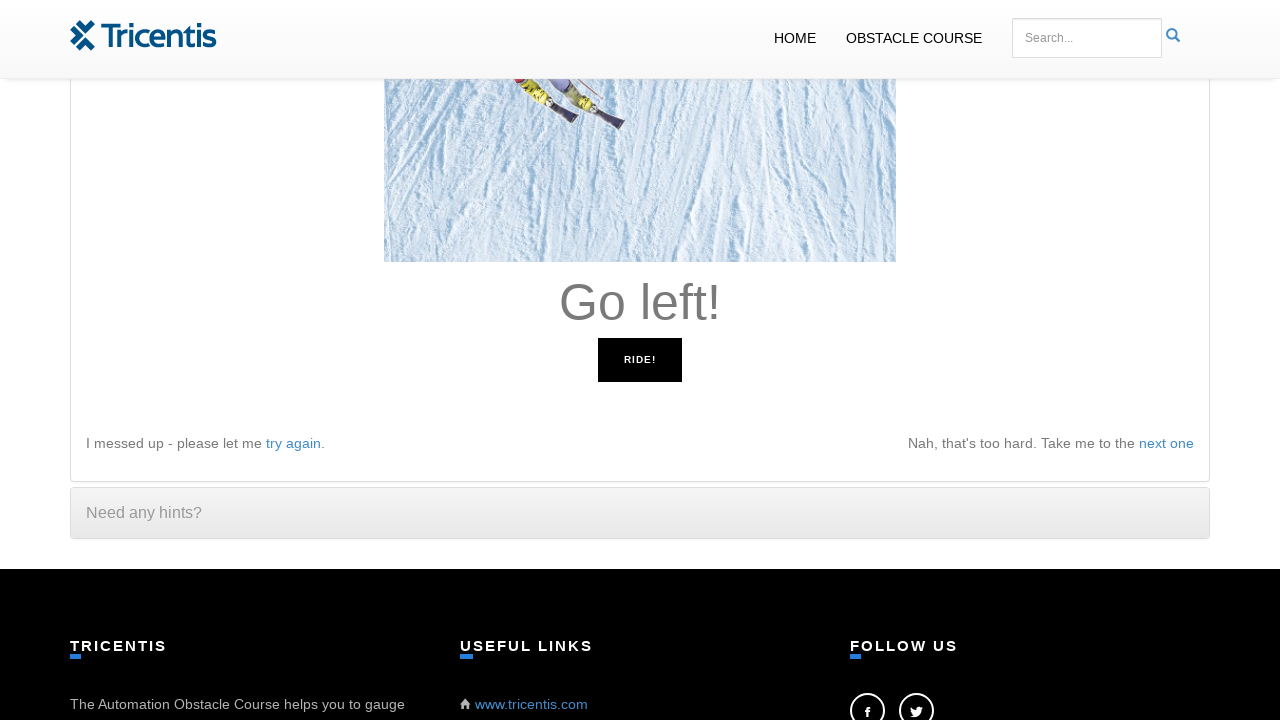

Read instruction: 'Go left!'
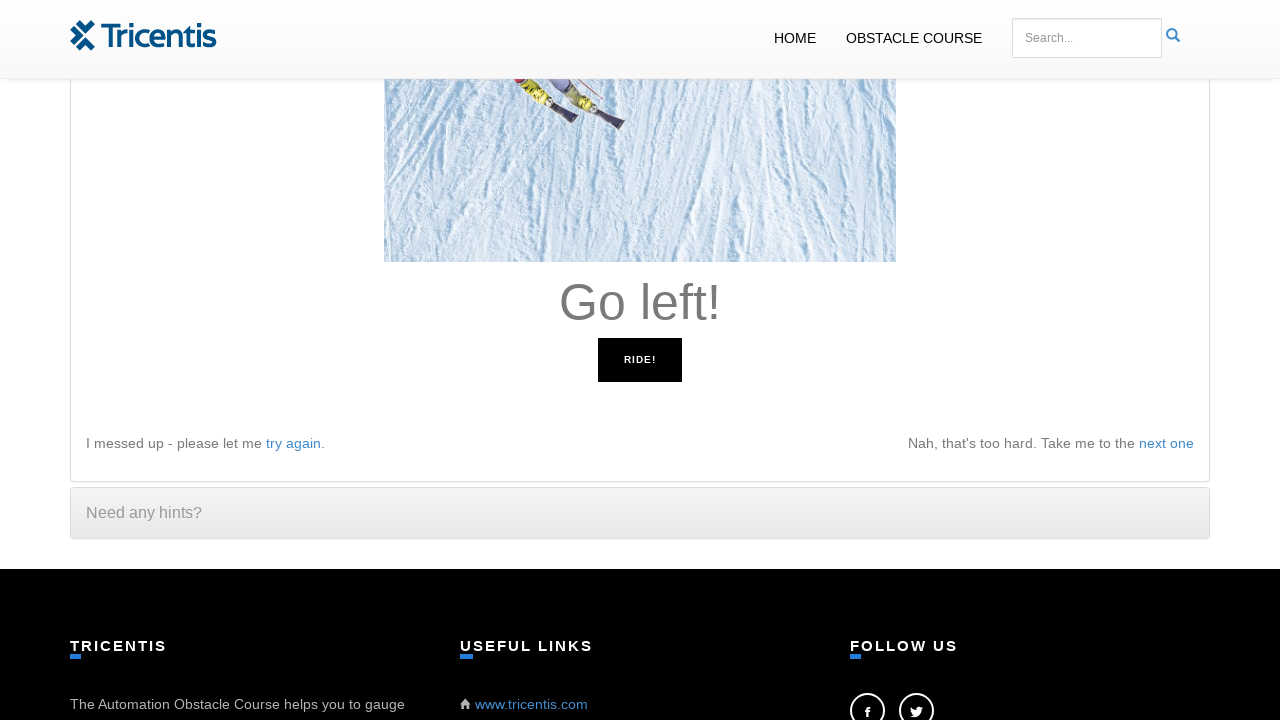

Pressed ArrowLeft key as instructed
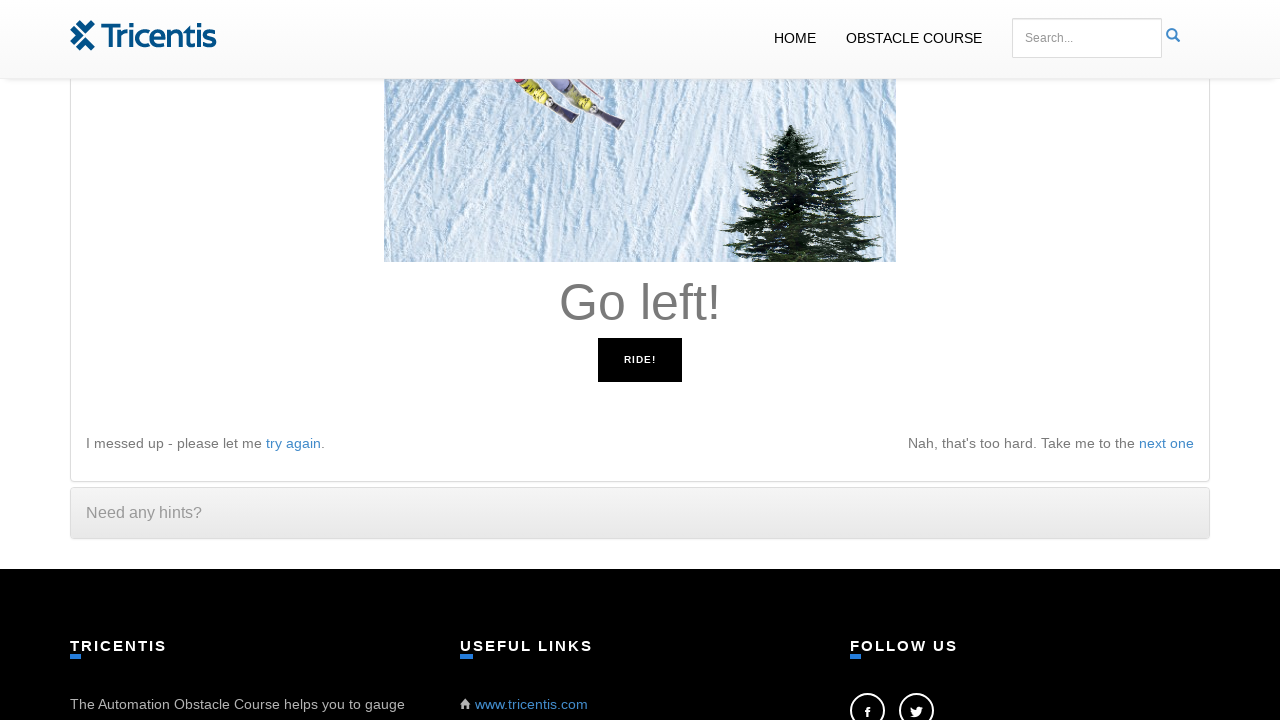

Read instruction: 'Go left!'
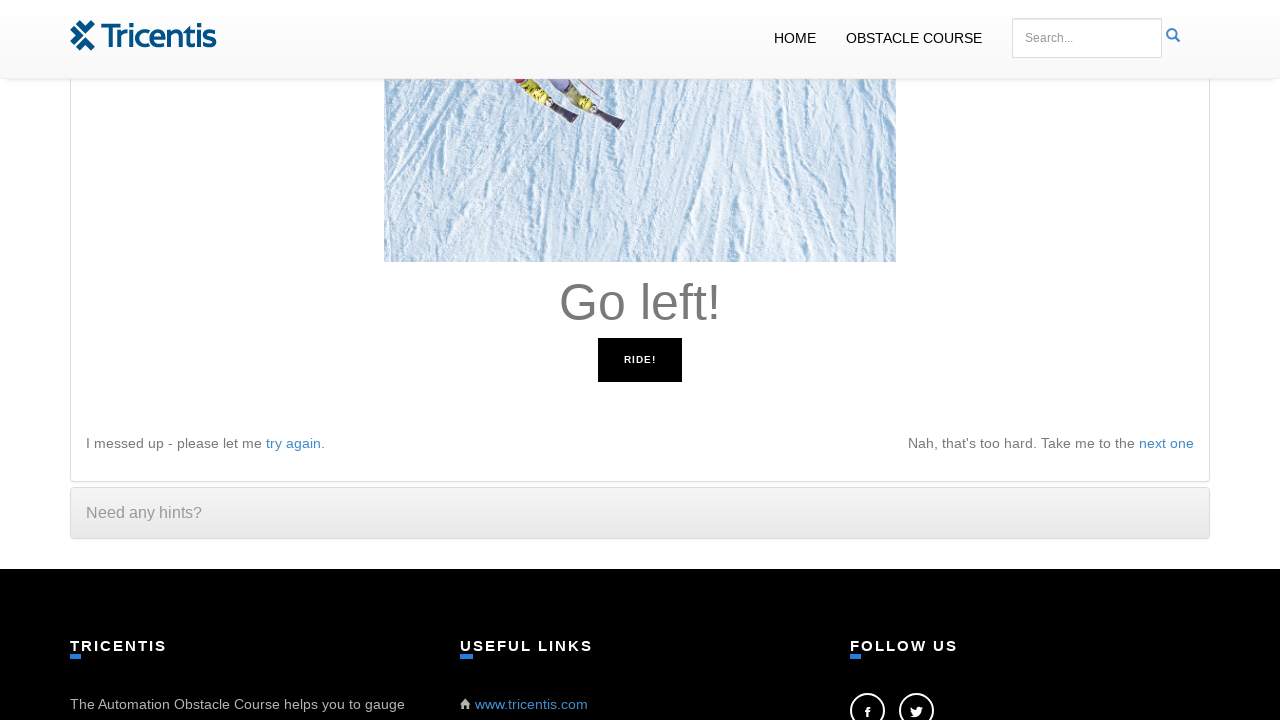

Pressed ArrowLeft key as instructed
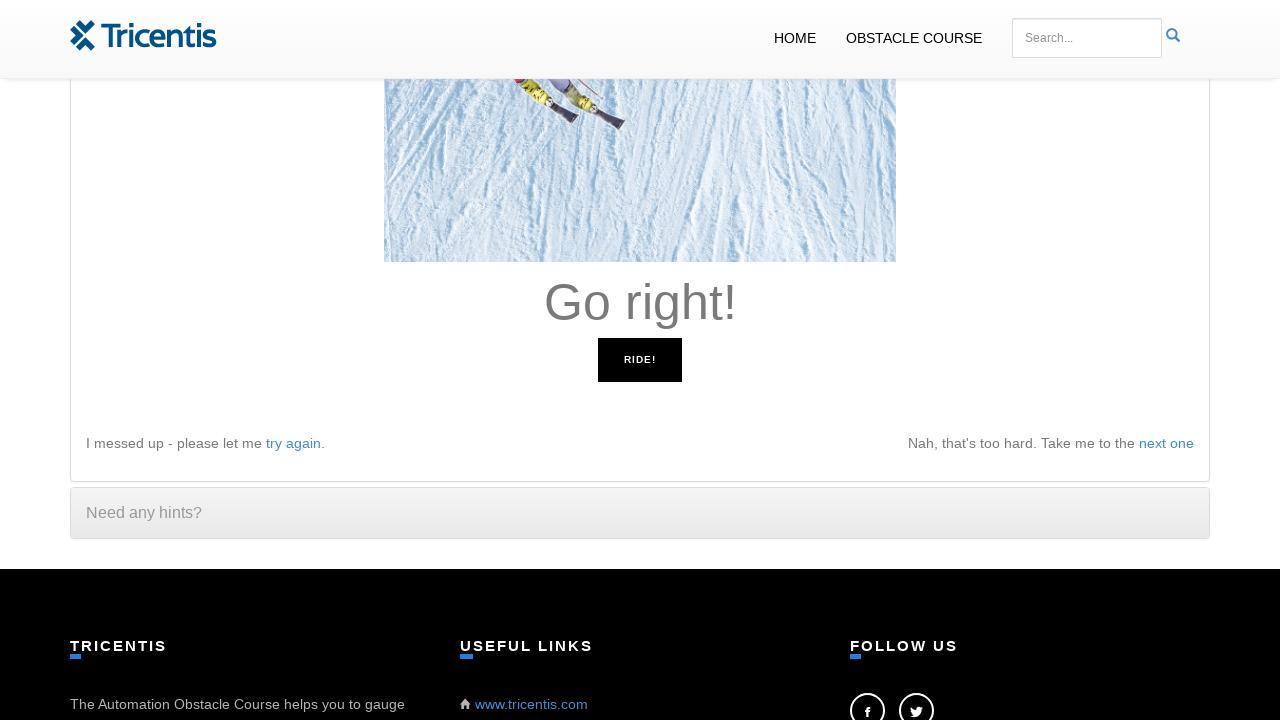

Read instruction: 'Go right!'
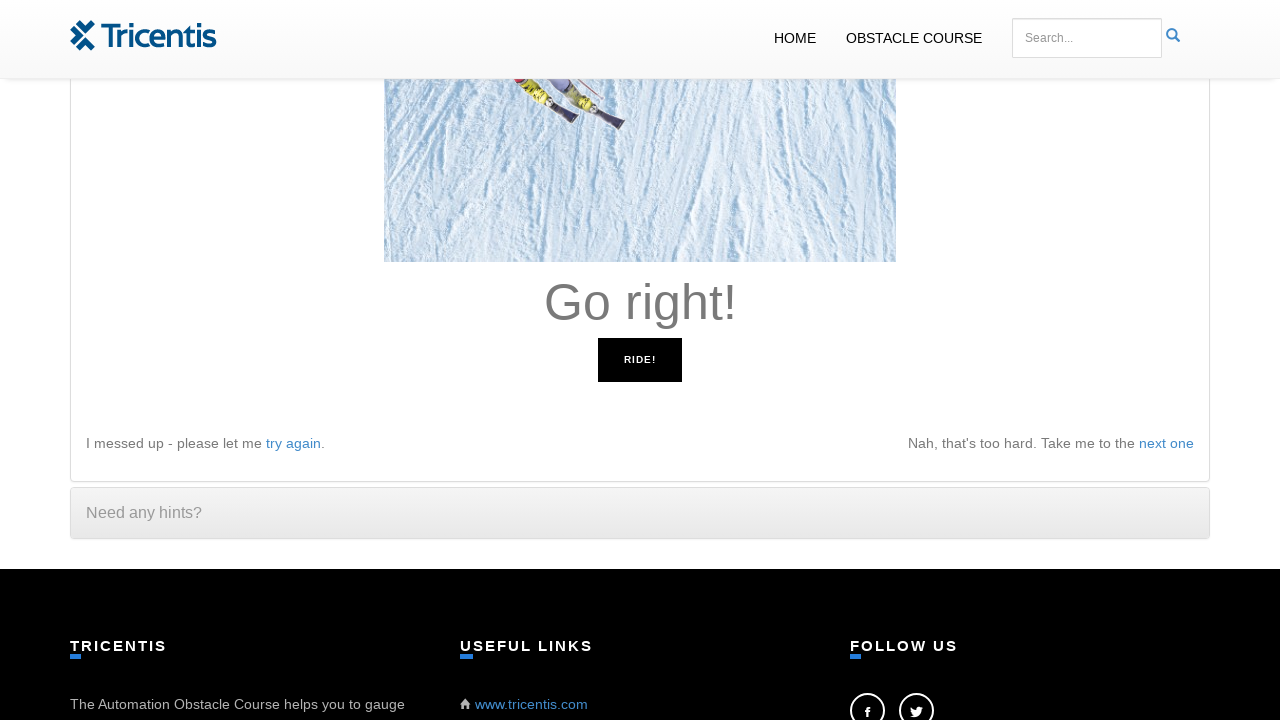

Pressed ArrowRight key as instructed
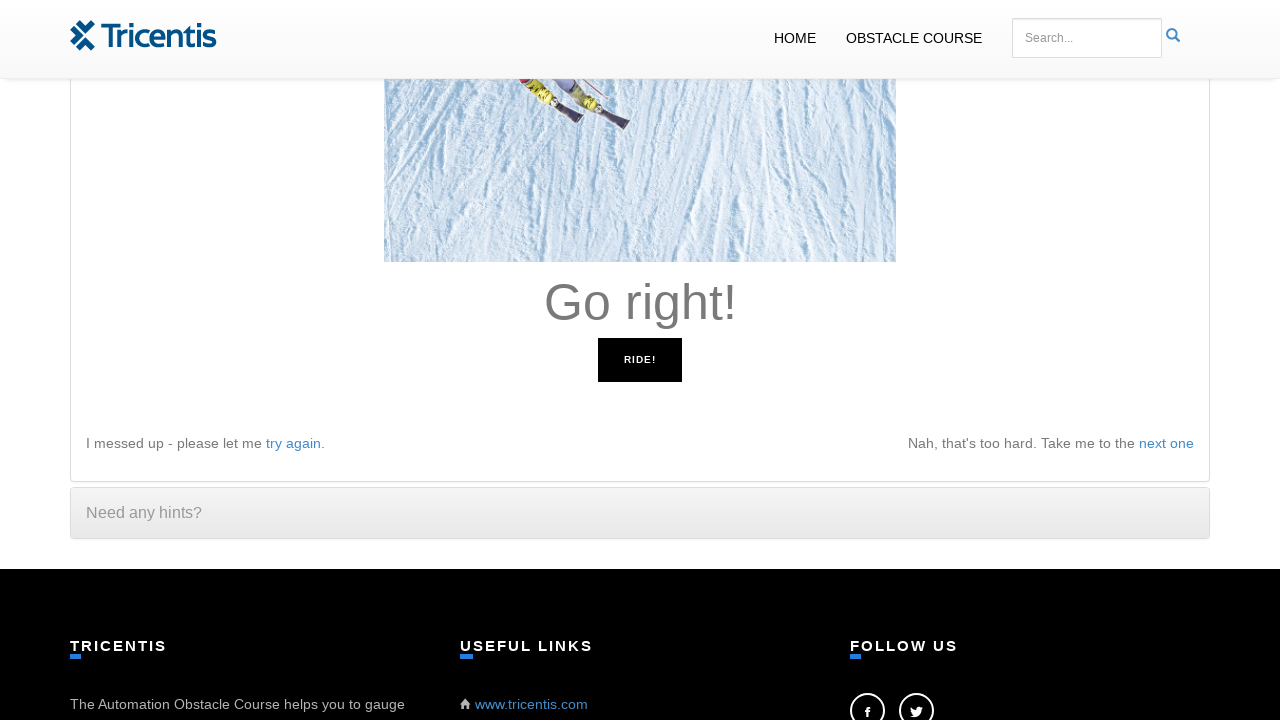

Read instruction: 'Go right!'
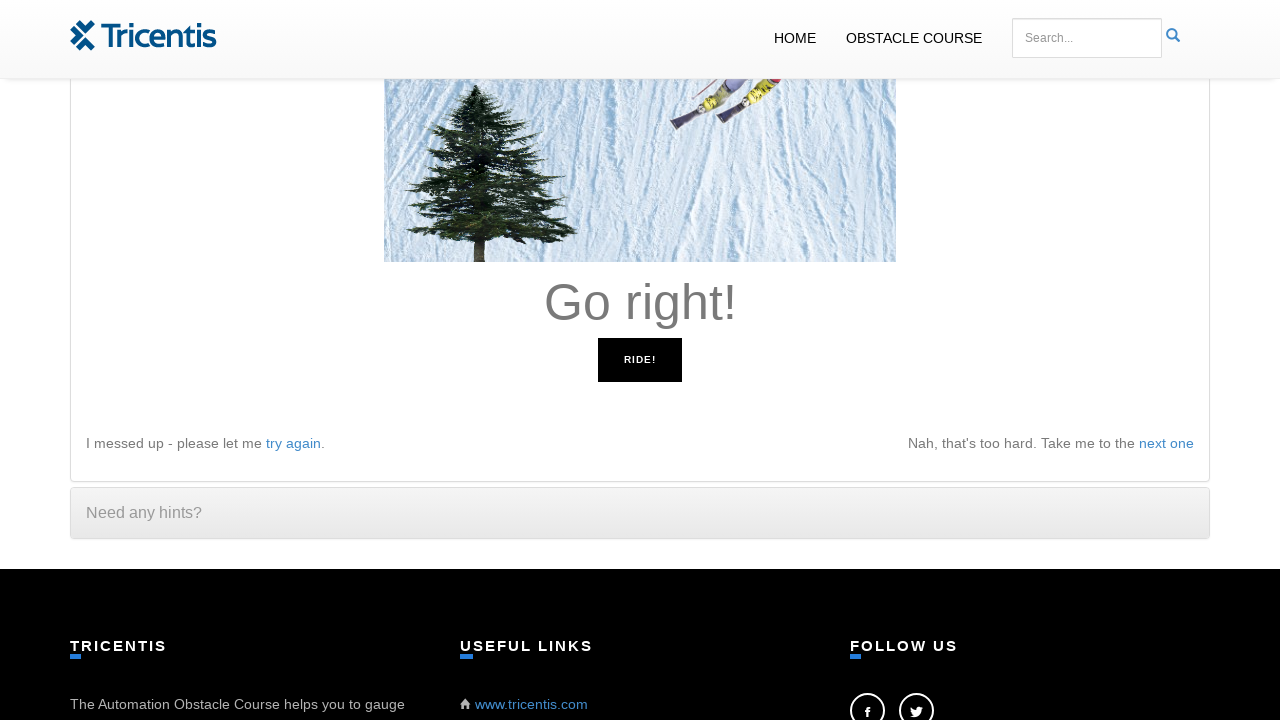

Pressed ArrowRight key as instructed
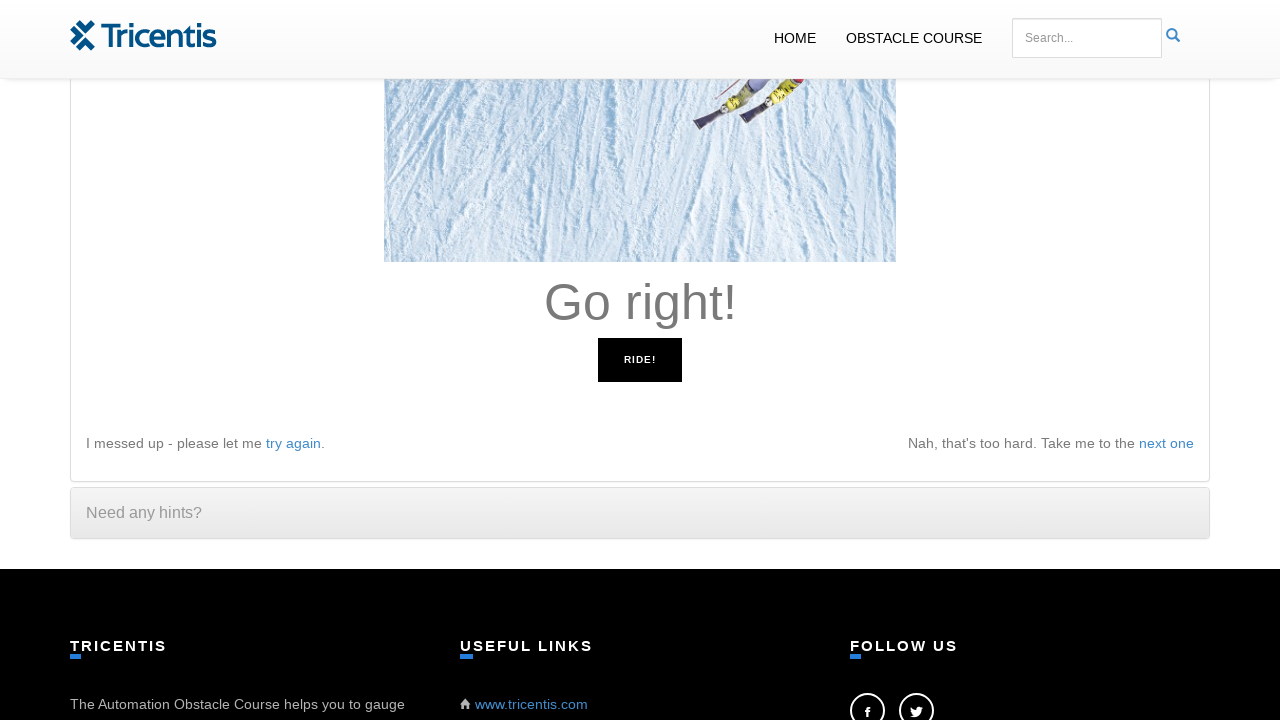

Read instruction: 'Go right!'
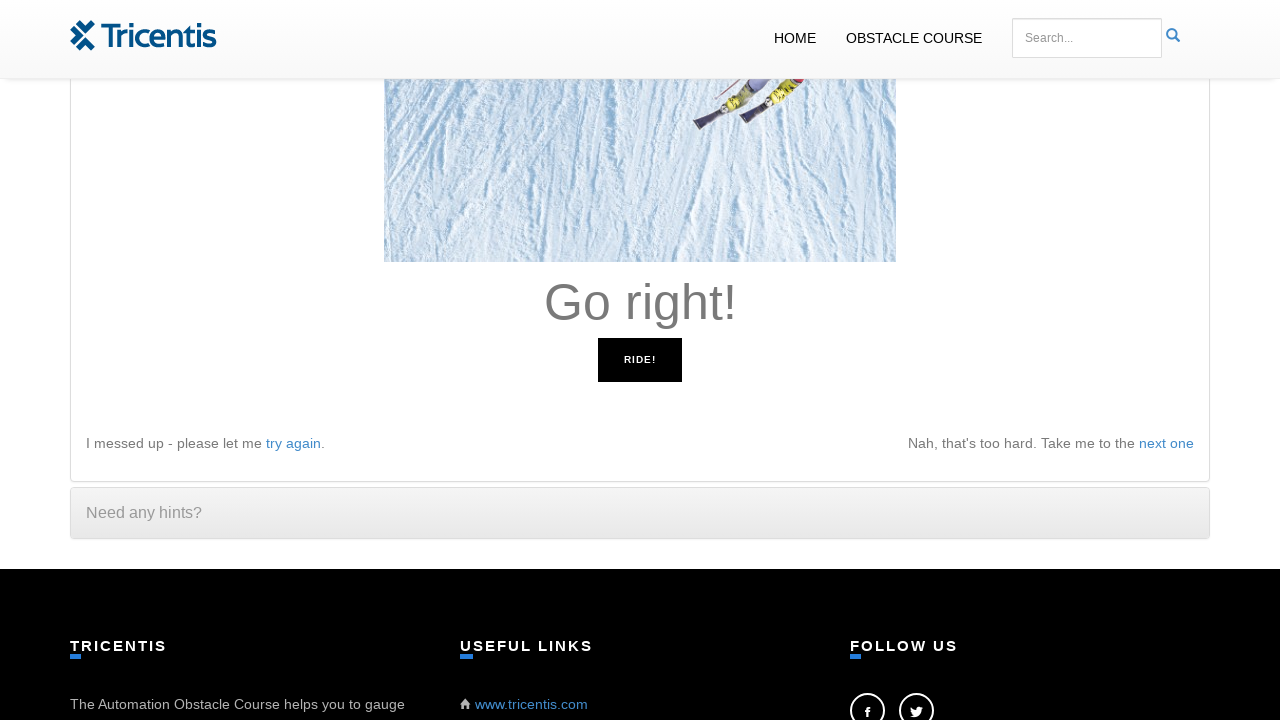

Pressed ArrowRight key as instructed
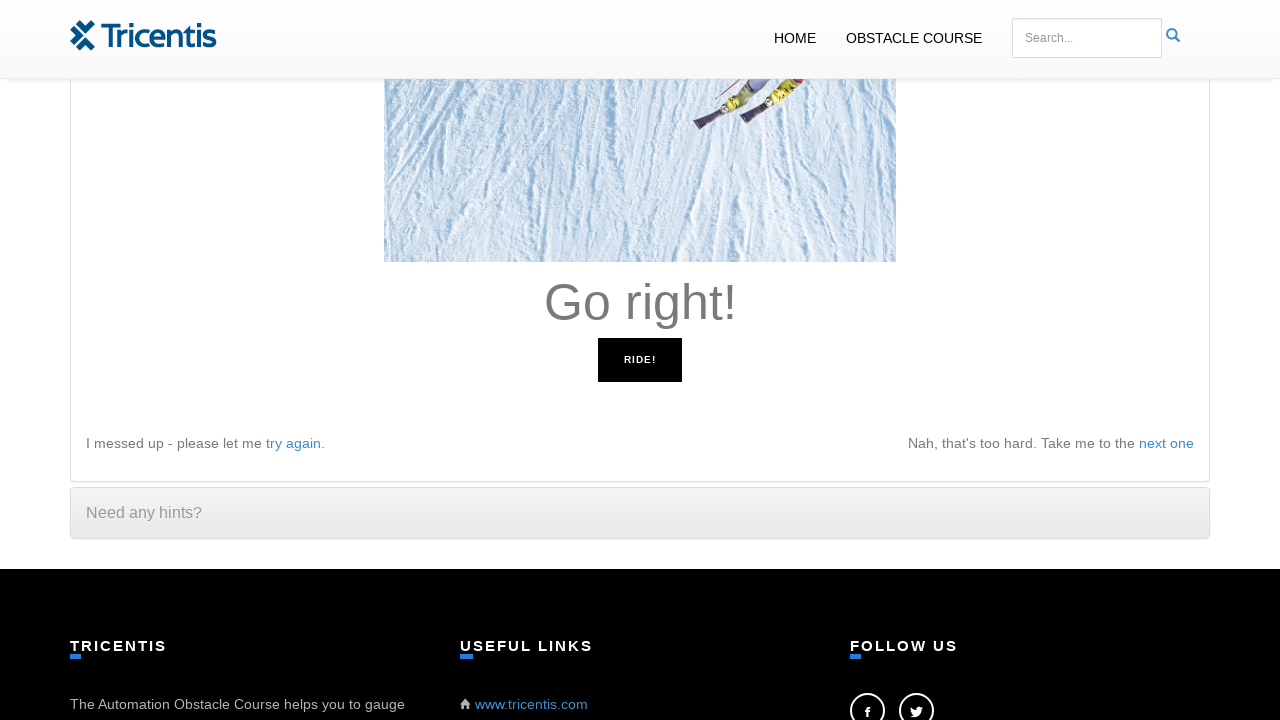

Read instruction: 'Go right!'
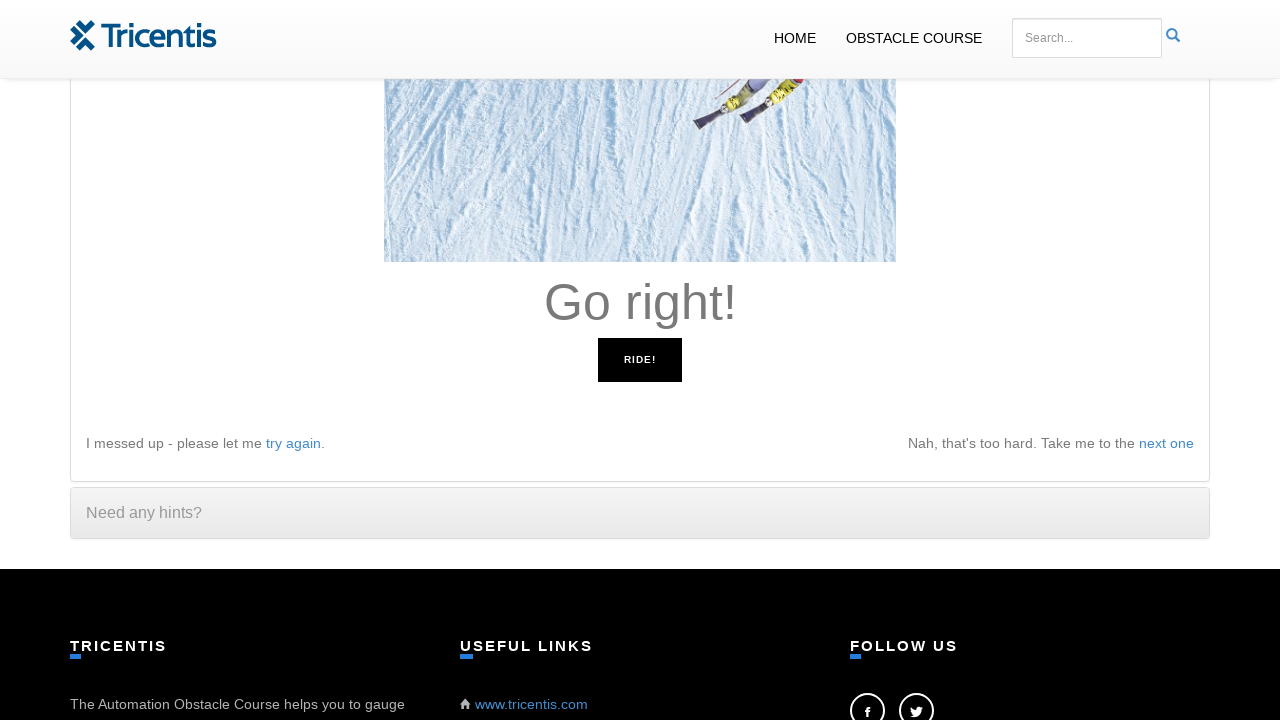

Pressed ArrowRight key as instructed
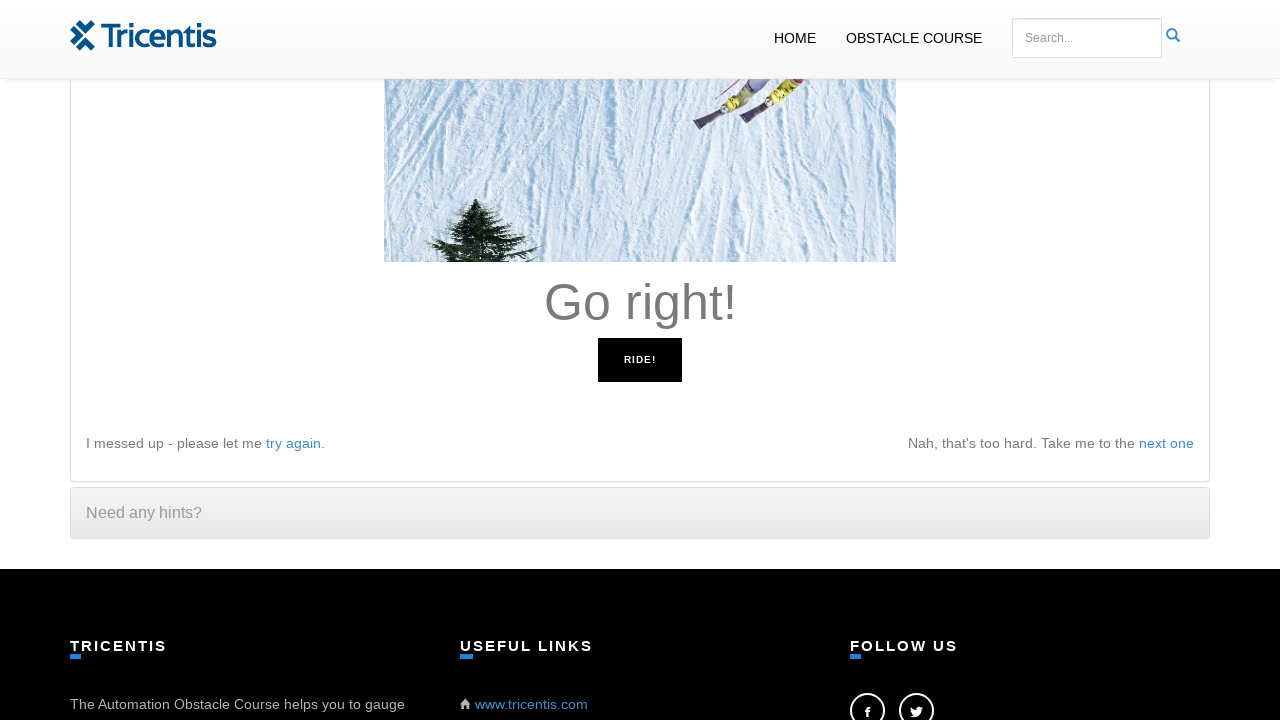

Read instruction: 'Go right!'
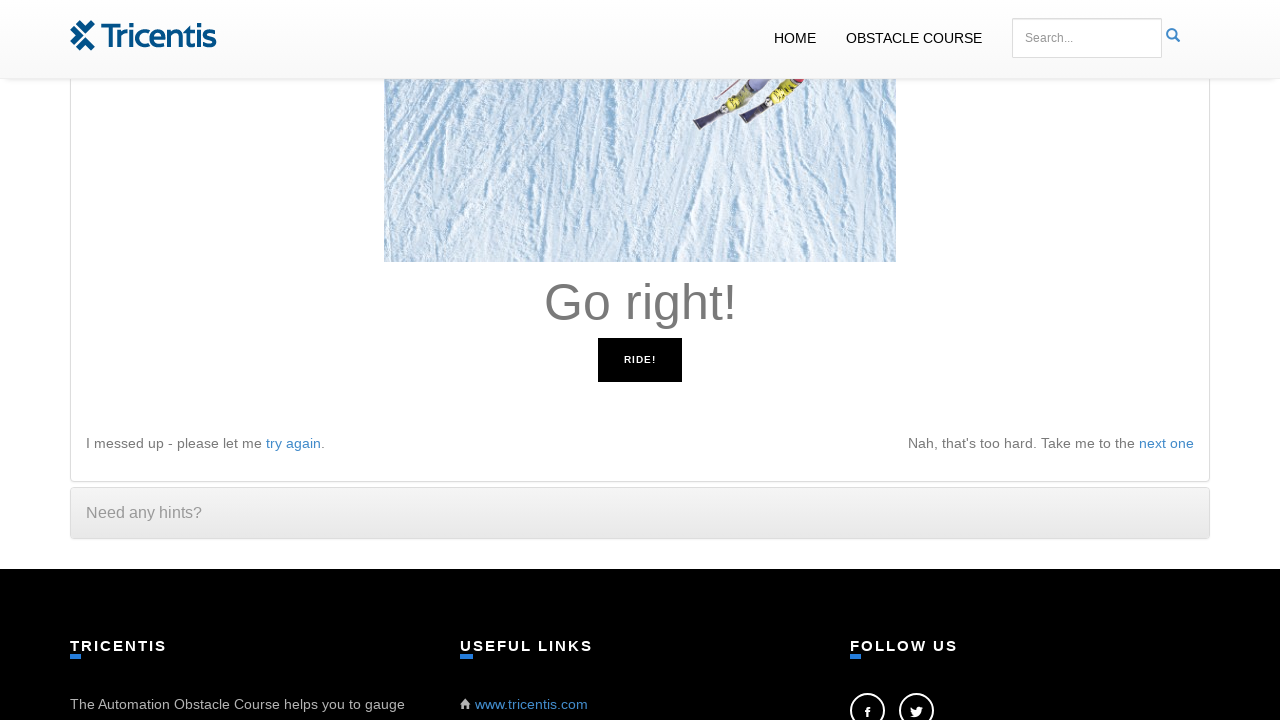

Pressed ArrowRight key as instructed
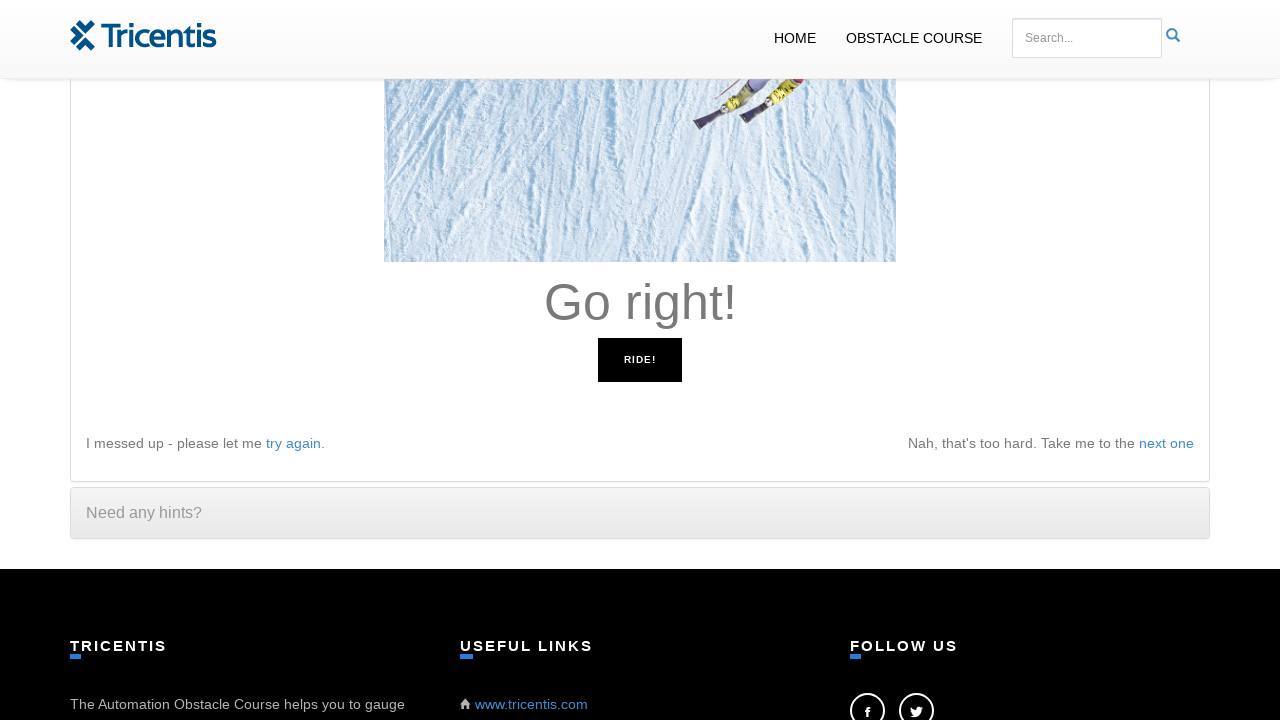

Read instruction: 'Go right!'
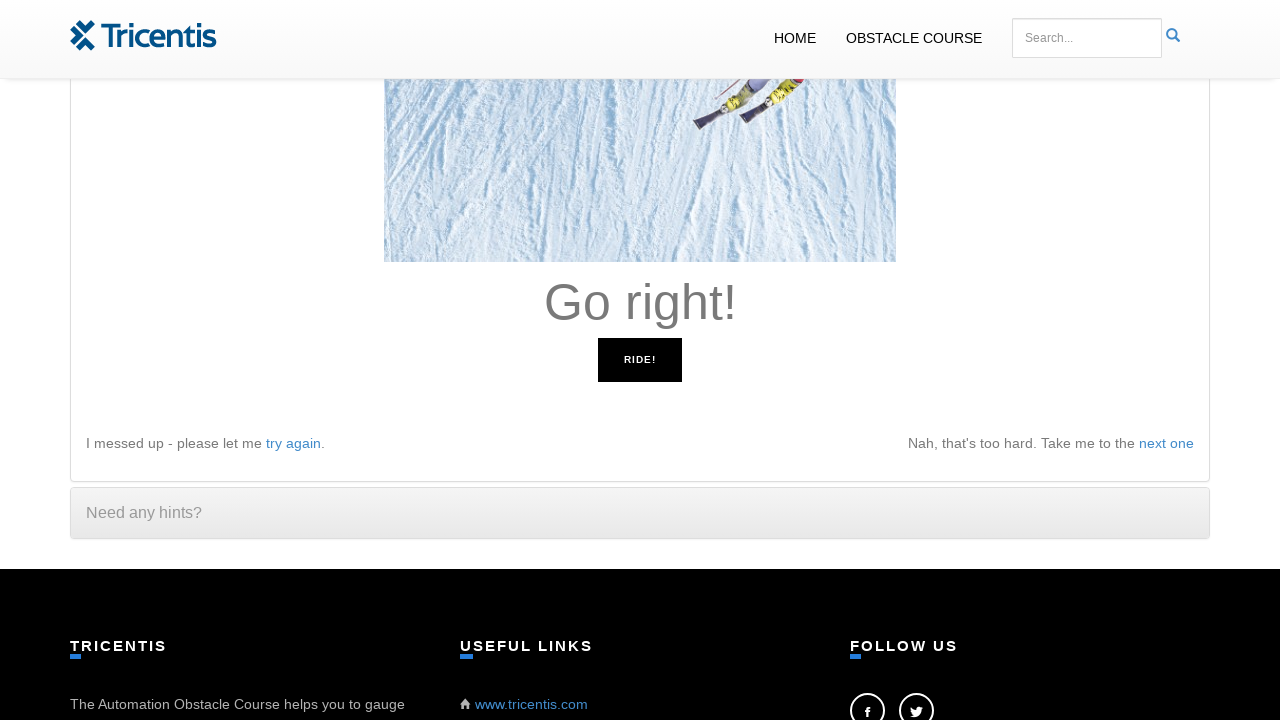

Pressed ArrowRight key as instructed
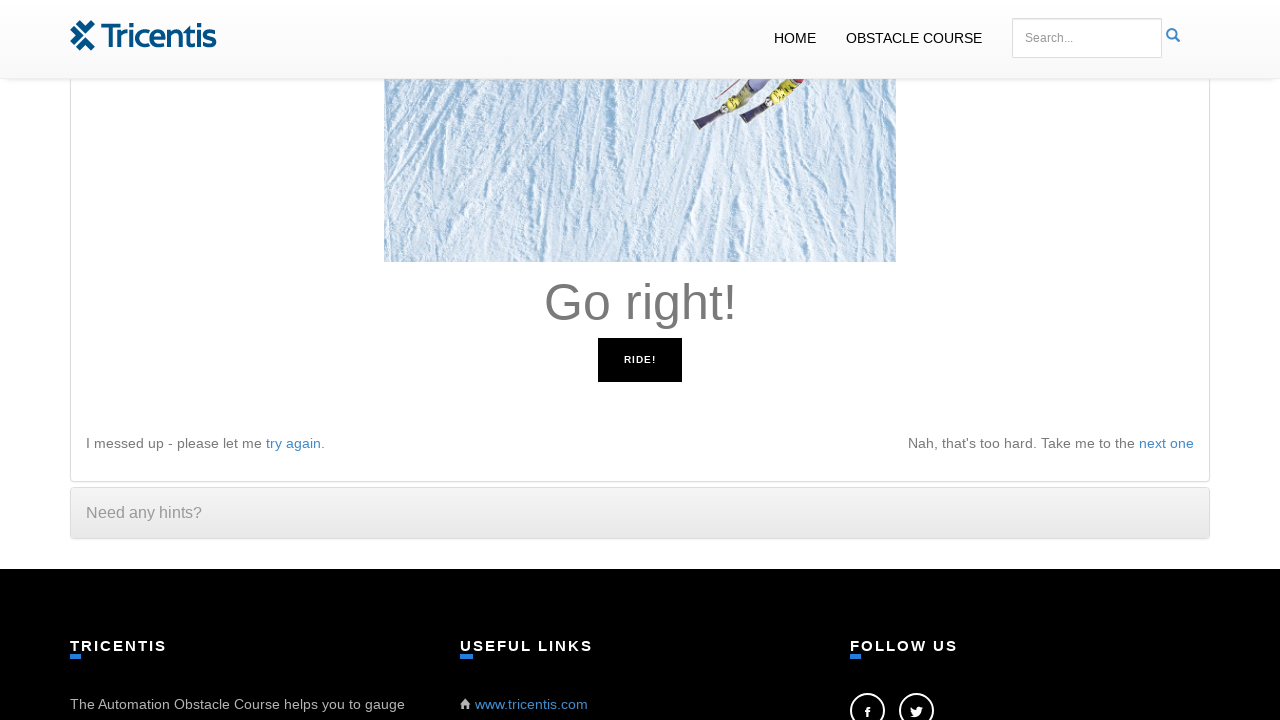

Read instruction: 'Go right!'
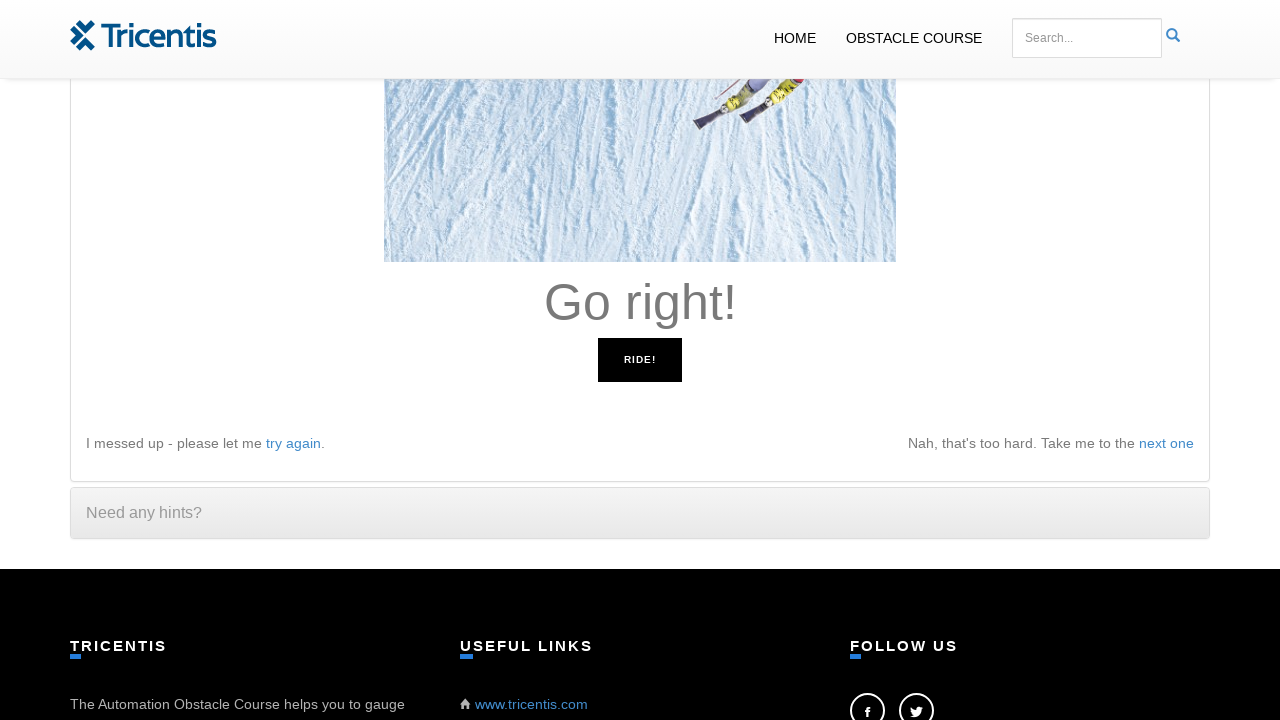

Pressed ArrowRight key as instructed
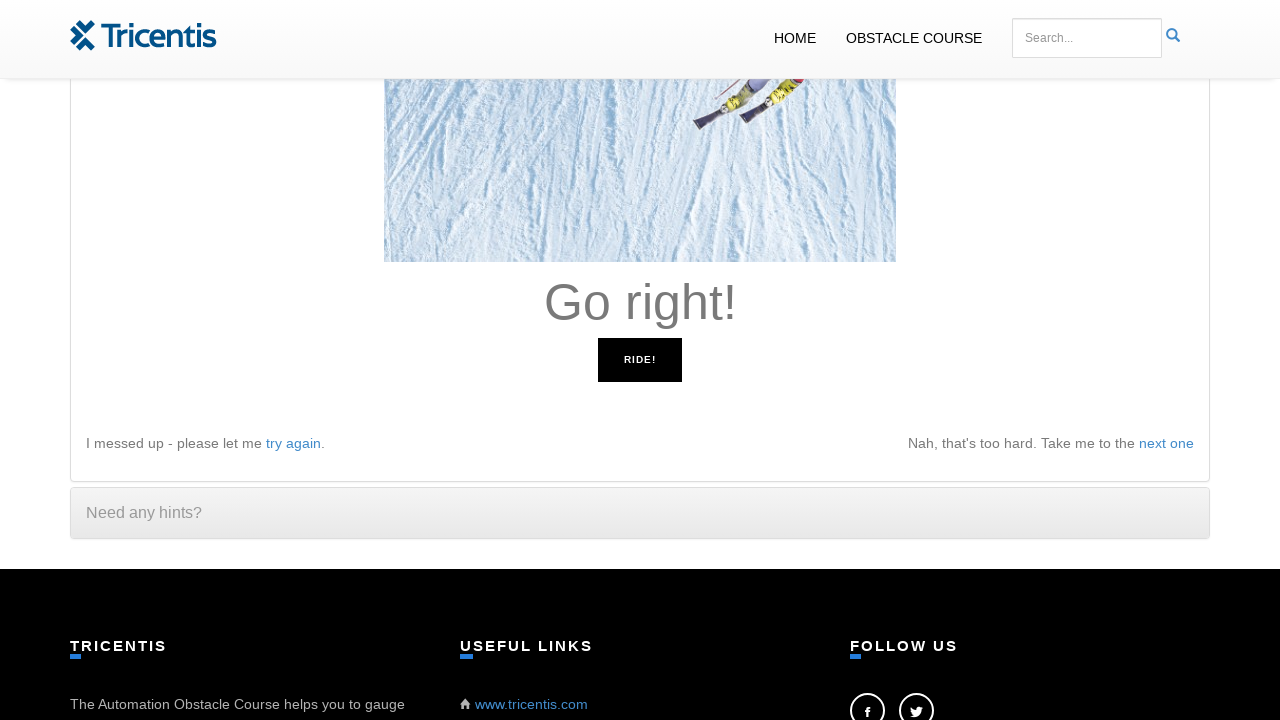

Read instruction: 'Go left!'
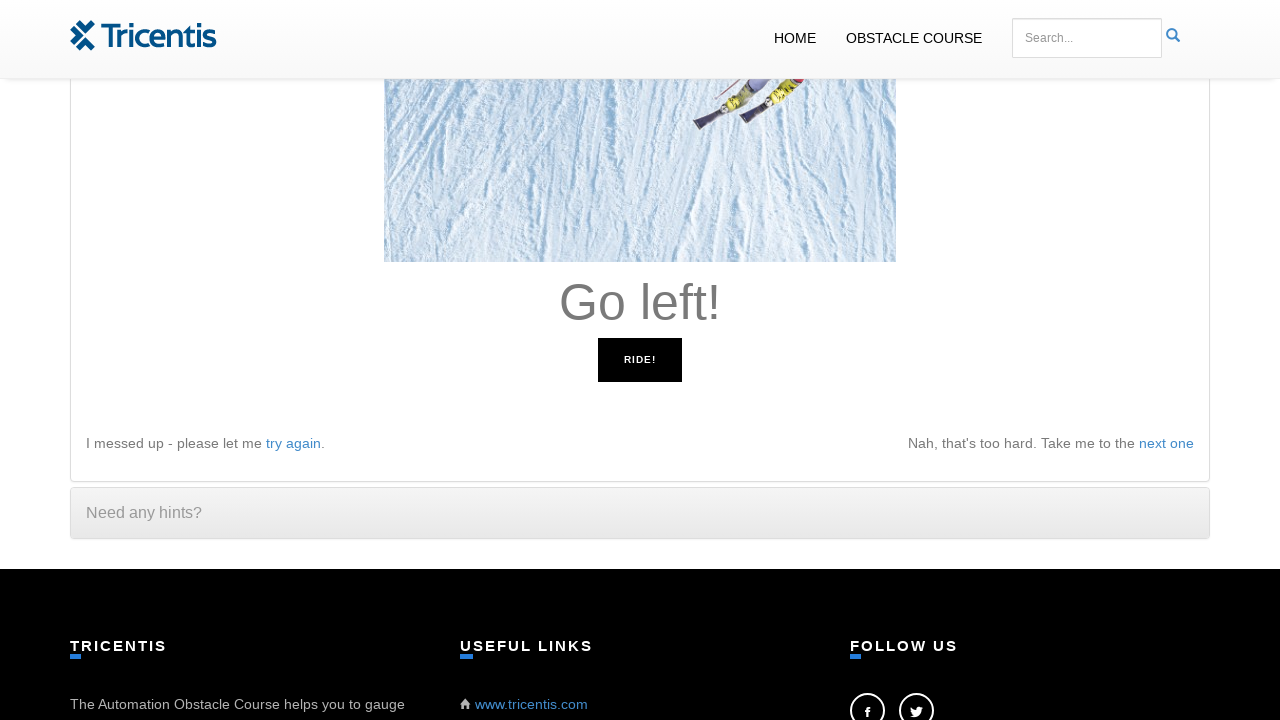

Pressed ArrowLeft key as instructed
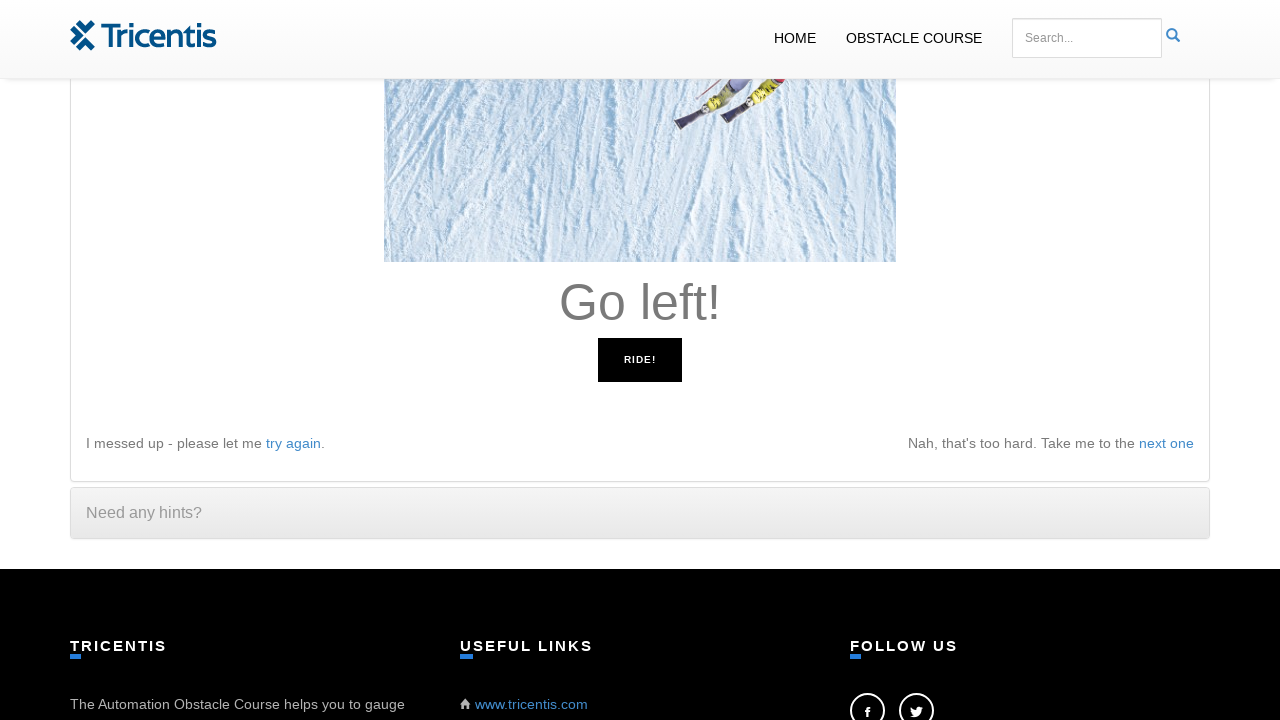

Read instruction: 'Go left!'
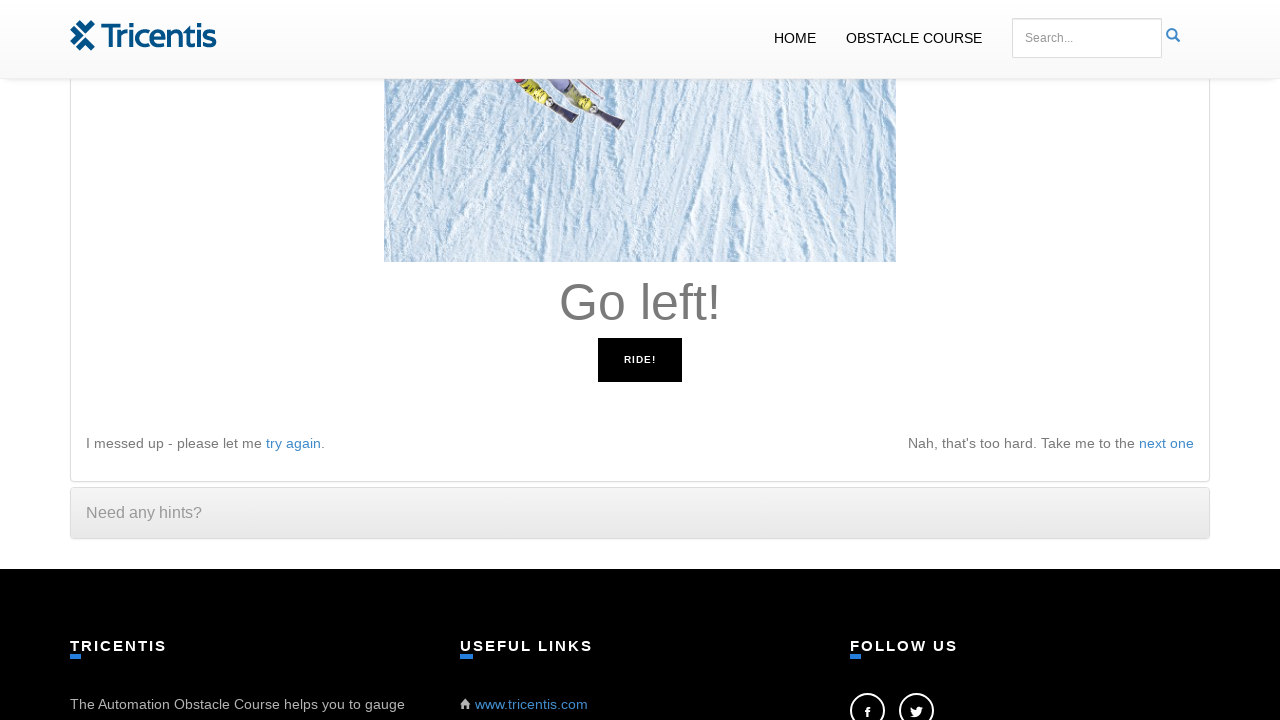

Pressed ArrowLeft key as instructed
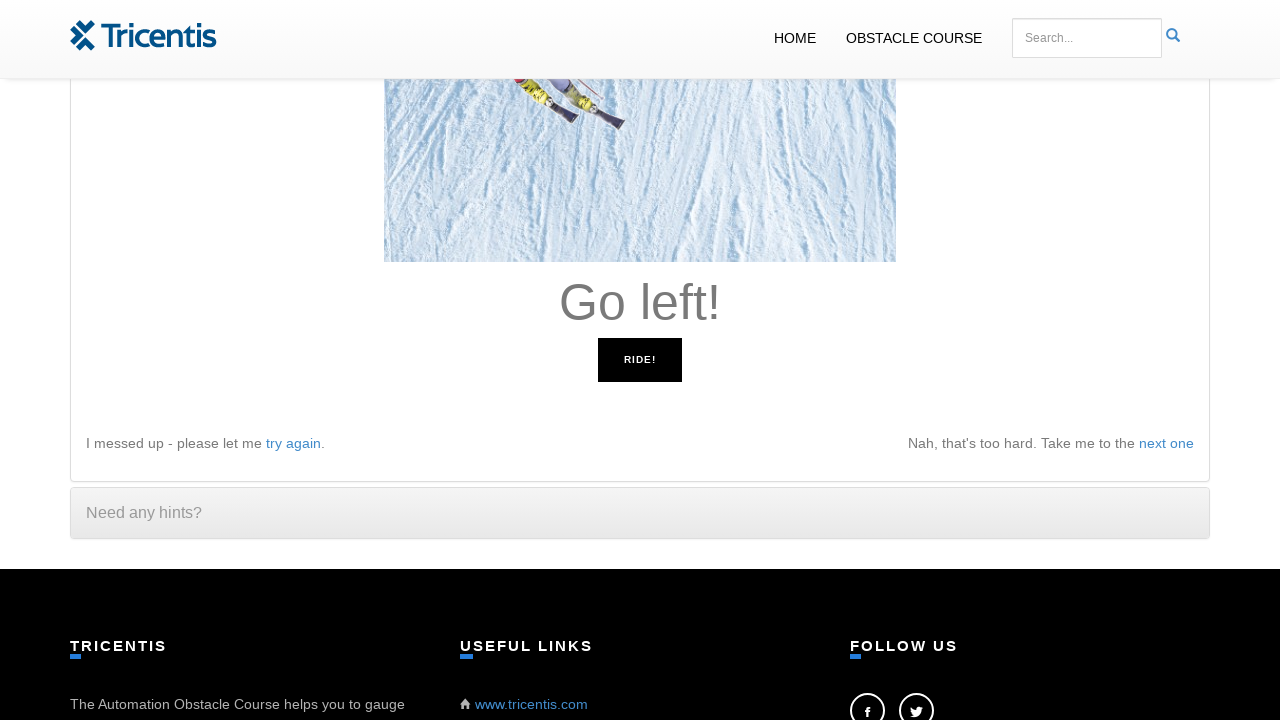

Read instruction: 'Go left!'
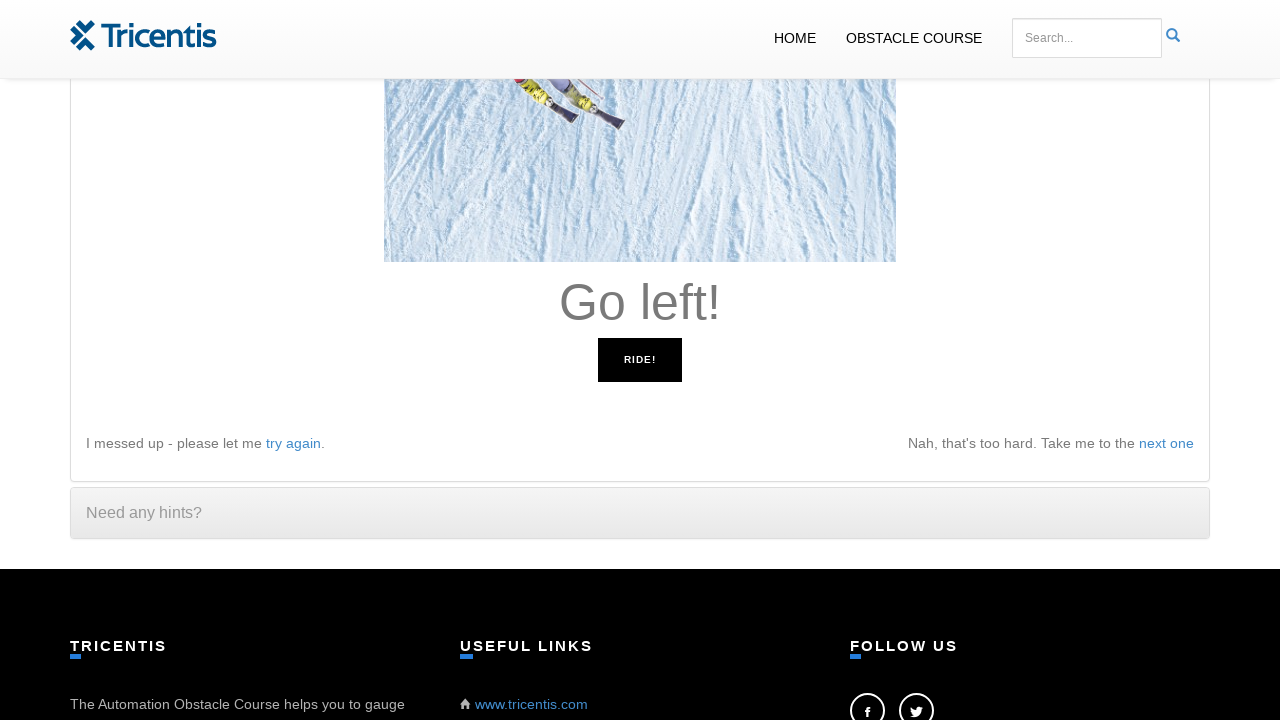

Pressed ArrowLeft key as instructed
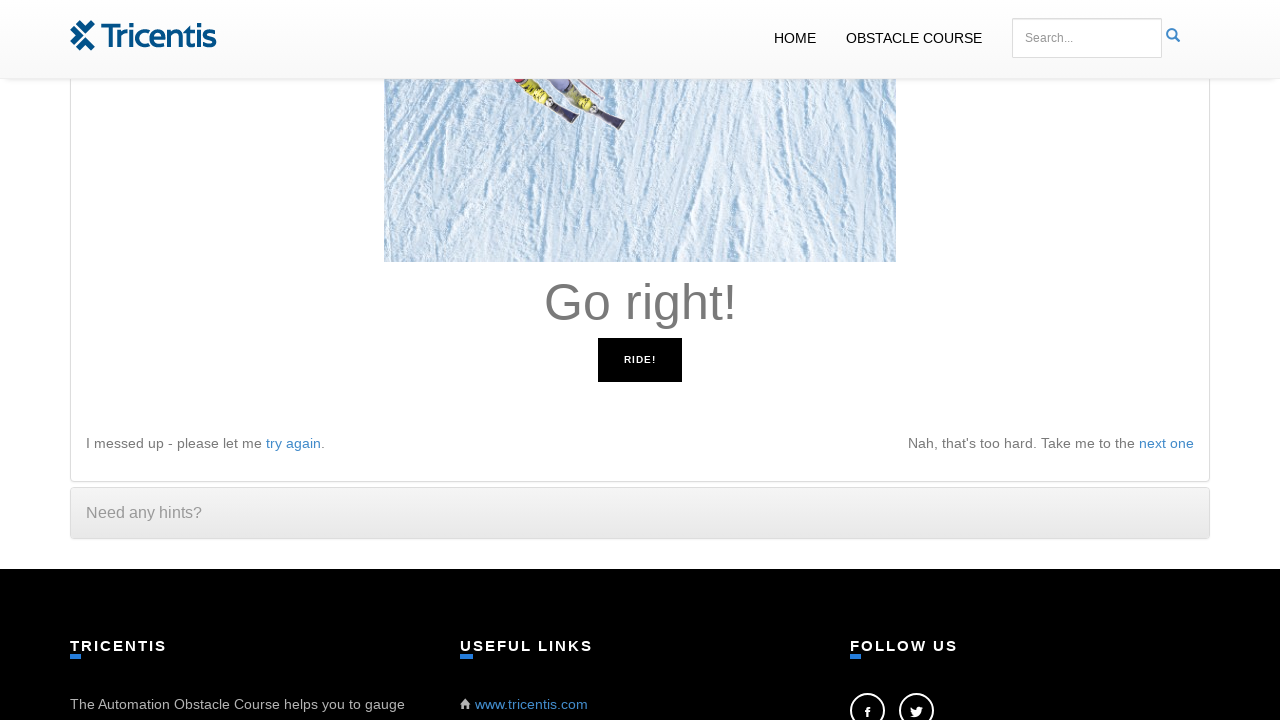

Read instruction: 'Go right!'
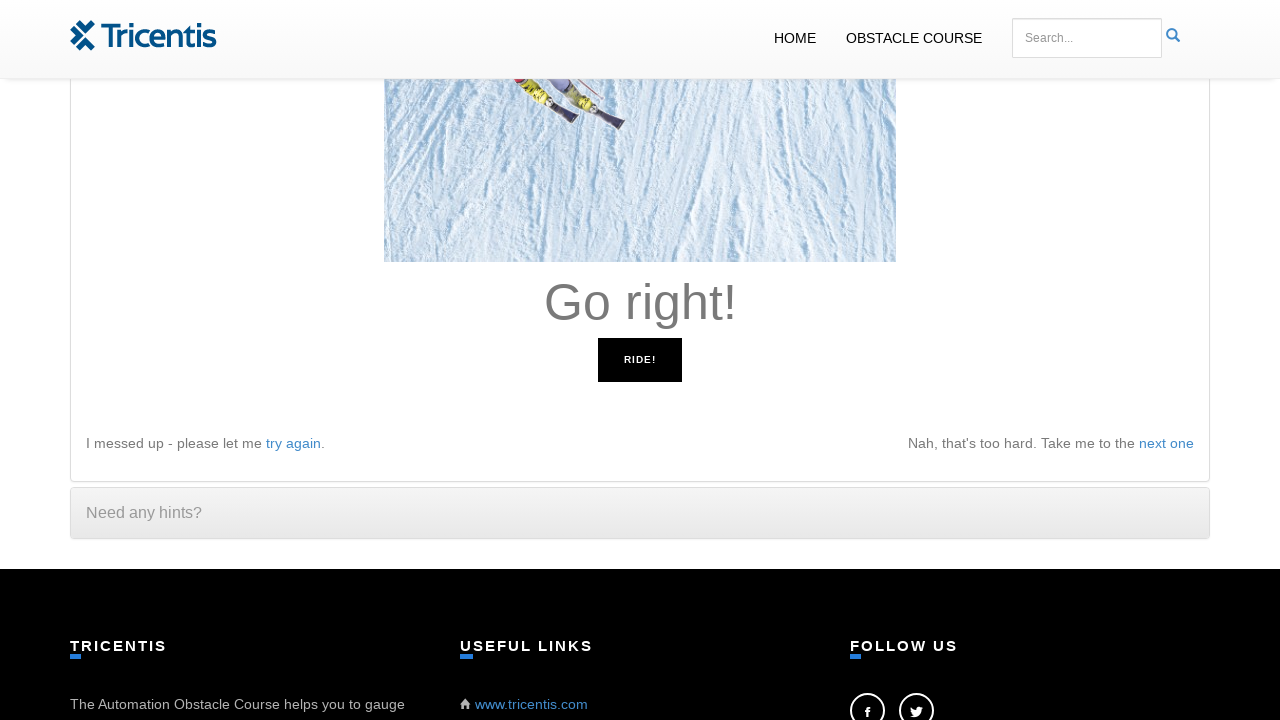

Pressed ArrowRight key as instructed
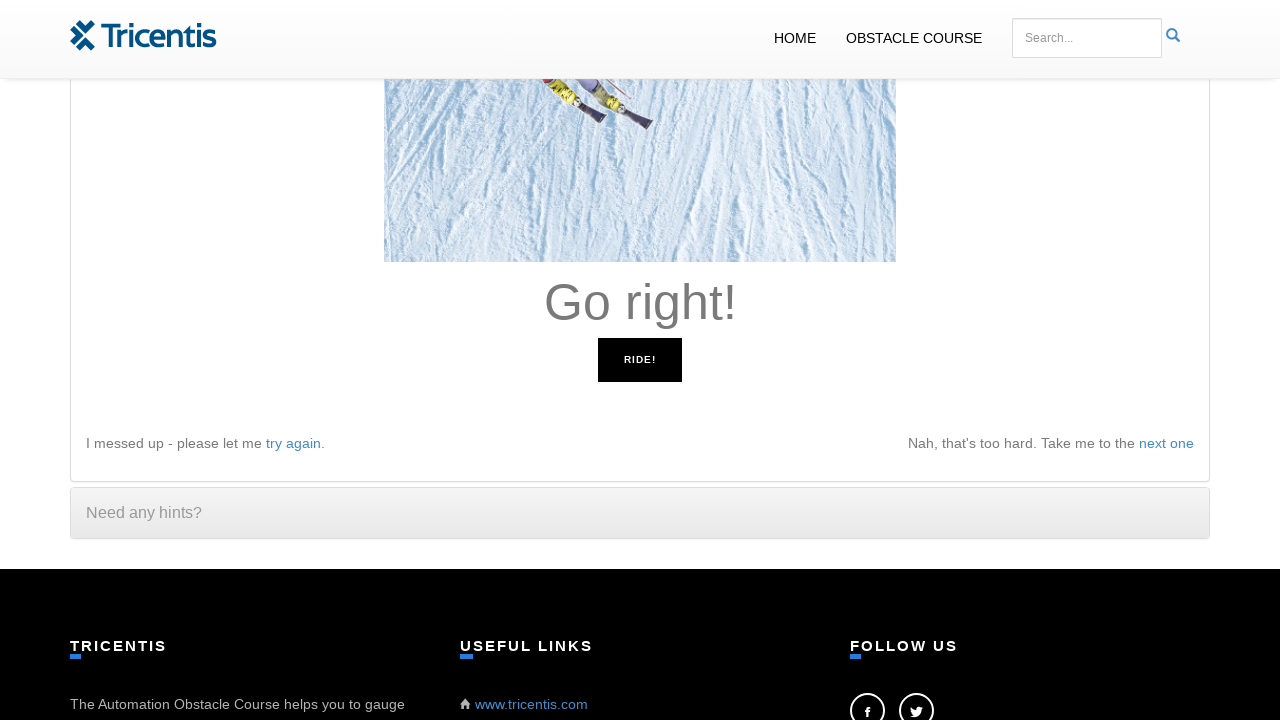

Read instruction: 'Go right!'
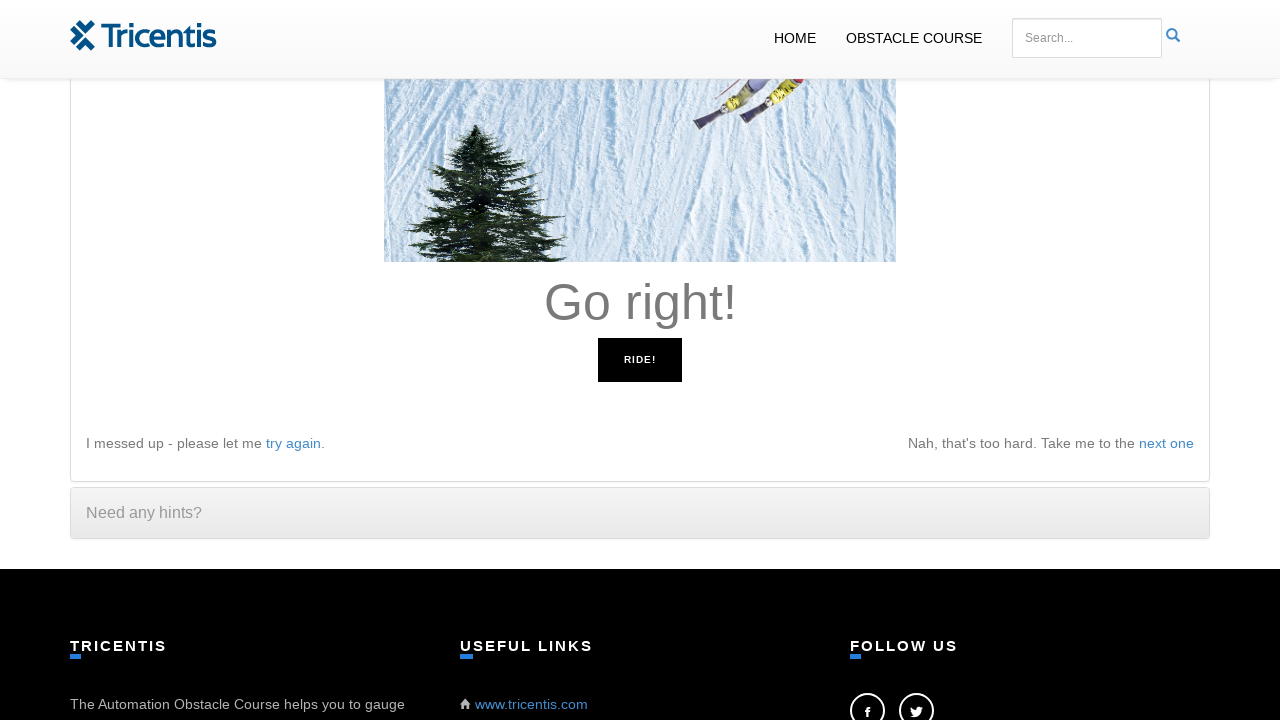

Pressed ArrowRight key as instructed
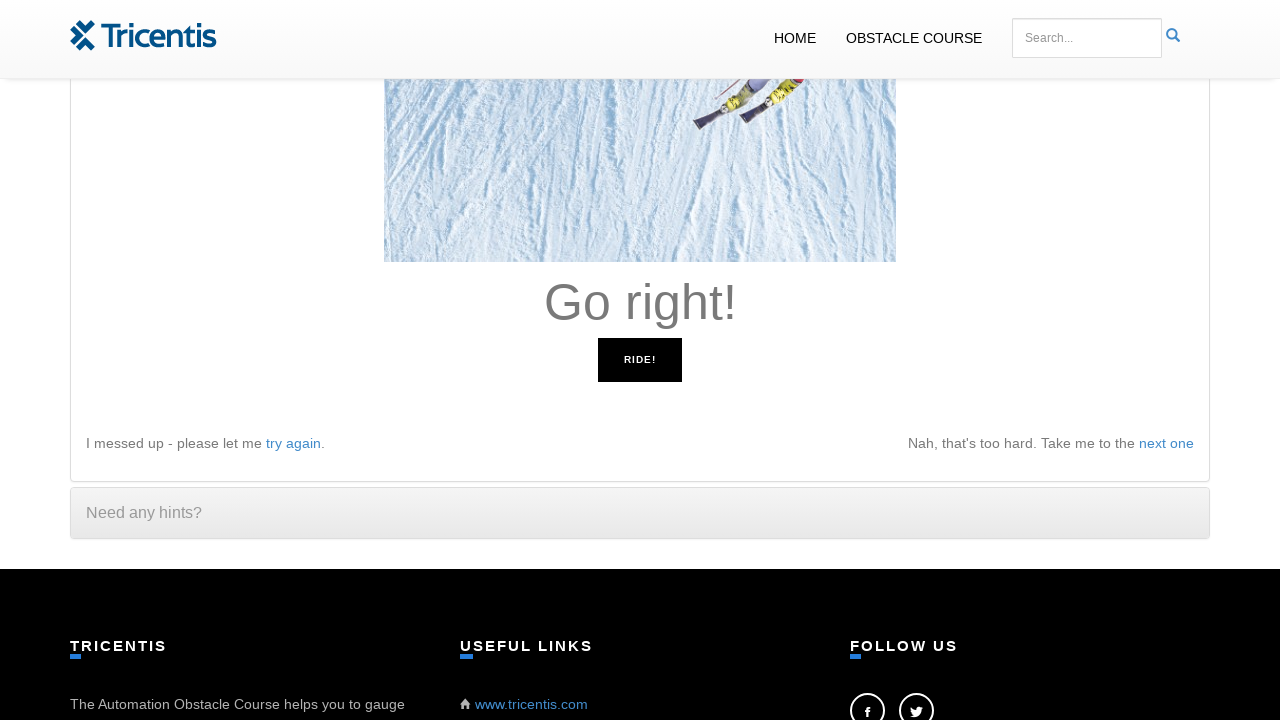

Read instruction: 'Go right!'
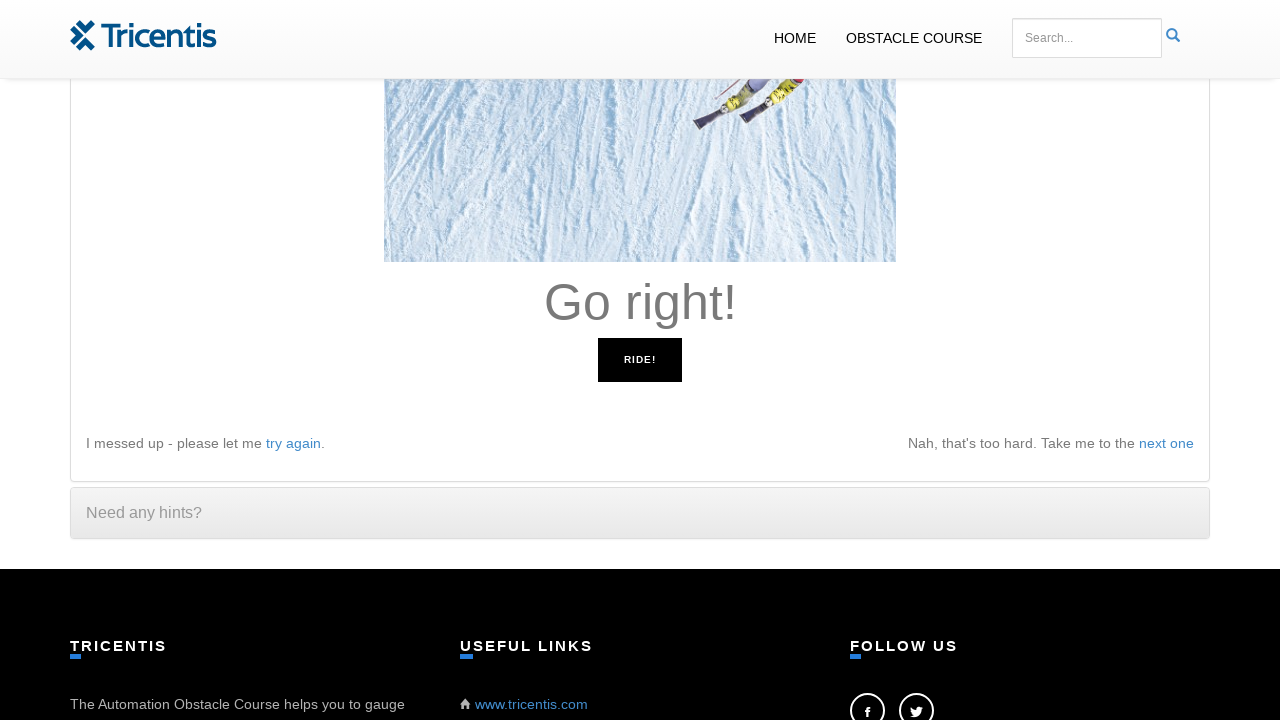

Pressed ArrowRight key as instructed
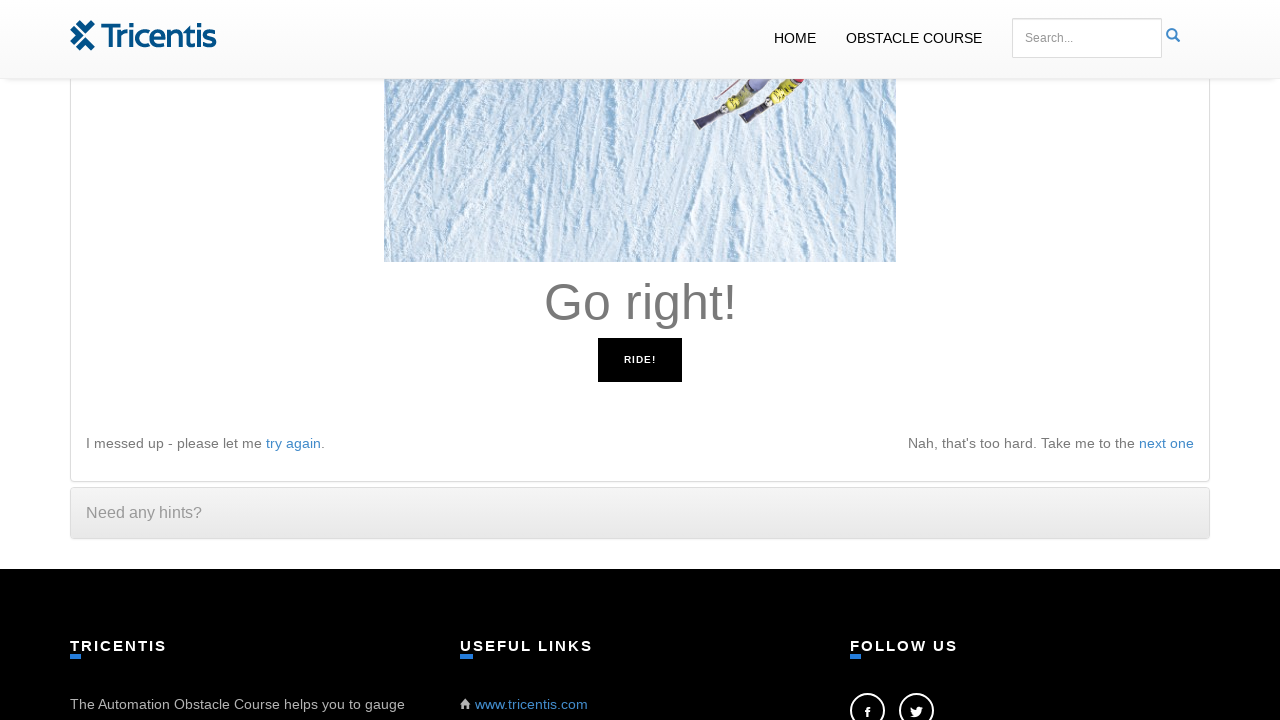

Read instruction: 'Go right!'
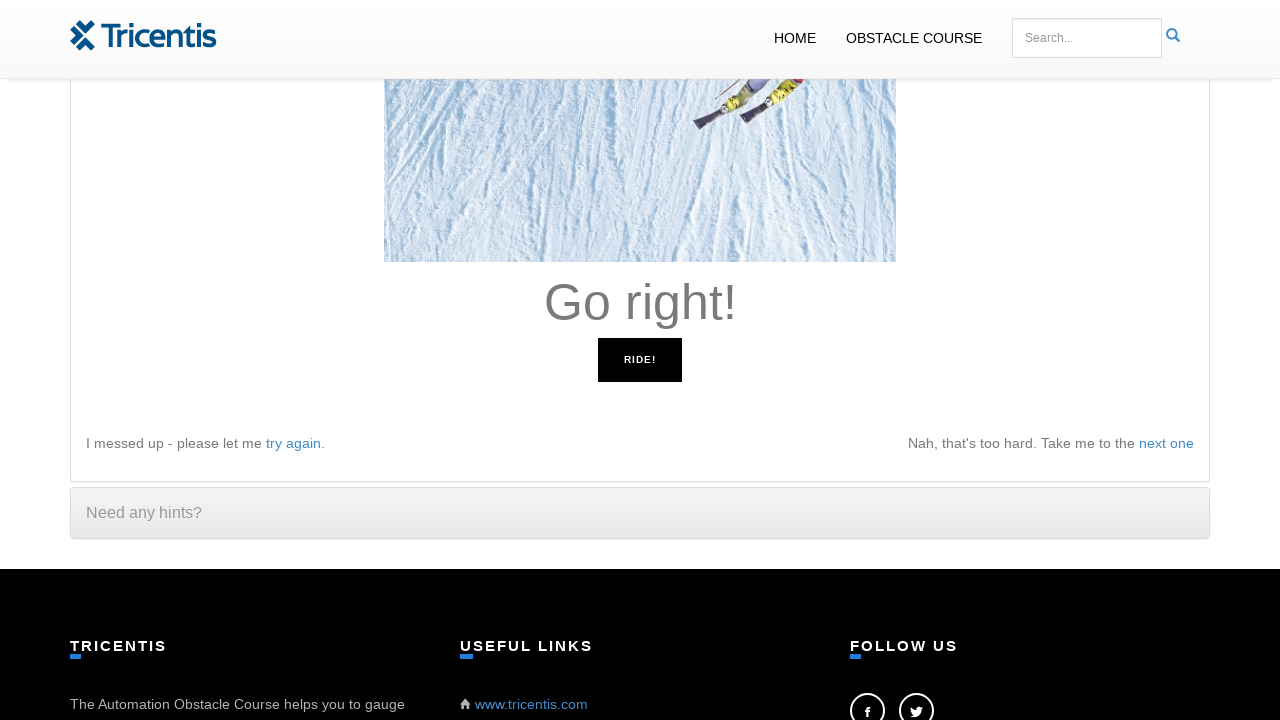

Pressed ArrowRight key as instructed
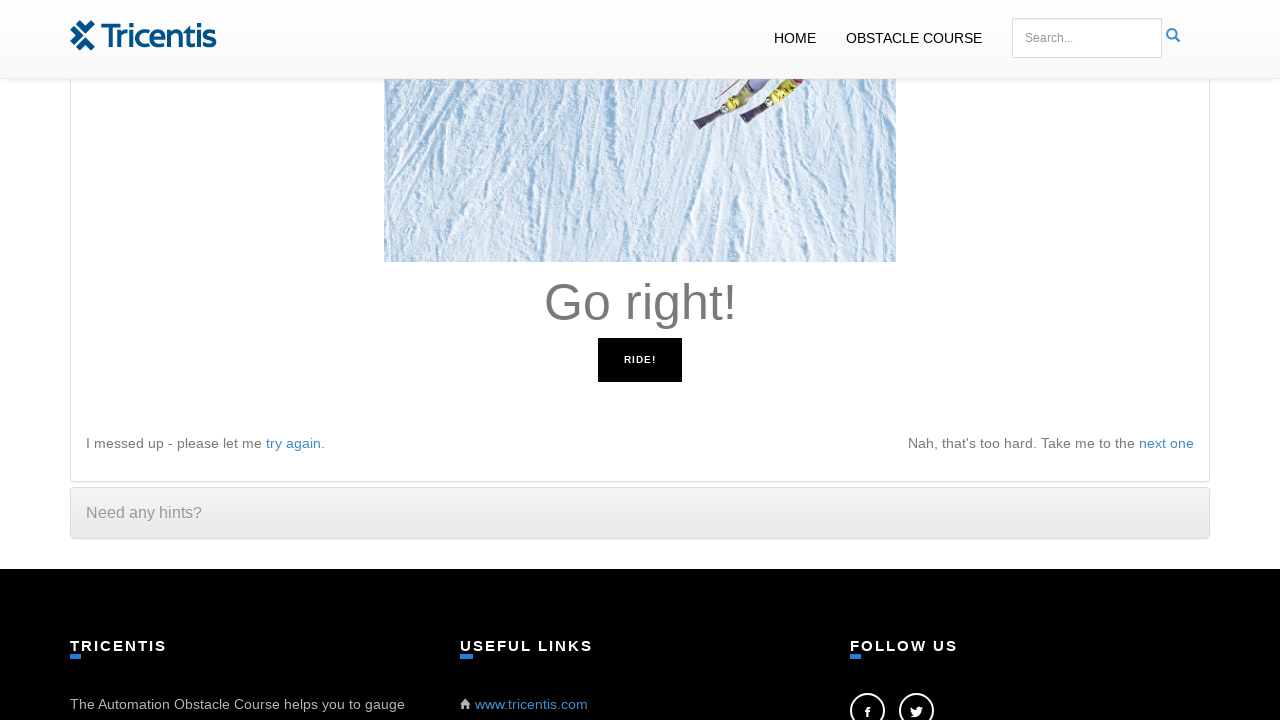

Read instruction: 'Go right!'
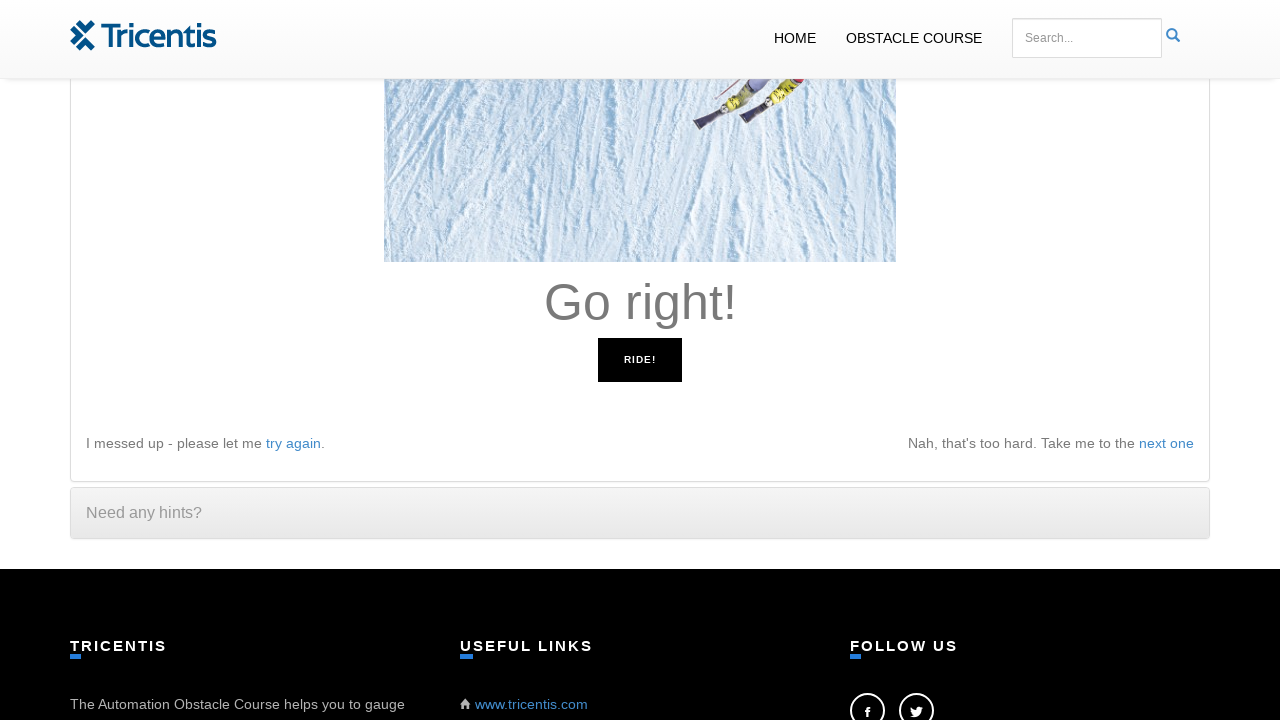

Pressed ArrowRight key as instructed
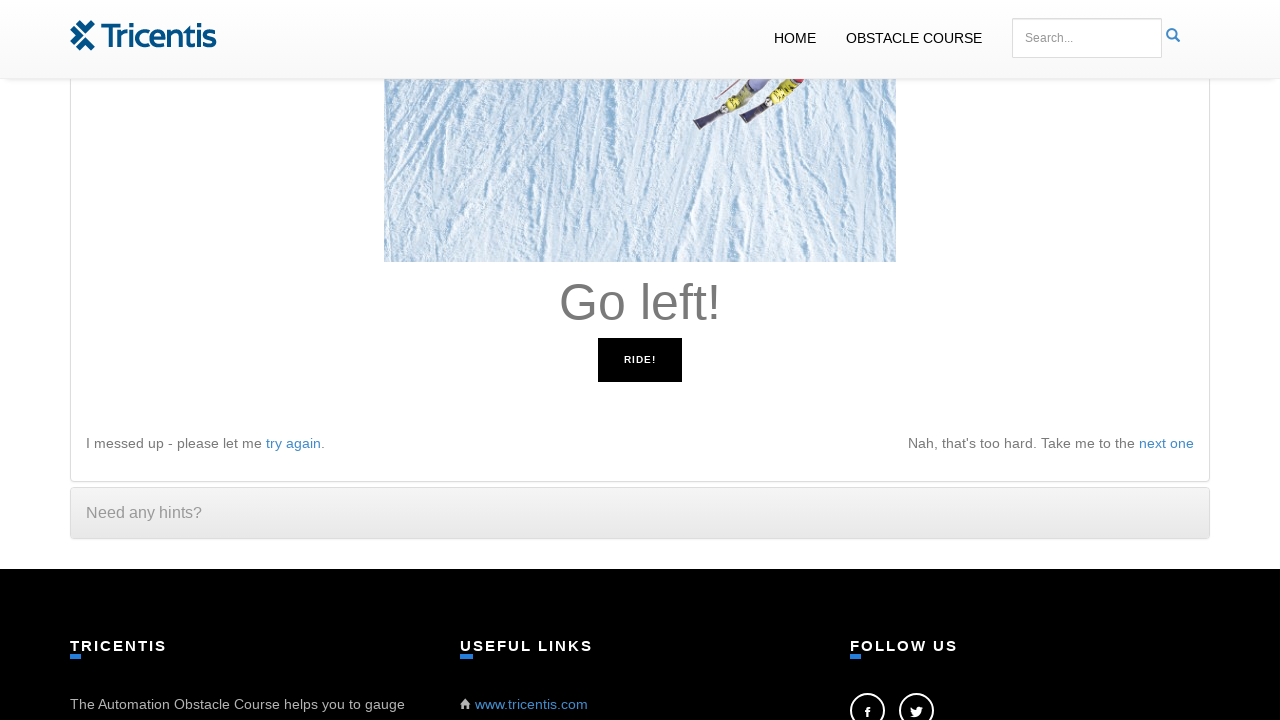

Read instruction: 'Go left!'
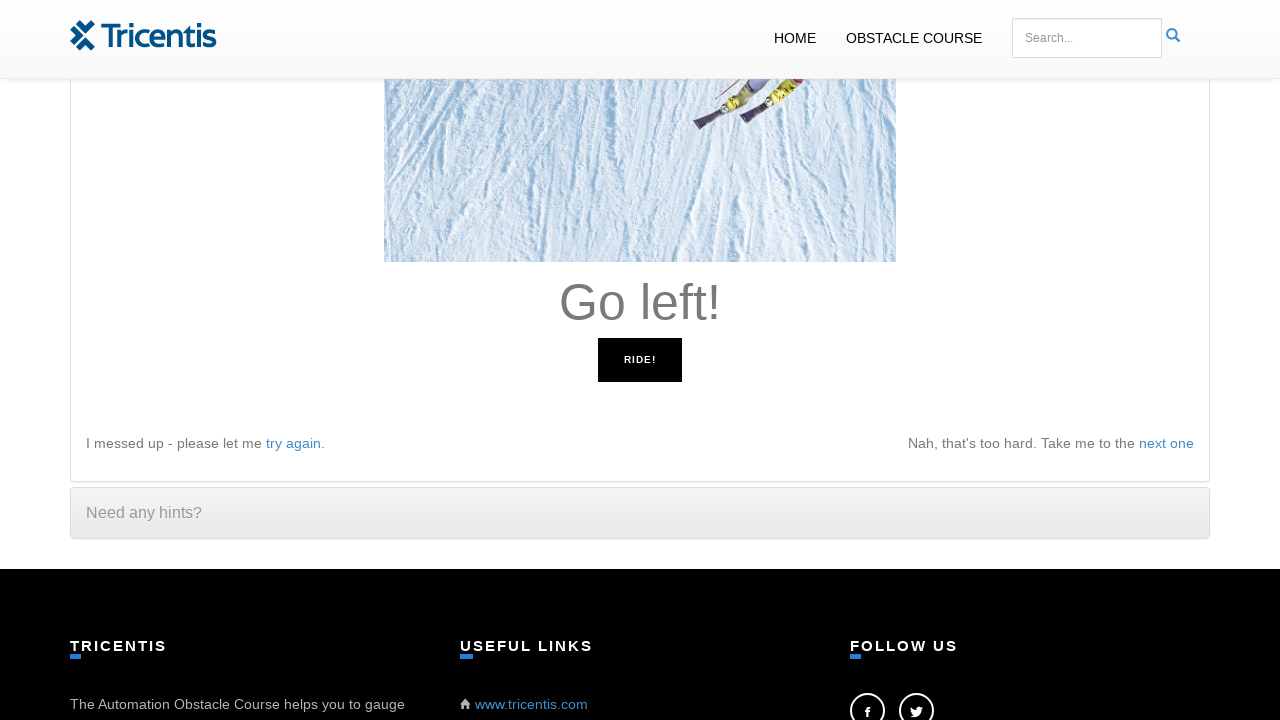

Pressed ArrowLeft key as instructed
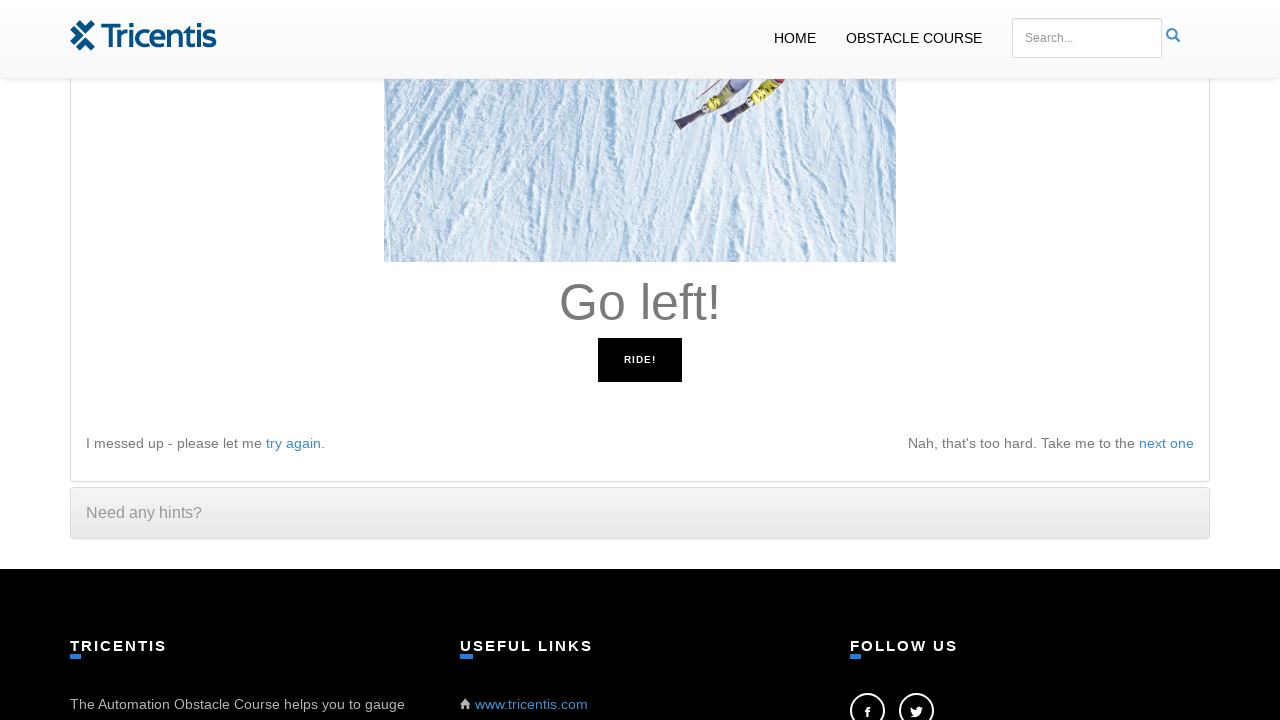

Read instruction: 'Go left!'
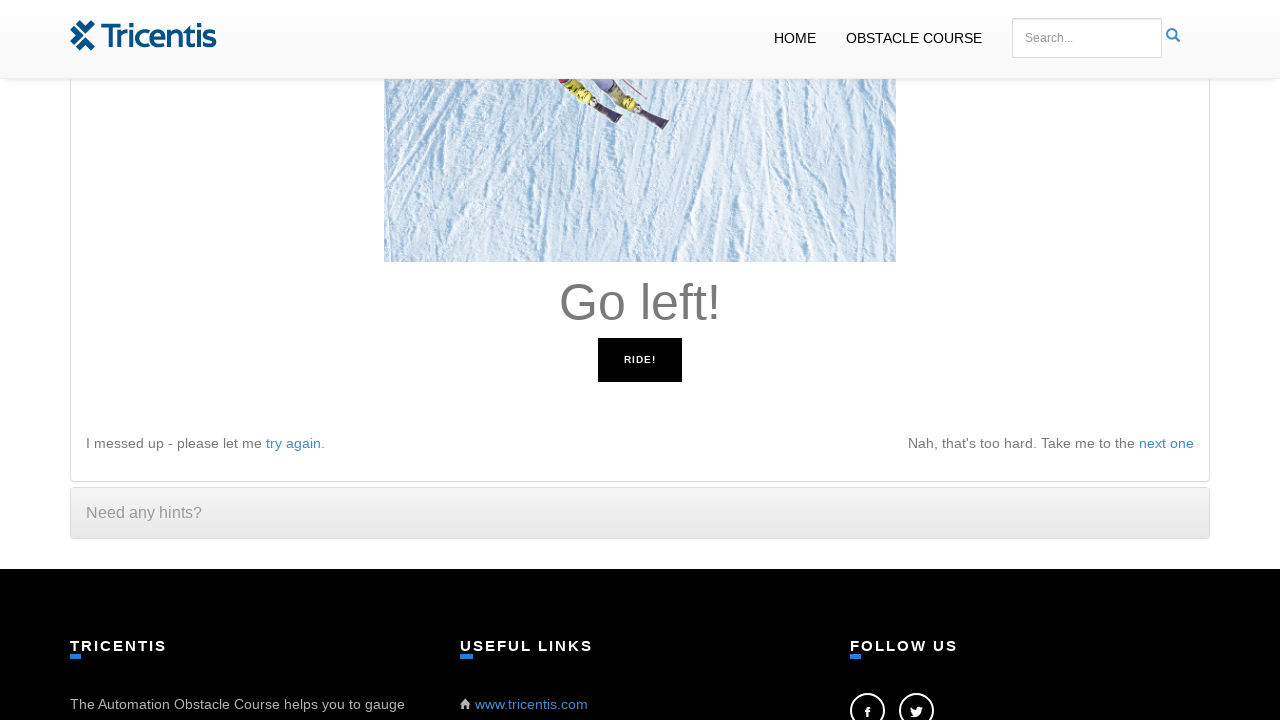

Pressed ArrowLeft key as instructed
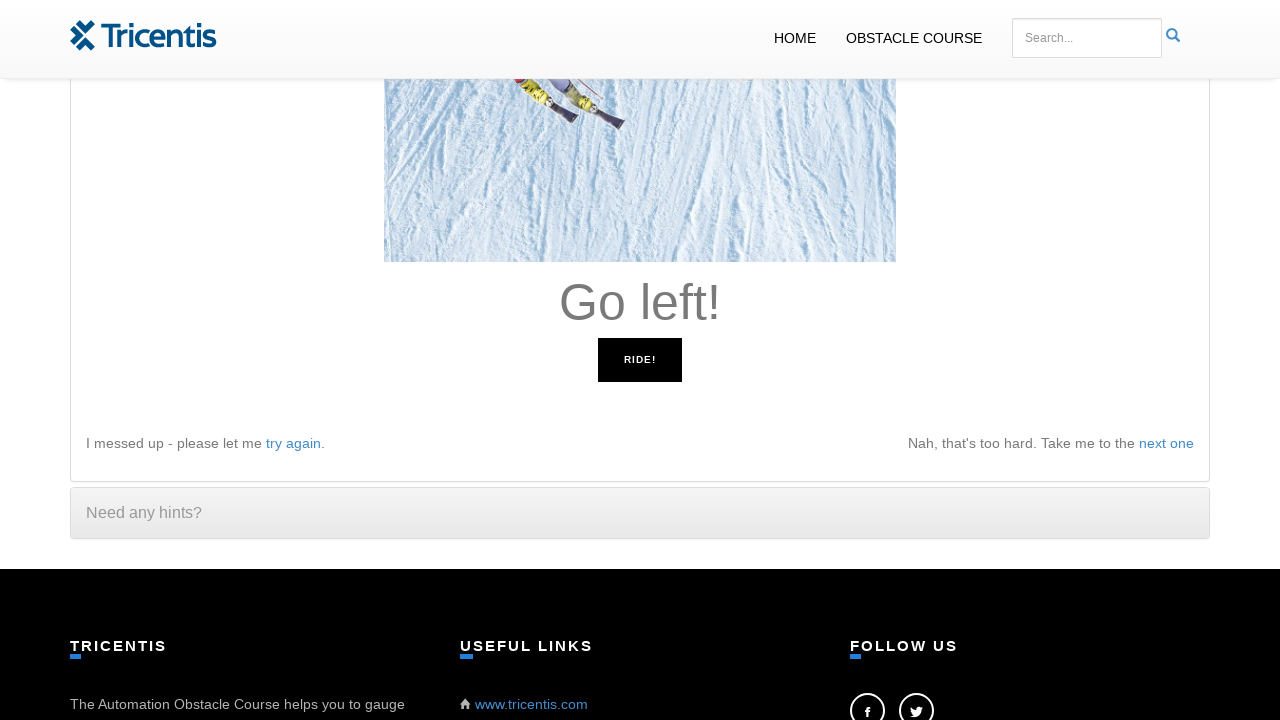

Read instruction: 'Go right!'
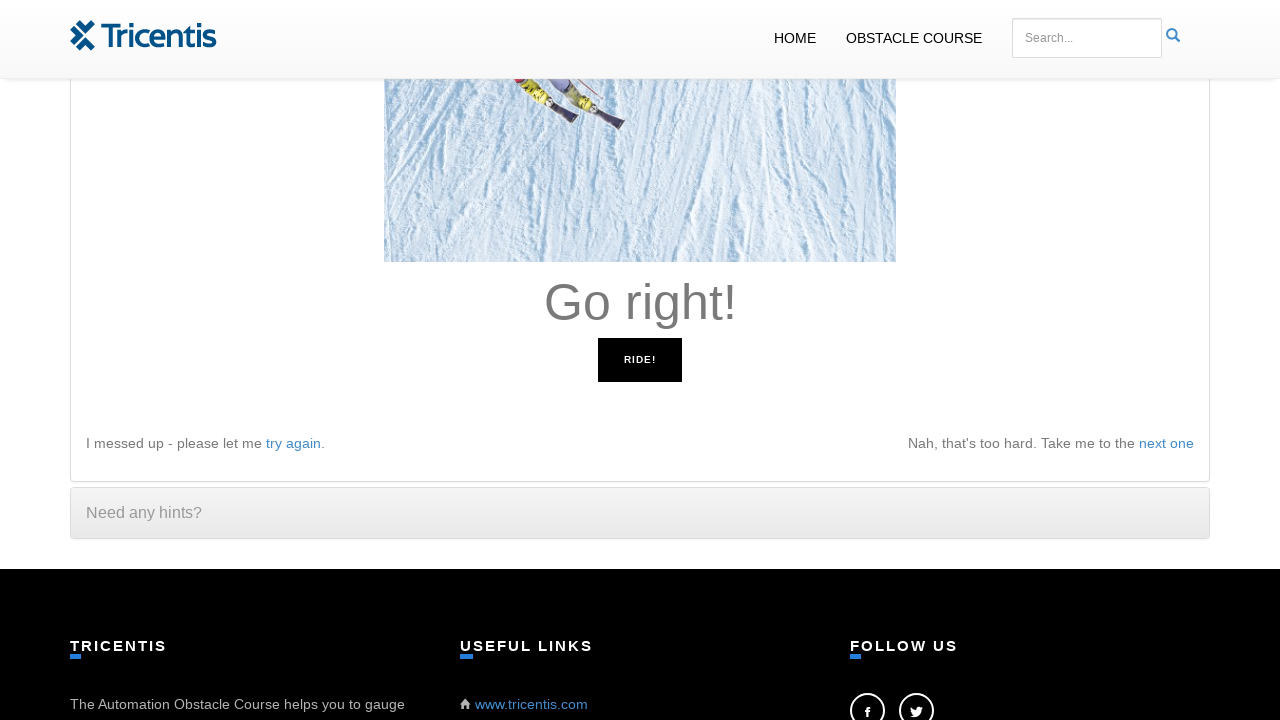

Pressed ArrowRight key as instructed
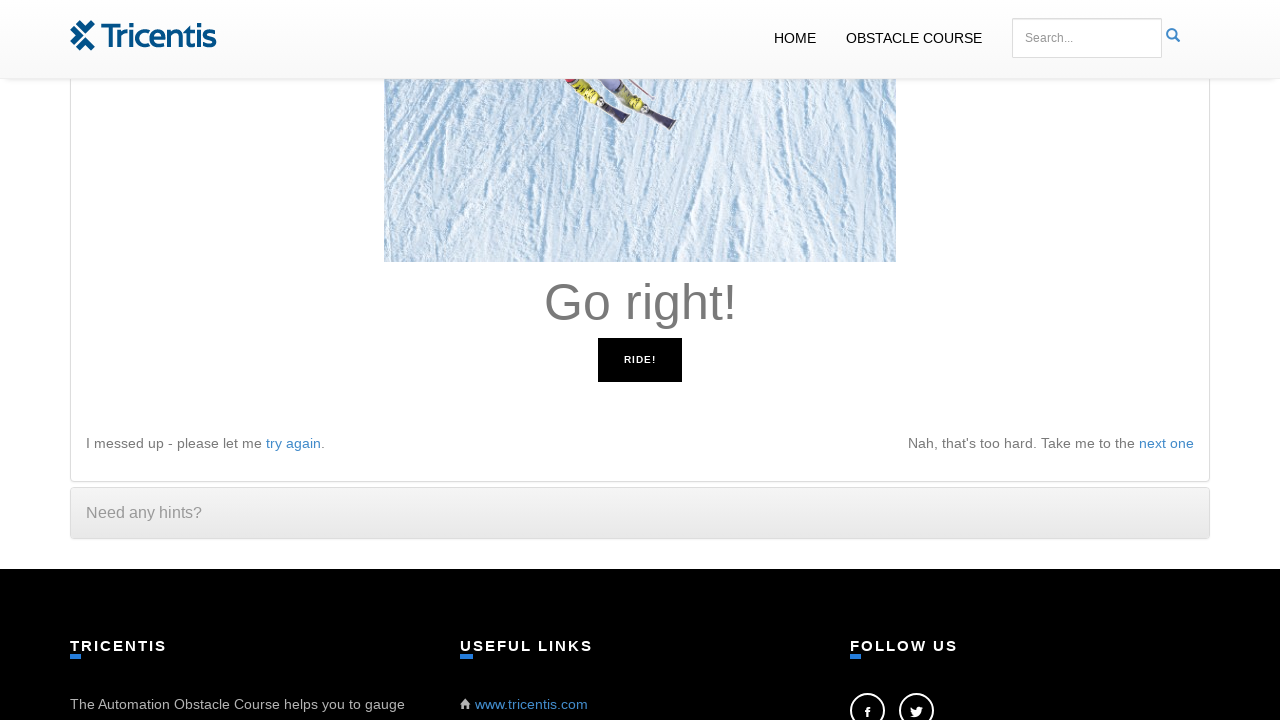

Read instruction: 'Go right!'
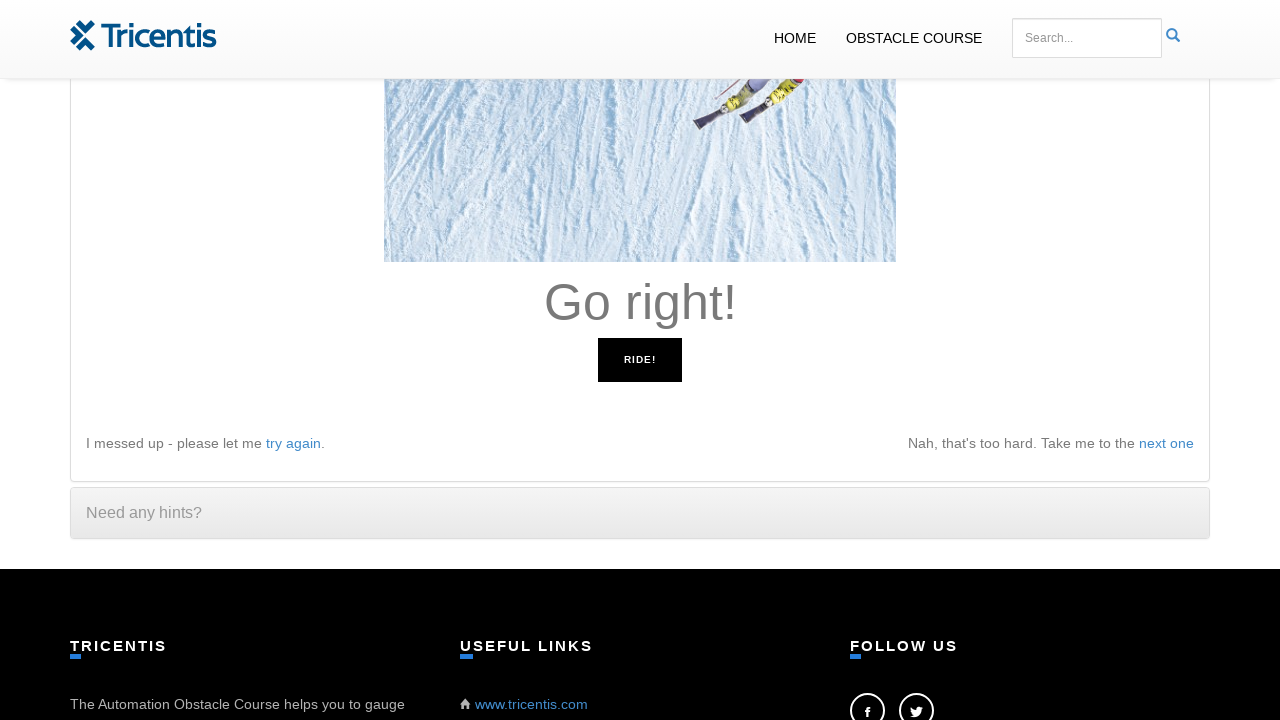

Pressed ArrowRight key as instructed
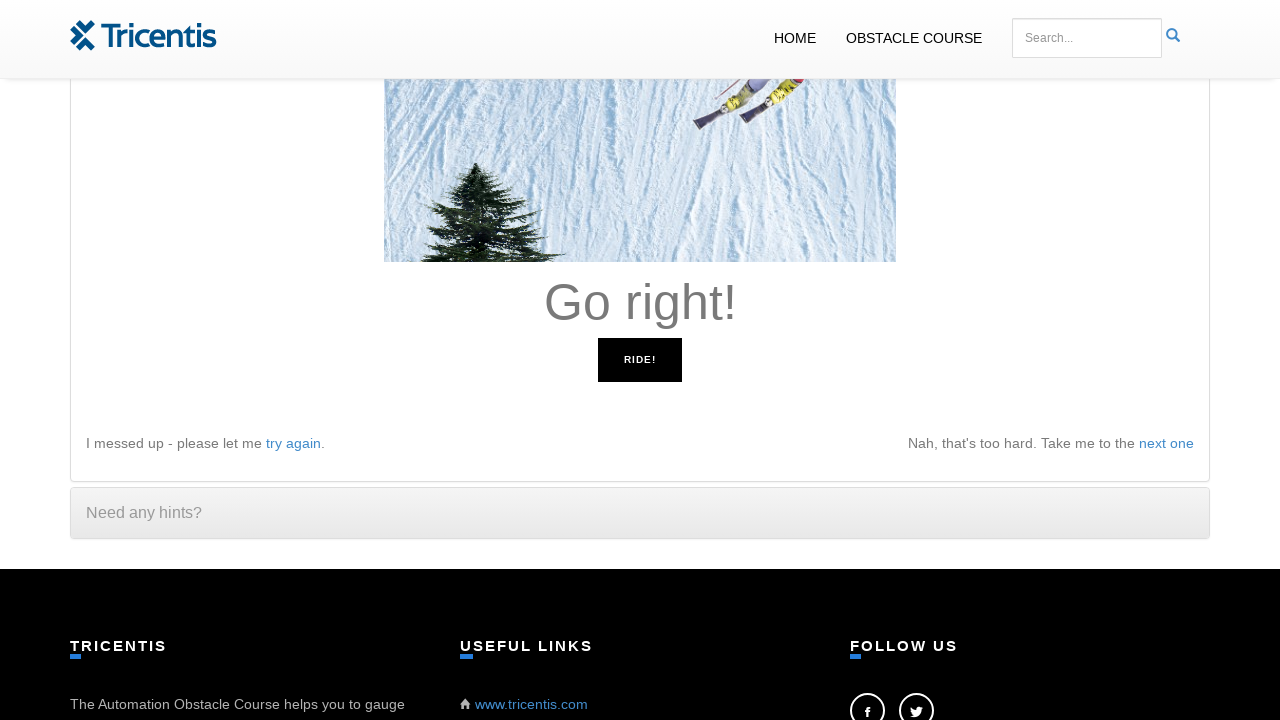

Read instruction: 'Go right!'
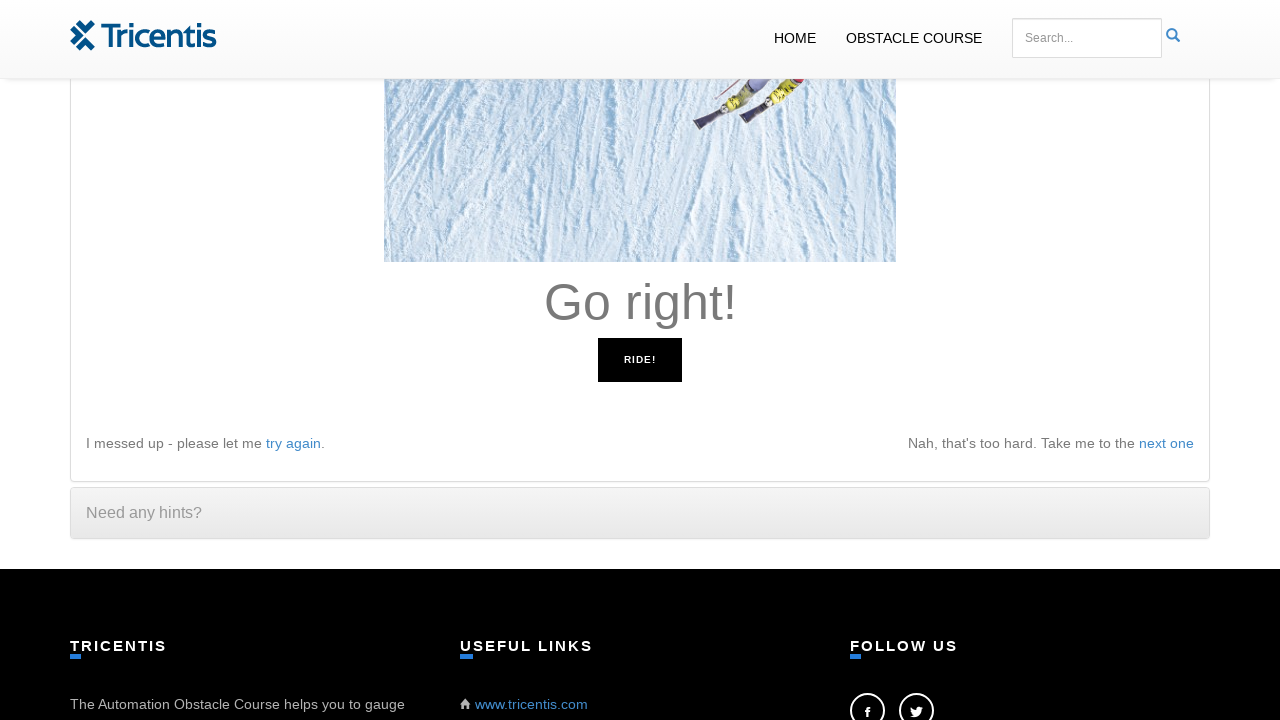

Pressed ArrowRight key as instructed
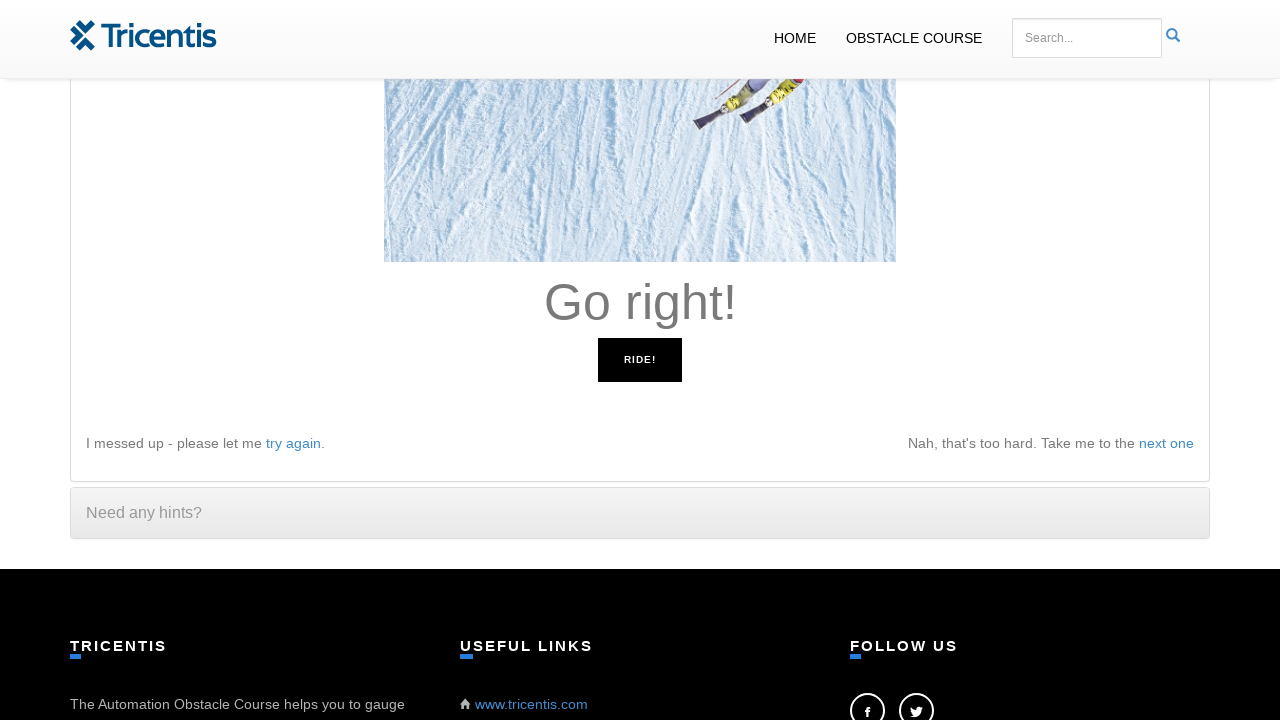

Read instruction: 'Go right!'
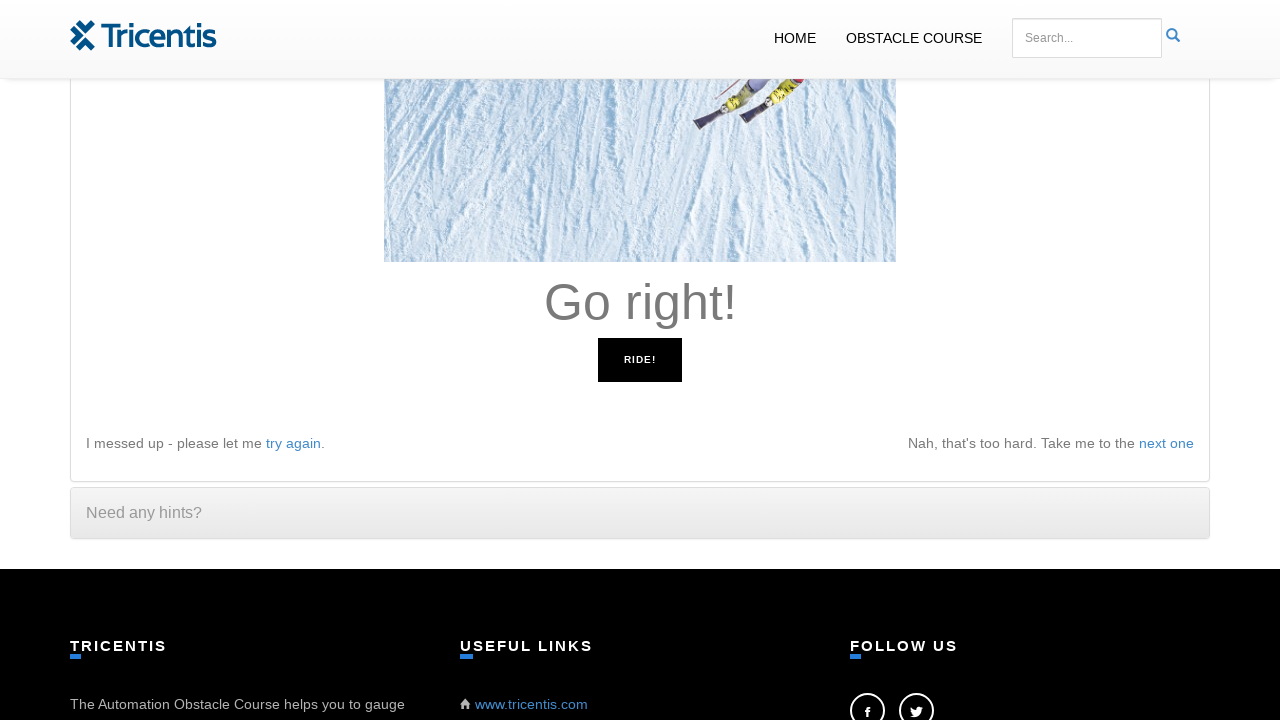

Pressed ArrowRight key as instructed
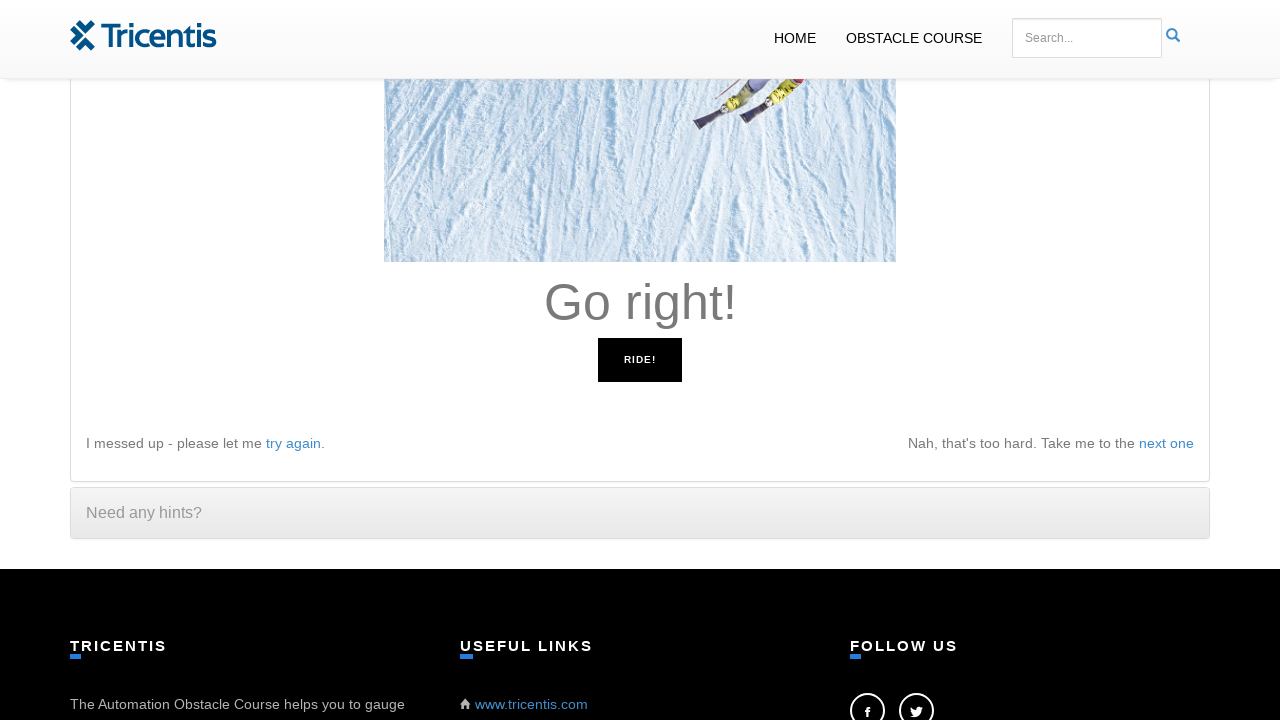

Read instruction: 'Go right!'
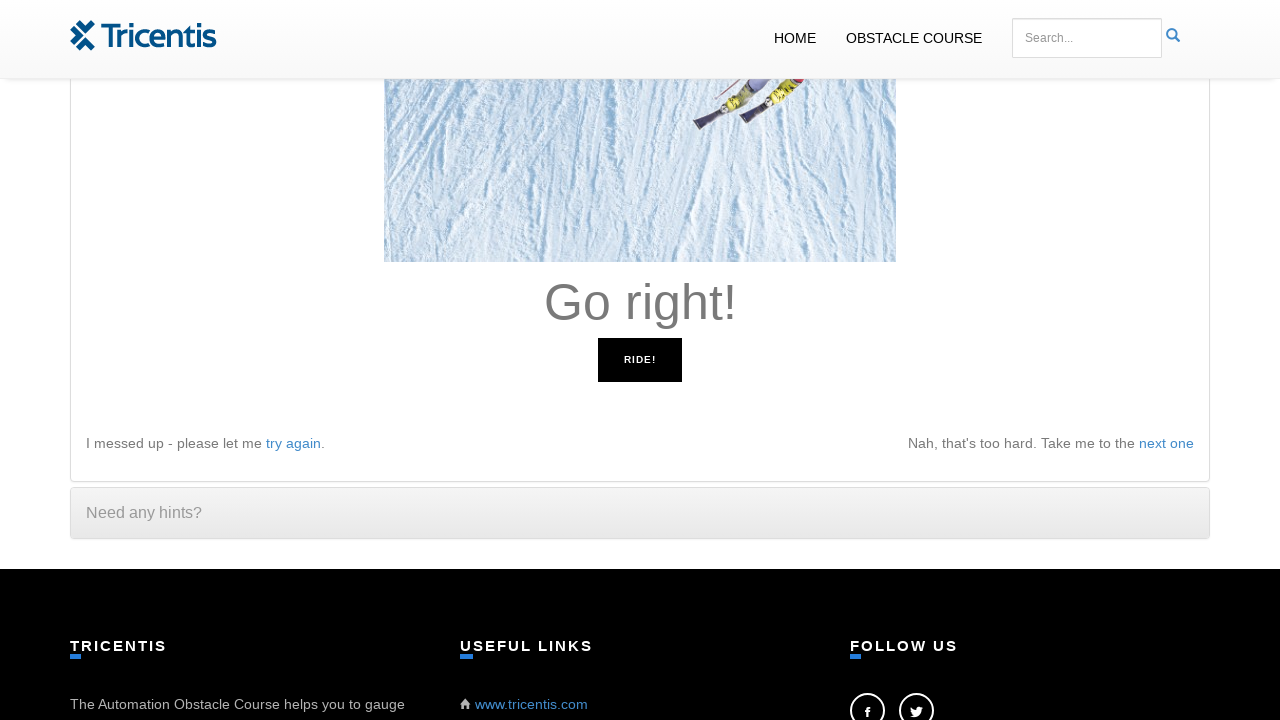

Pressed ArrowRight key as instructed
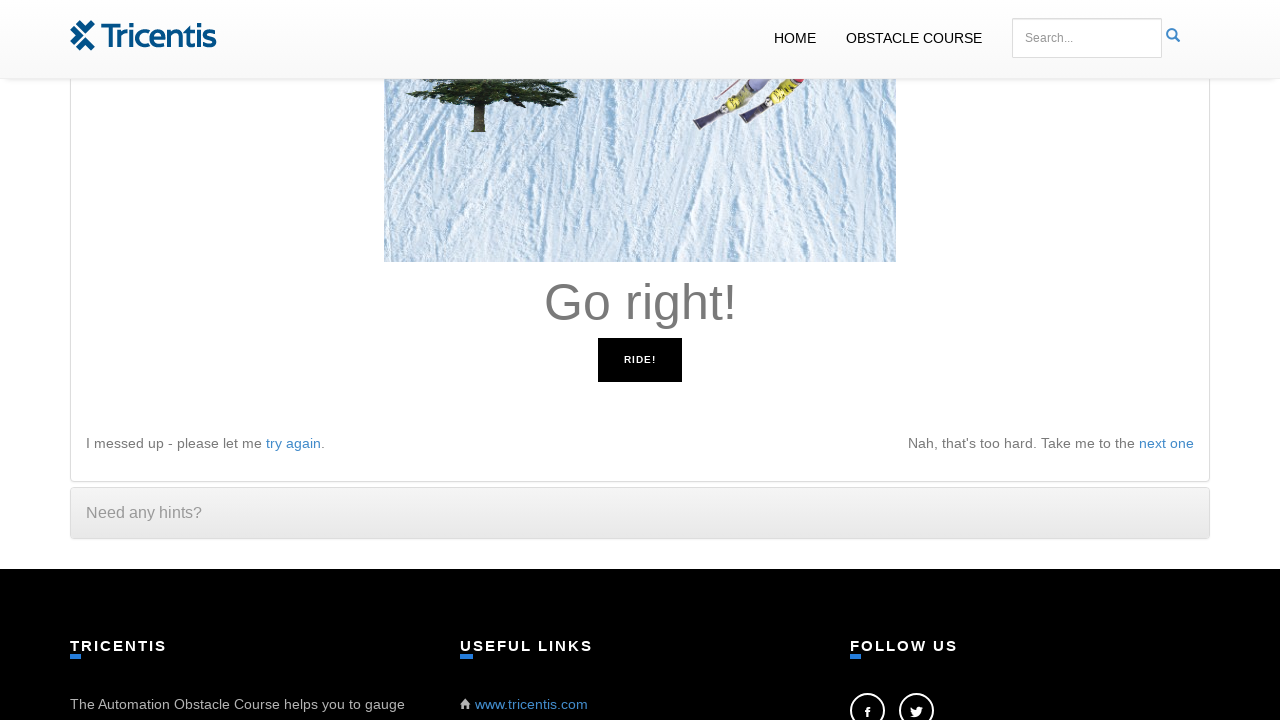

Read instruction: 'Go right!'
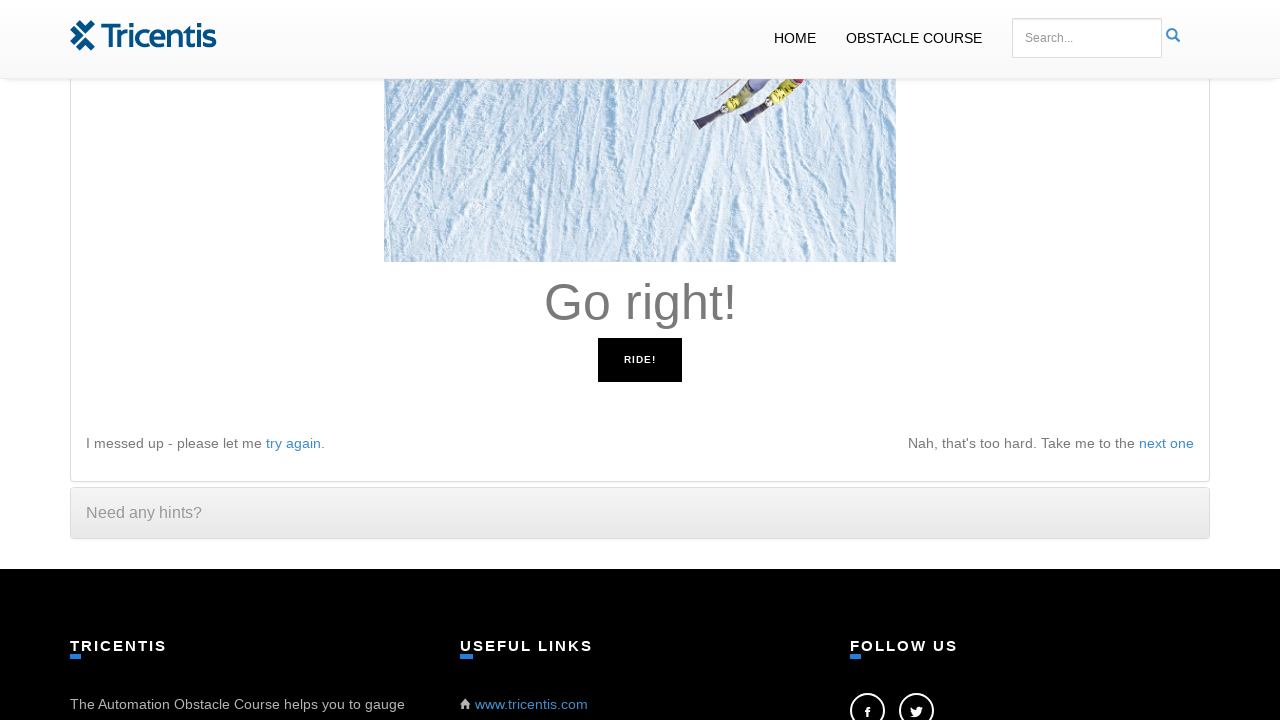

Pressed ArrowRight key as instructed
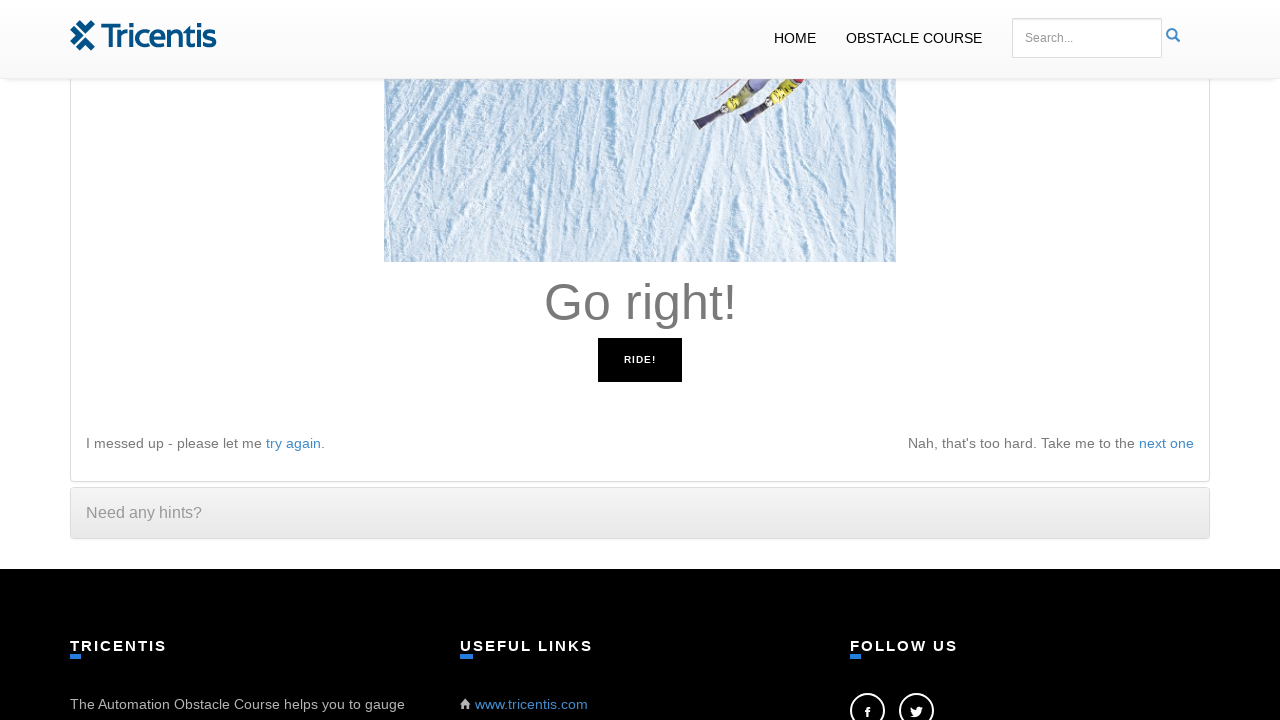

Read instruction: 'Go right!'
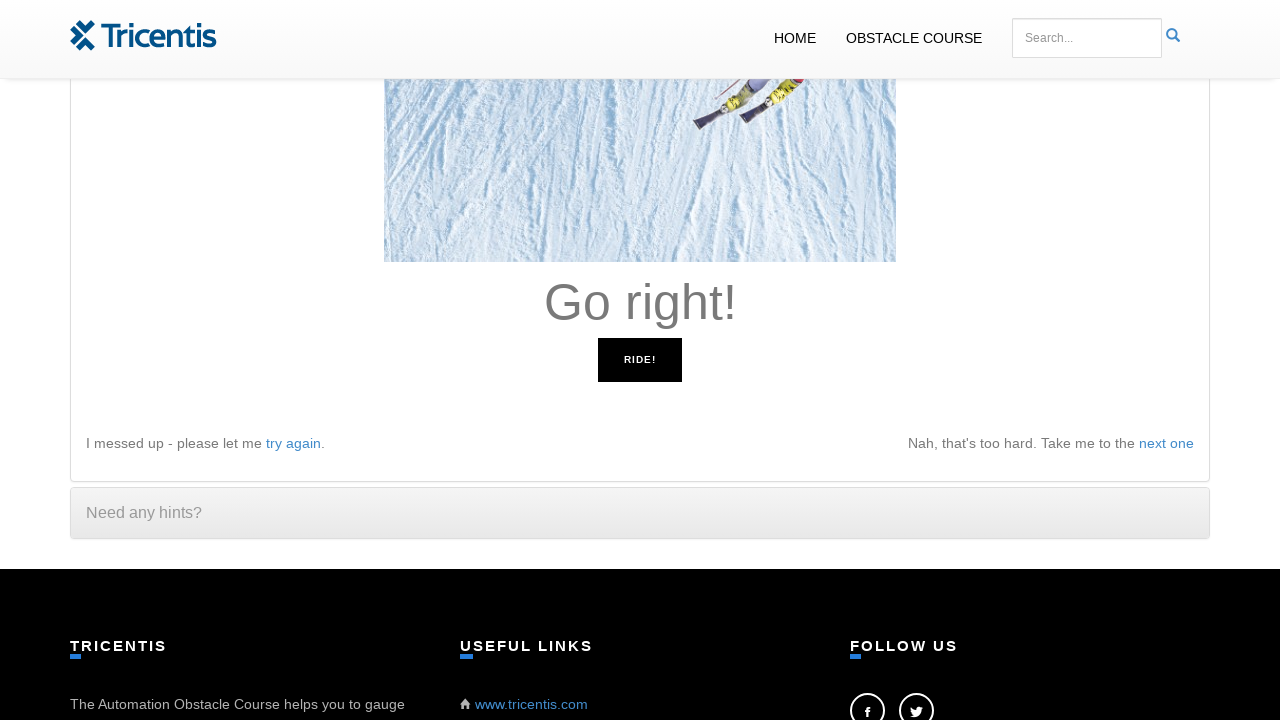

Pressed ArrowRight key as instructed
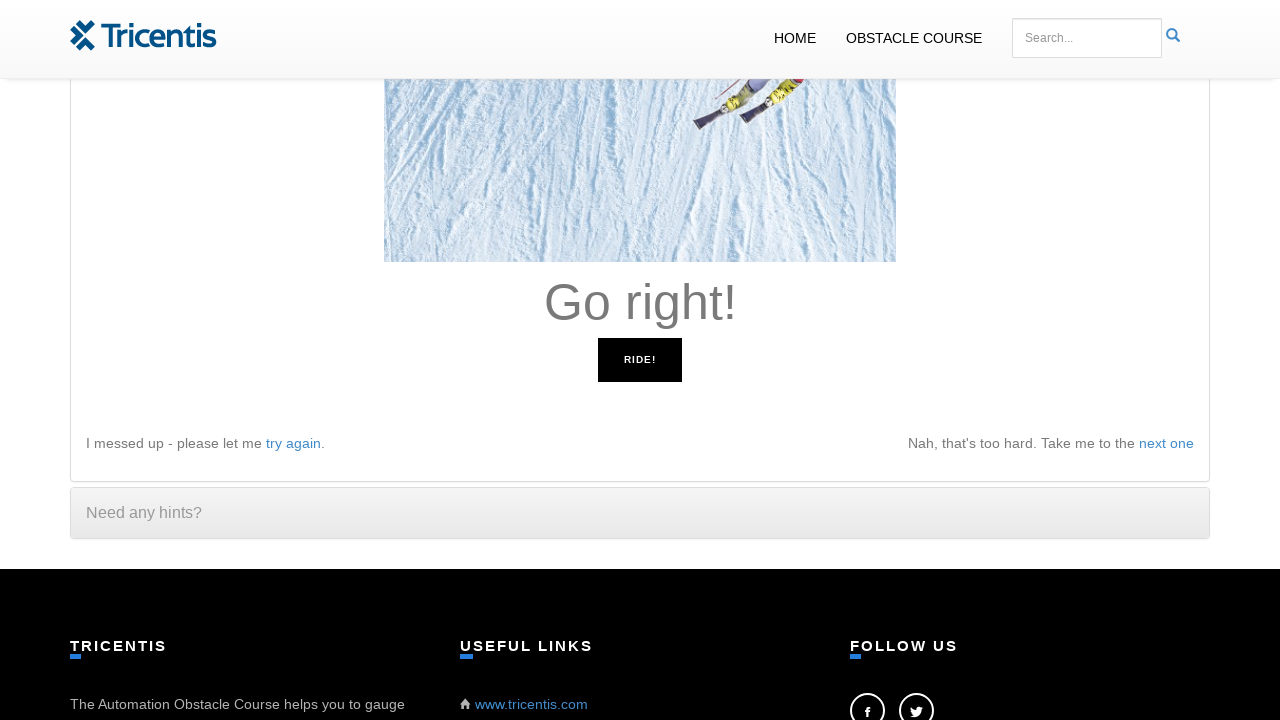

Read instruction: 'Go right!'
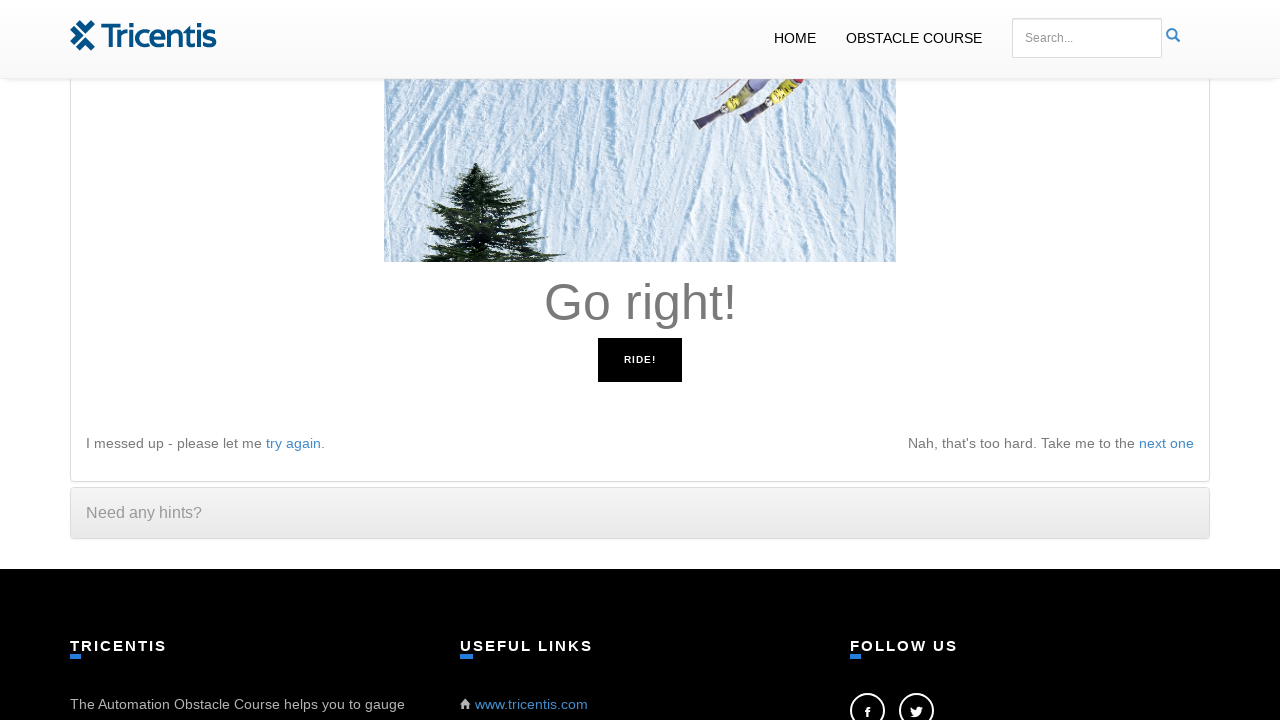

Pressed ArrowRight key as instructed
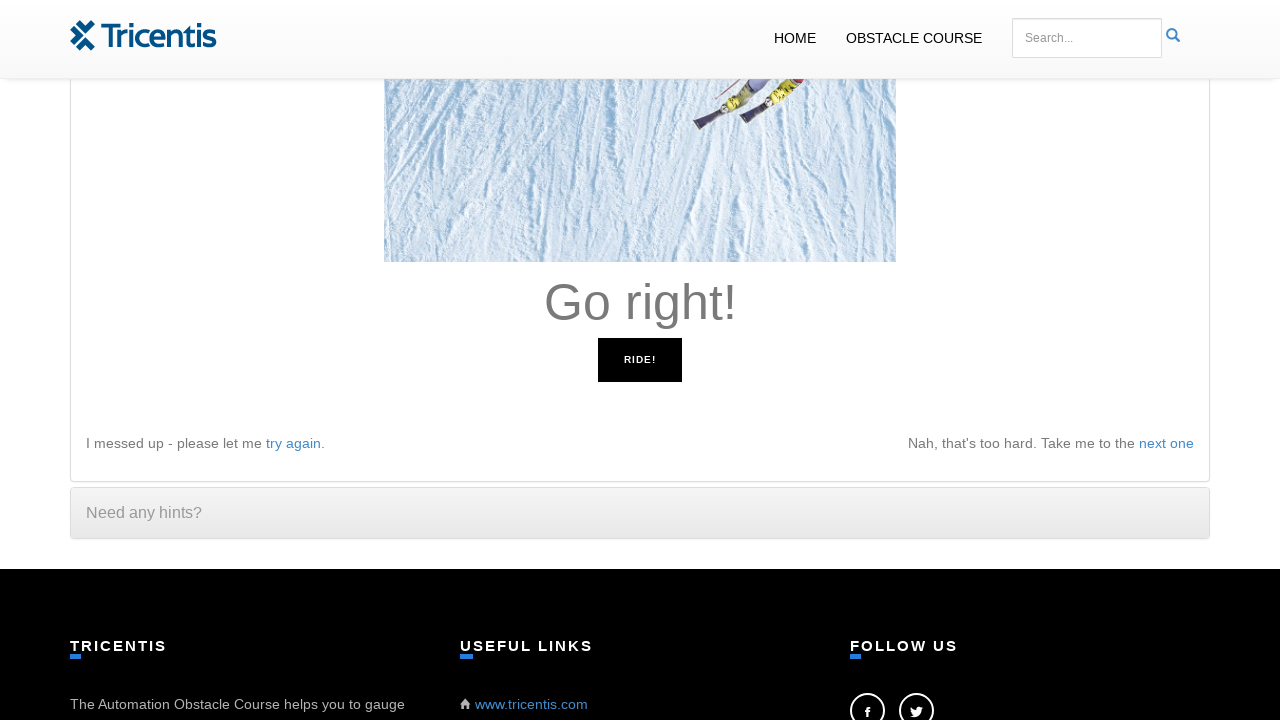

Read instruction: 'Go right!'
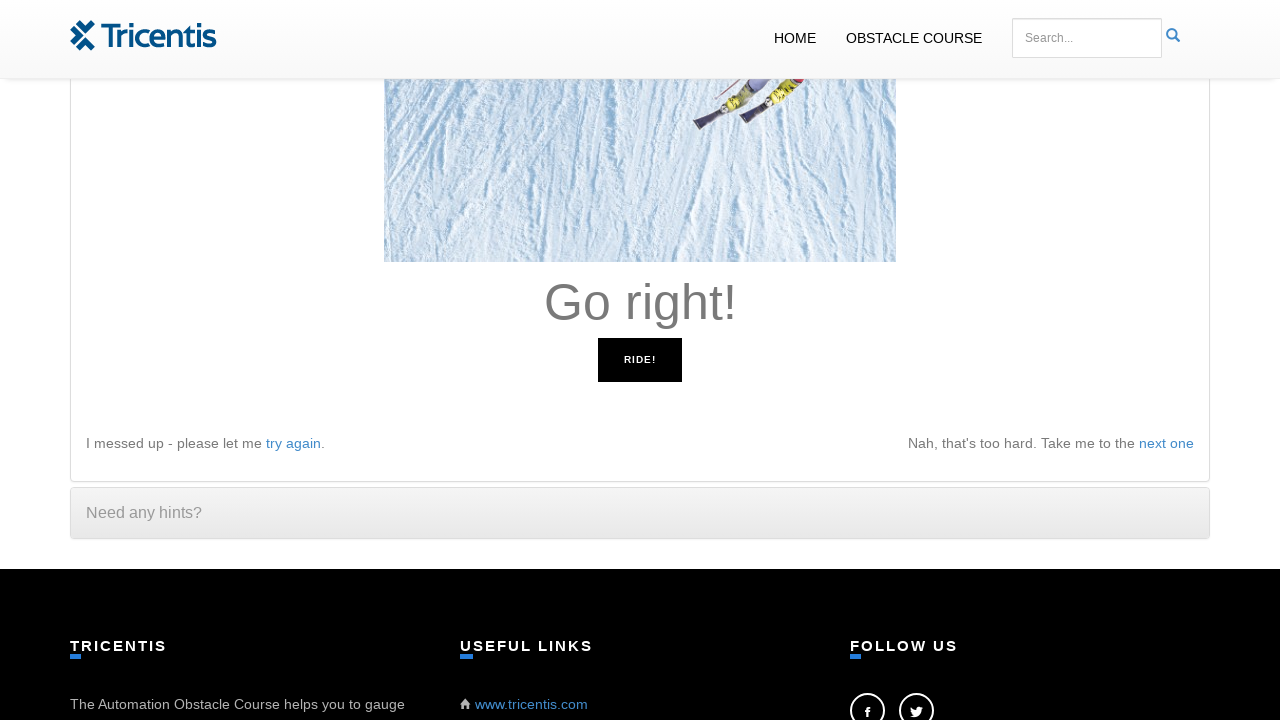

Pressed ArrowRight key as instructed
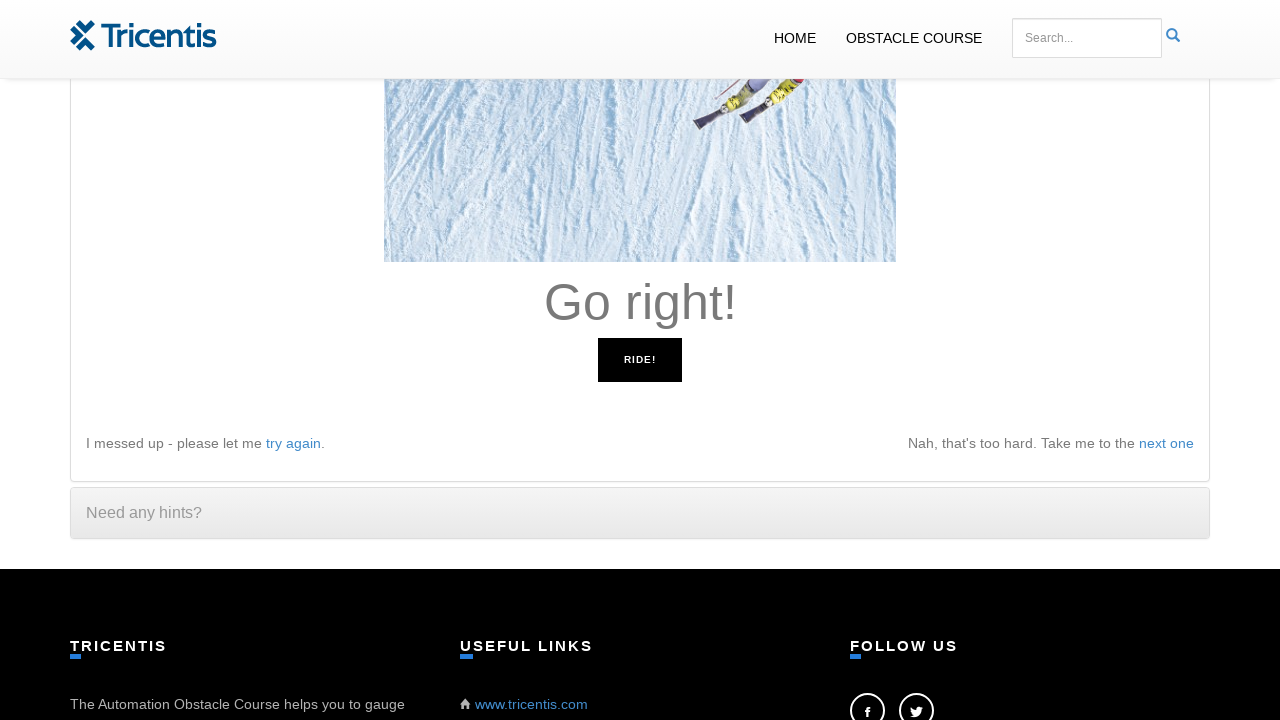

Read instruction: 'Go right!'
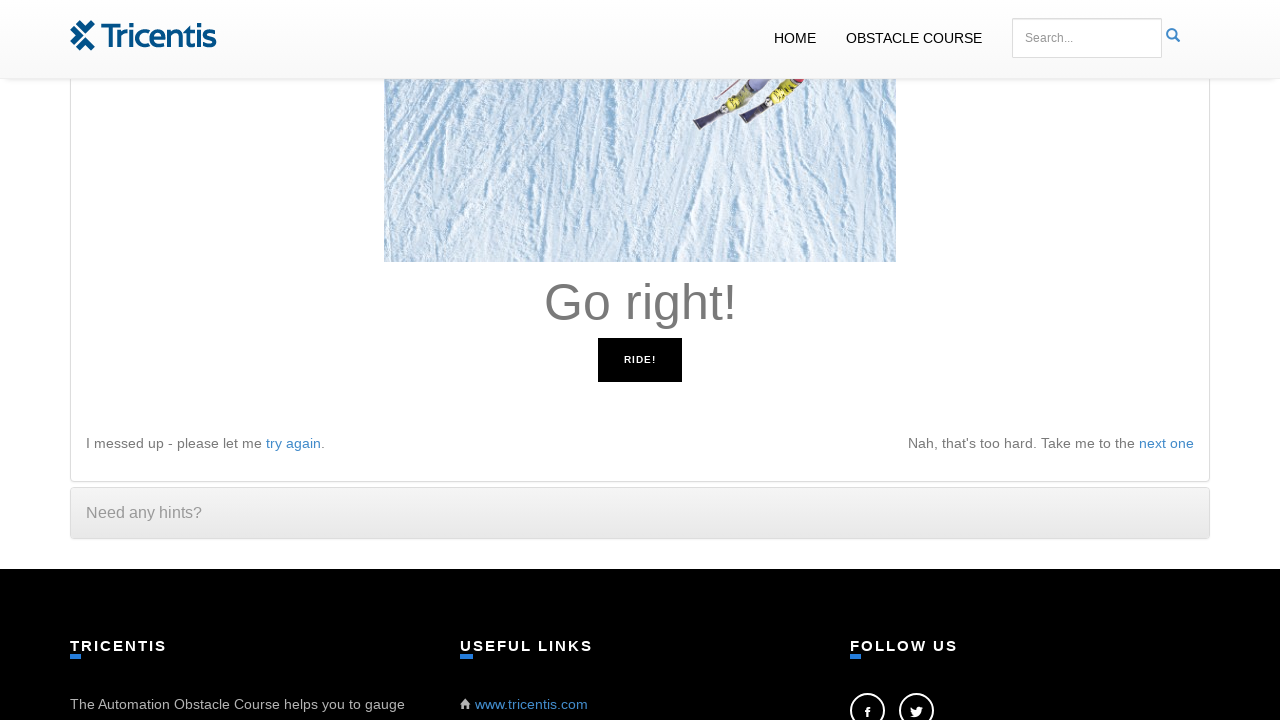

Pressed ArrowRight key as instructed
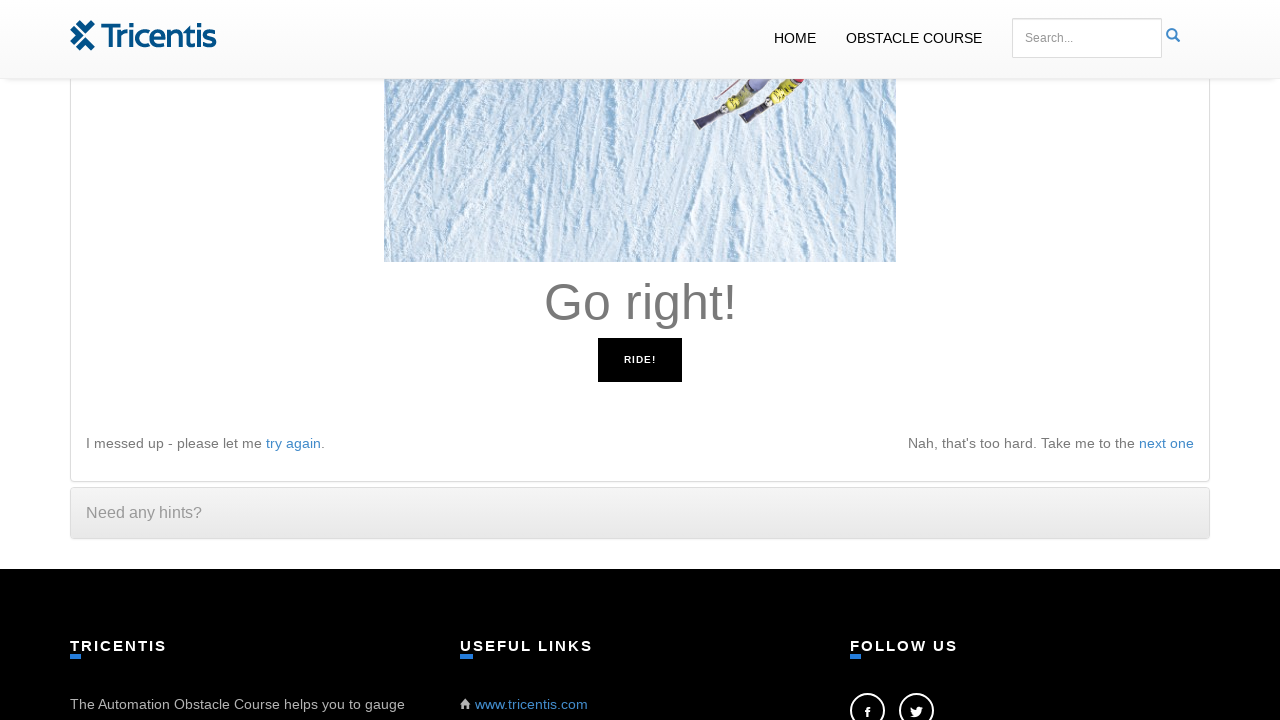

Read instruction: 'Go right!'
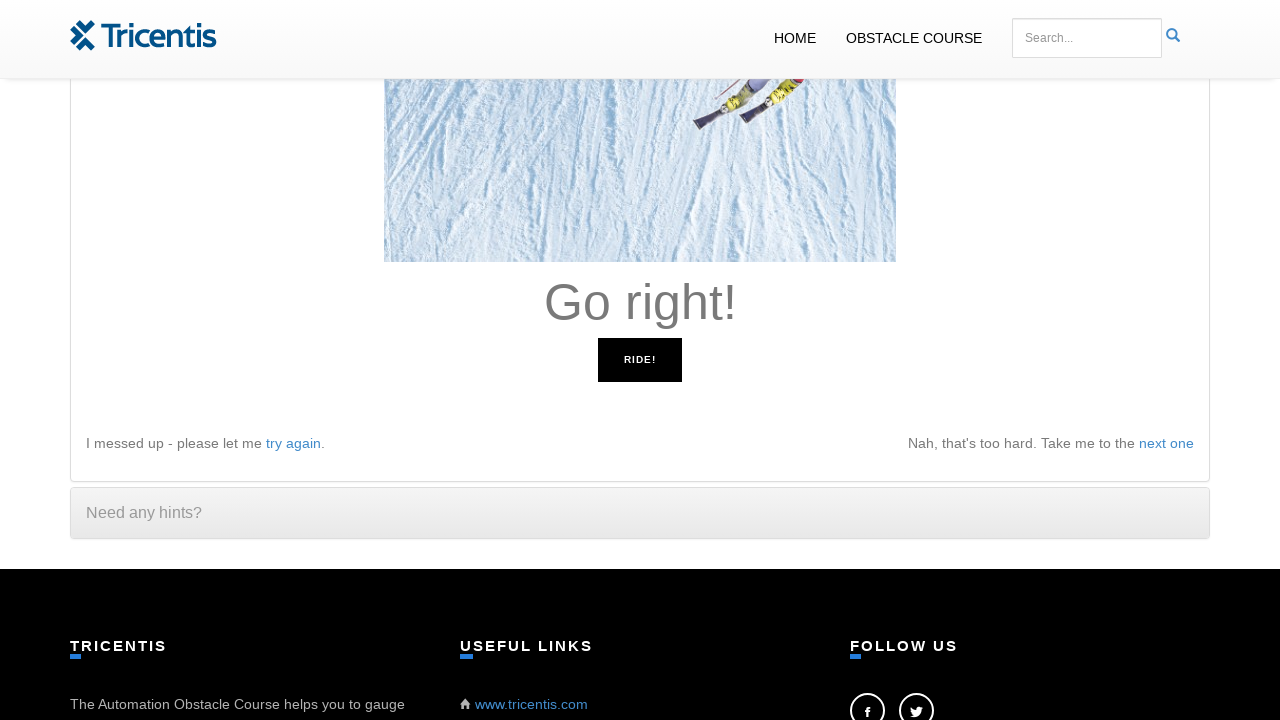

Pressed ArrowRight key as instructed
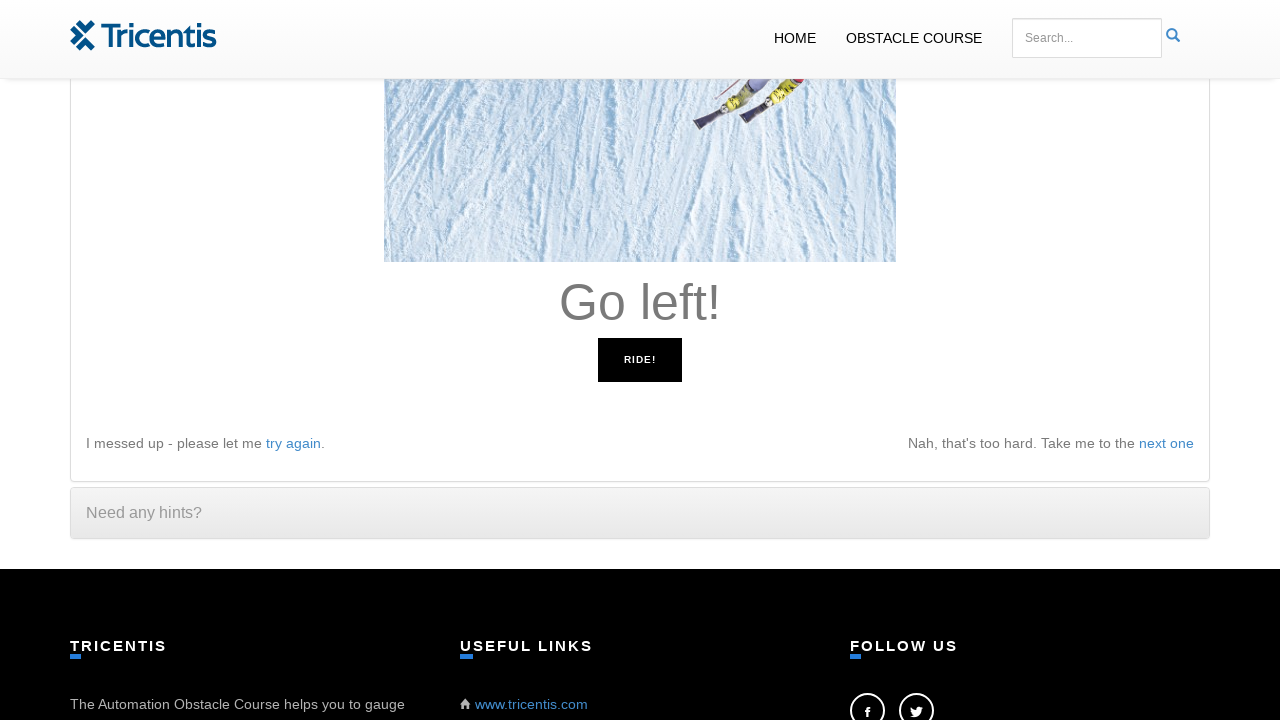

Read instruction: 'Go left!'
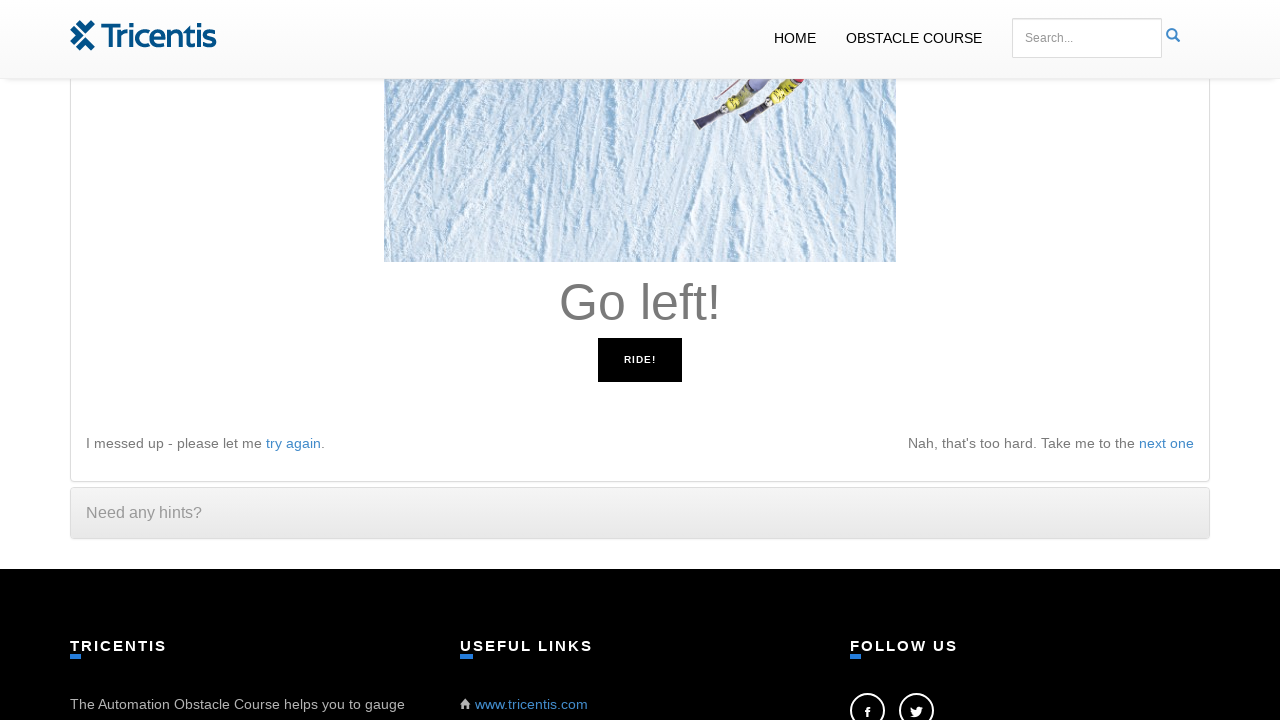

Pressed ArrowLeft key as instructed
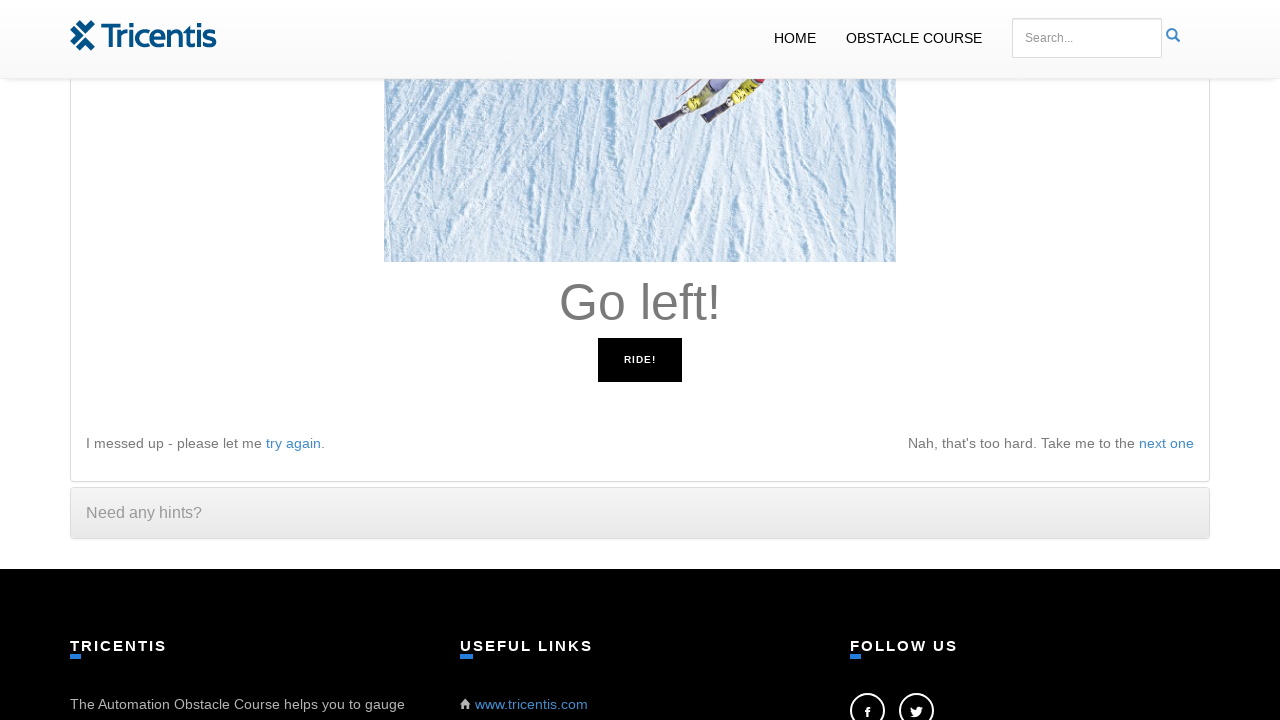

Read instruction: 'Go left!'
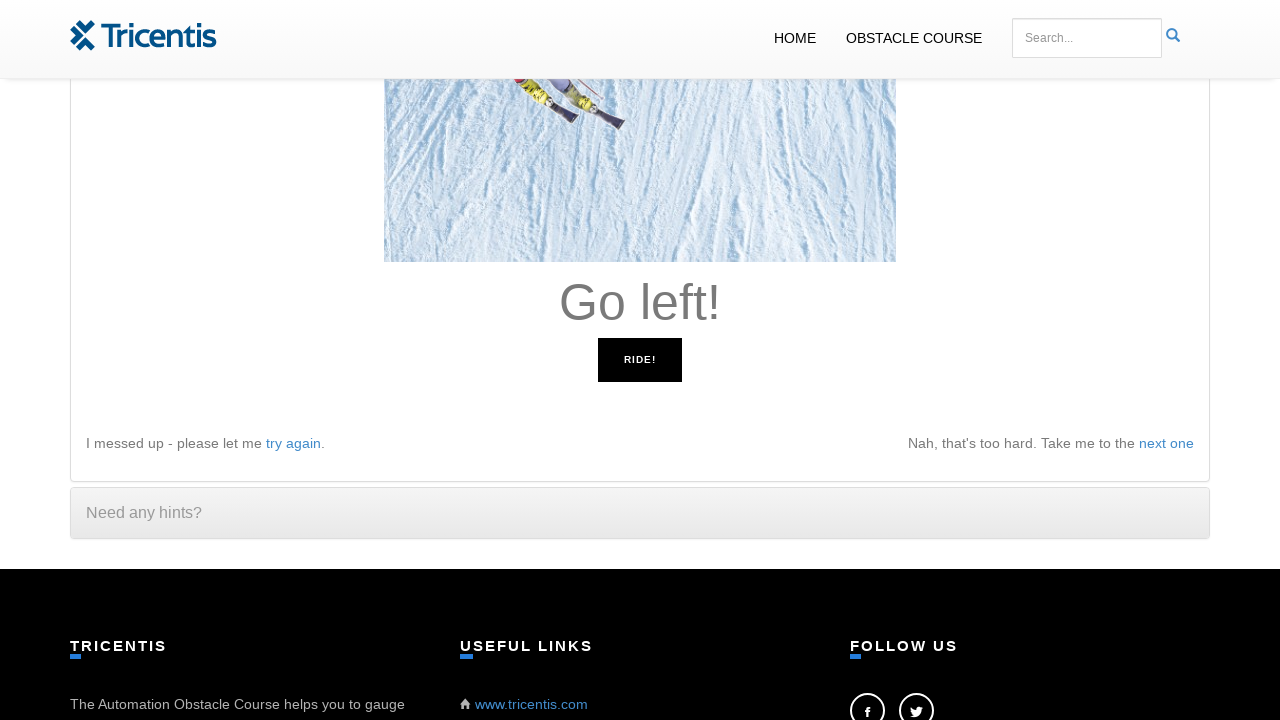

Pressed ArrowLeft key as instructed
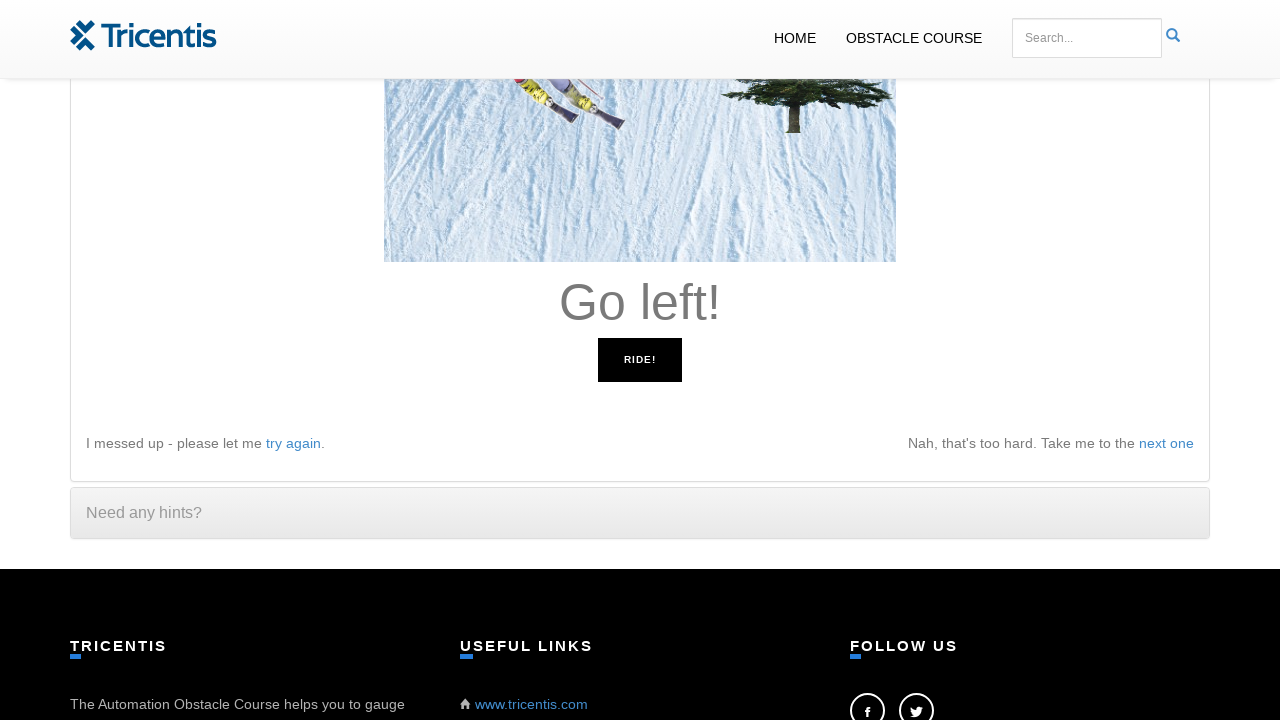

Read instruction: 'Go left!'
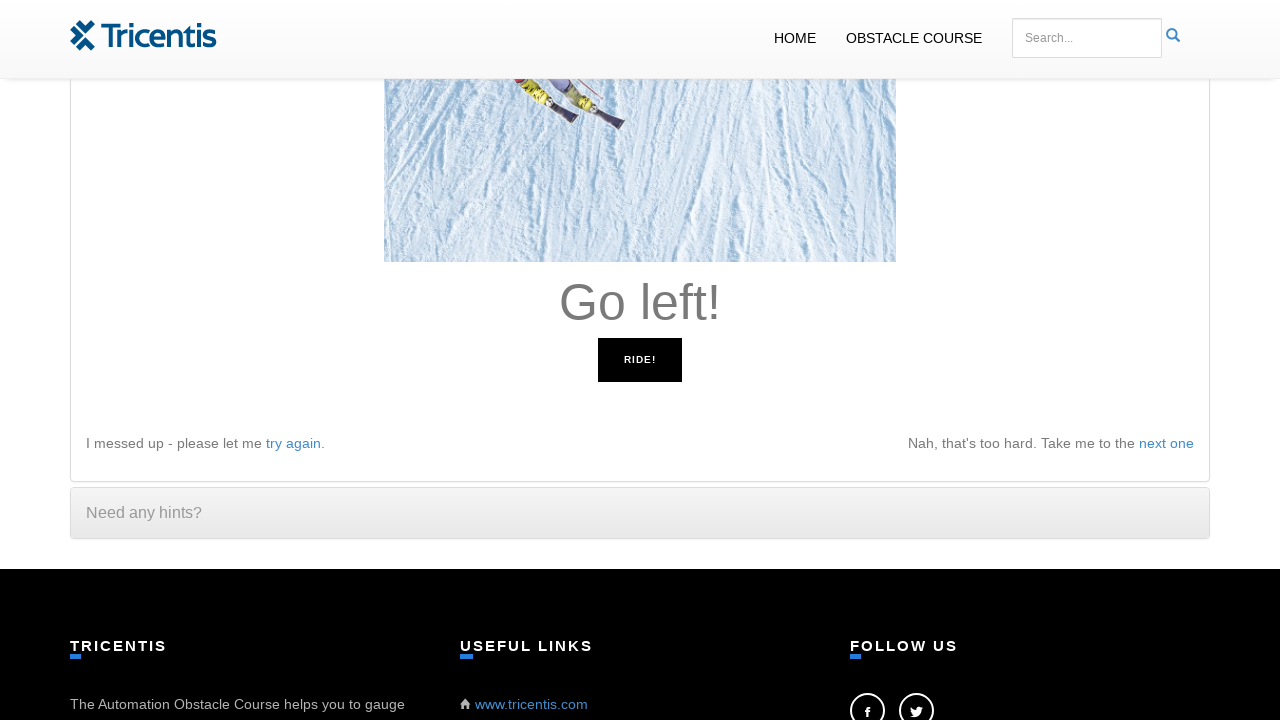

Pressed ArrowLeft key as instructed
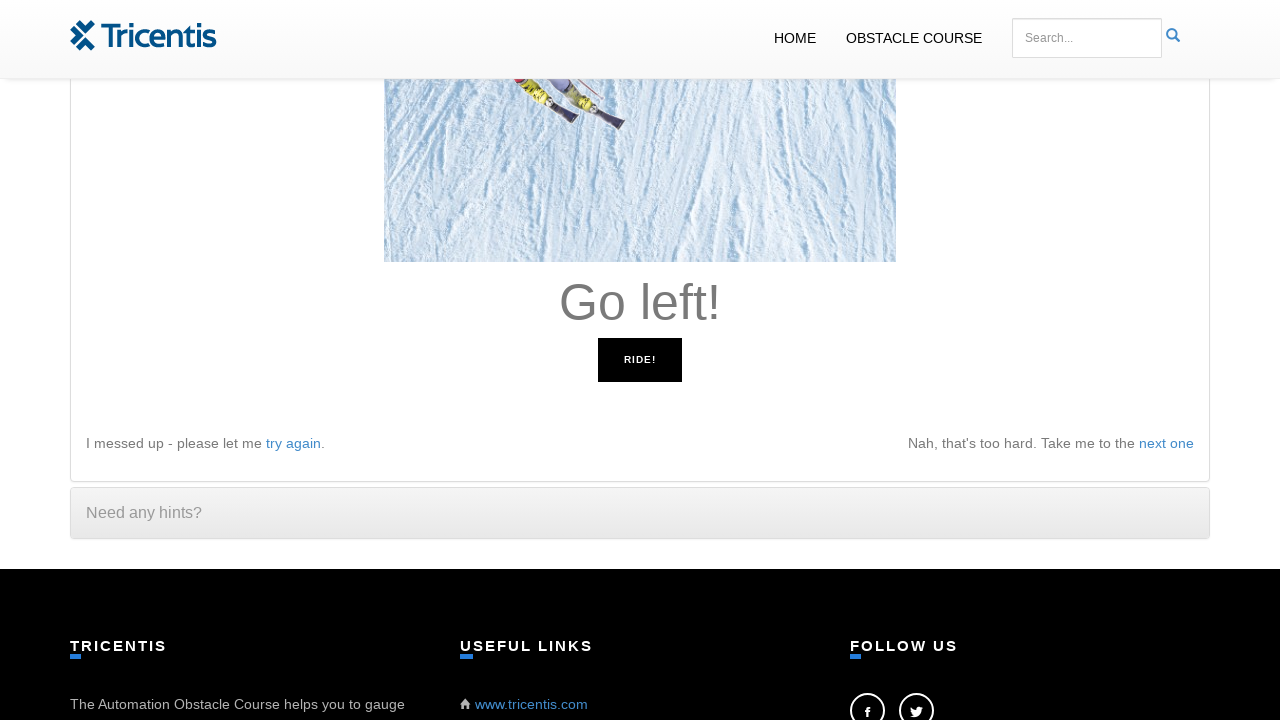

Read instruction: 'Go left!'
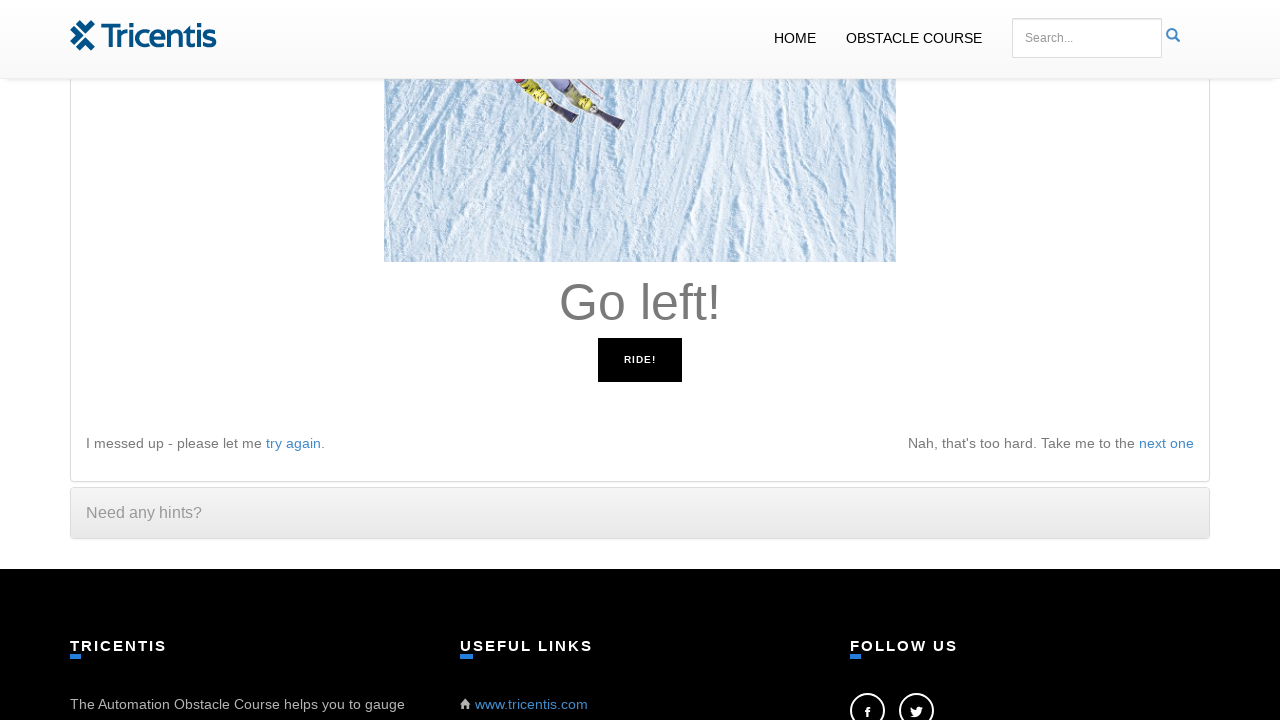

Pressed ArrowLeft key as instructed
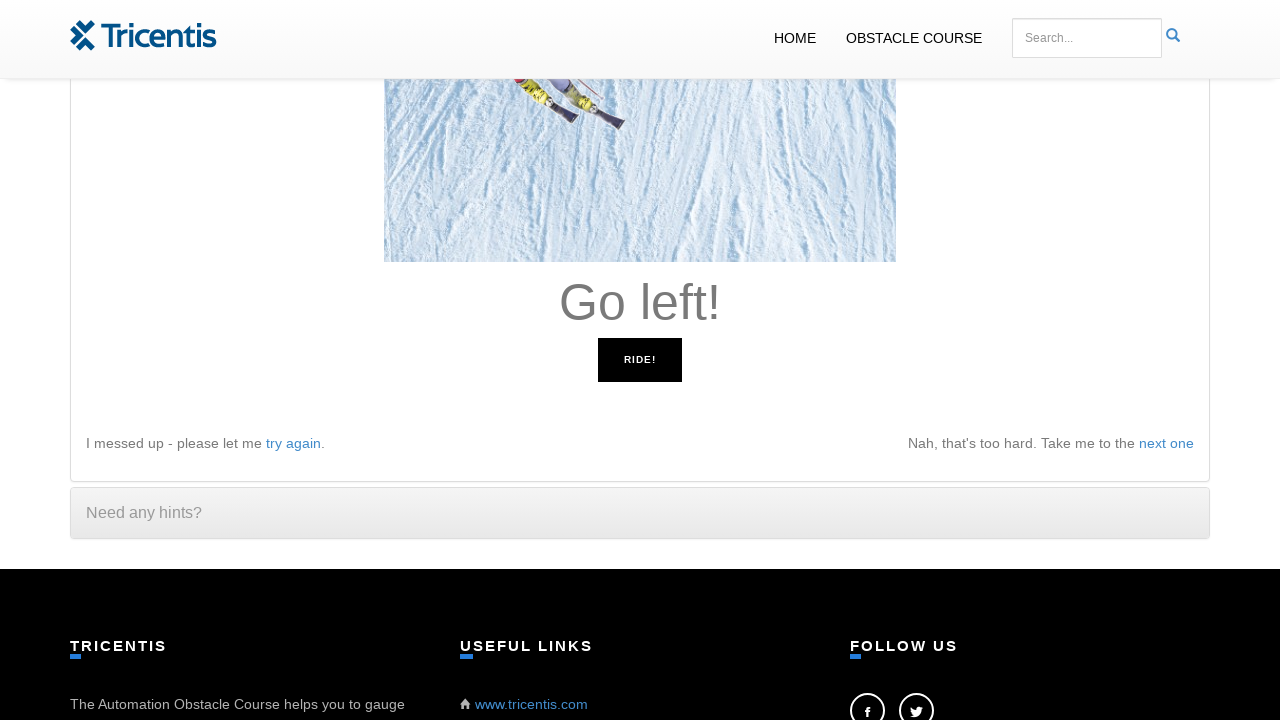

Read instruction: 'Go left!'
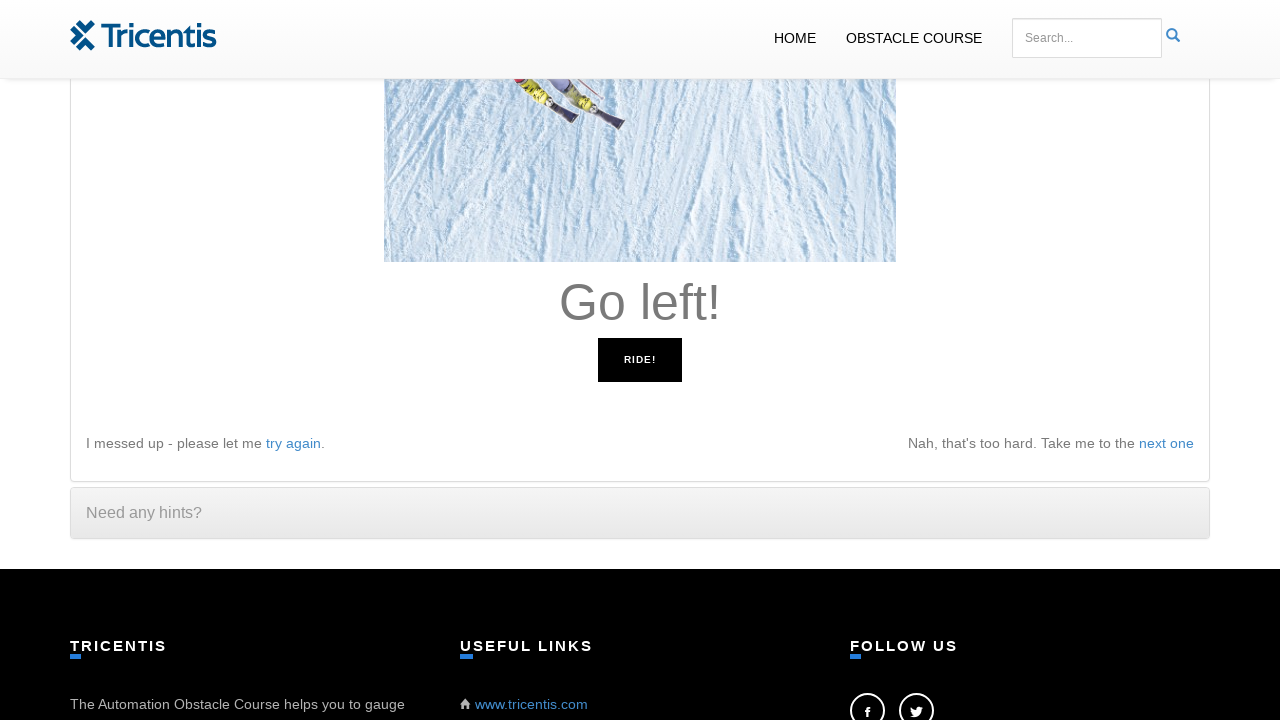

Pressed ArrowLeft key as instructed
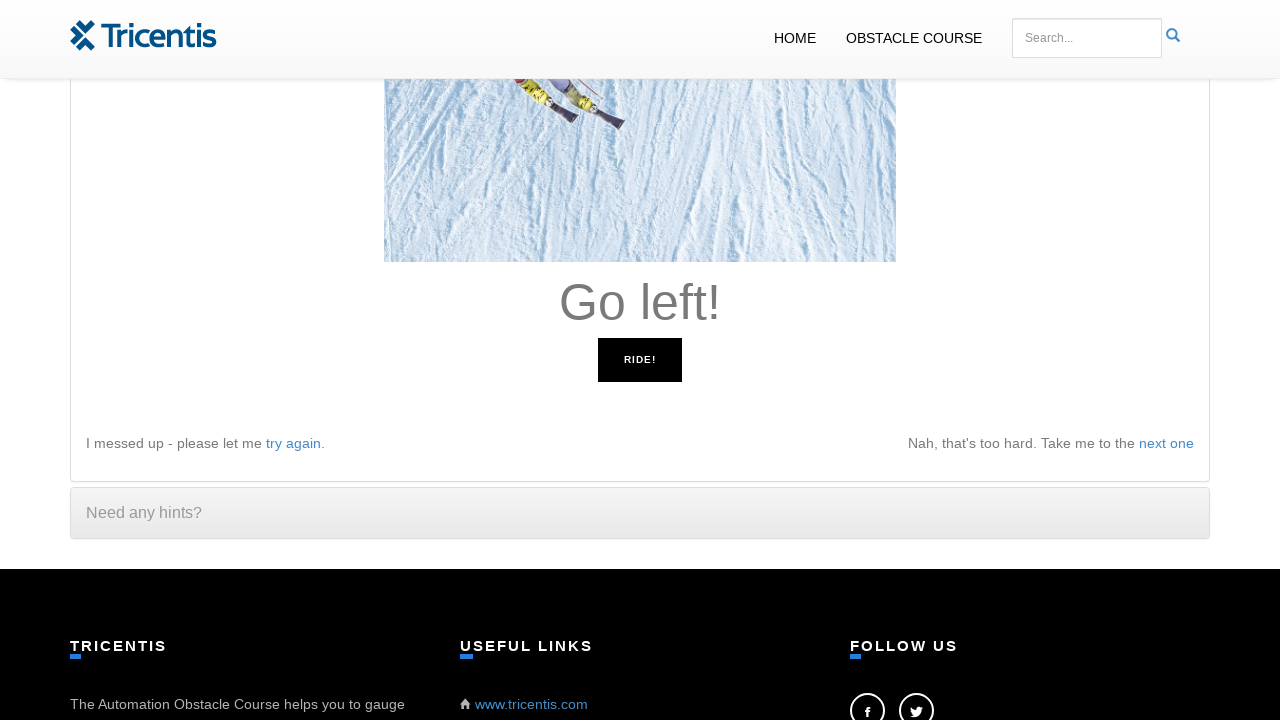

Read instruction: 'Go right!'
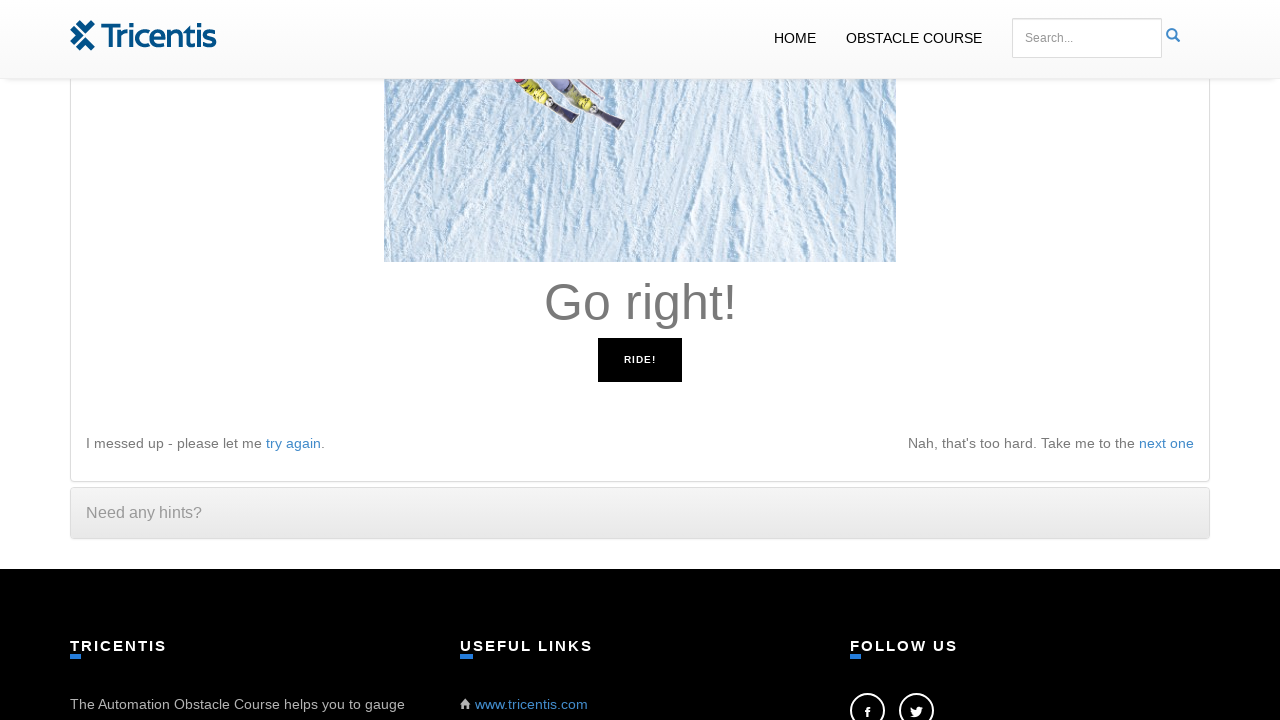

Pressed ArrowRight key as instructed
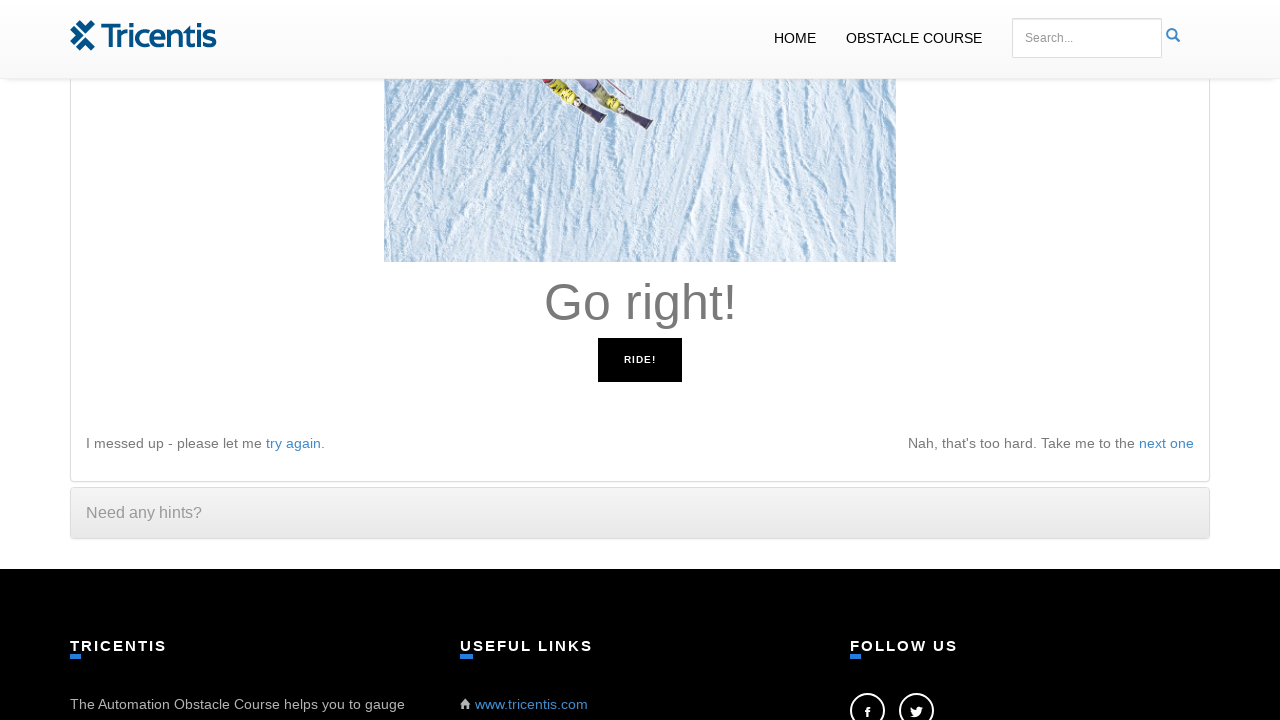

Read instruction: 'Go right!'
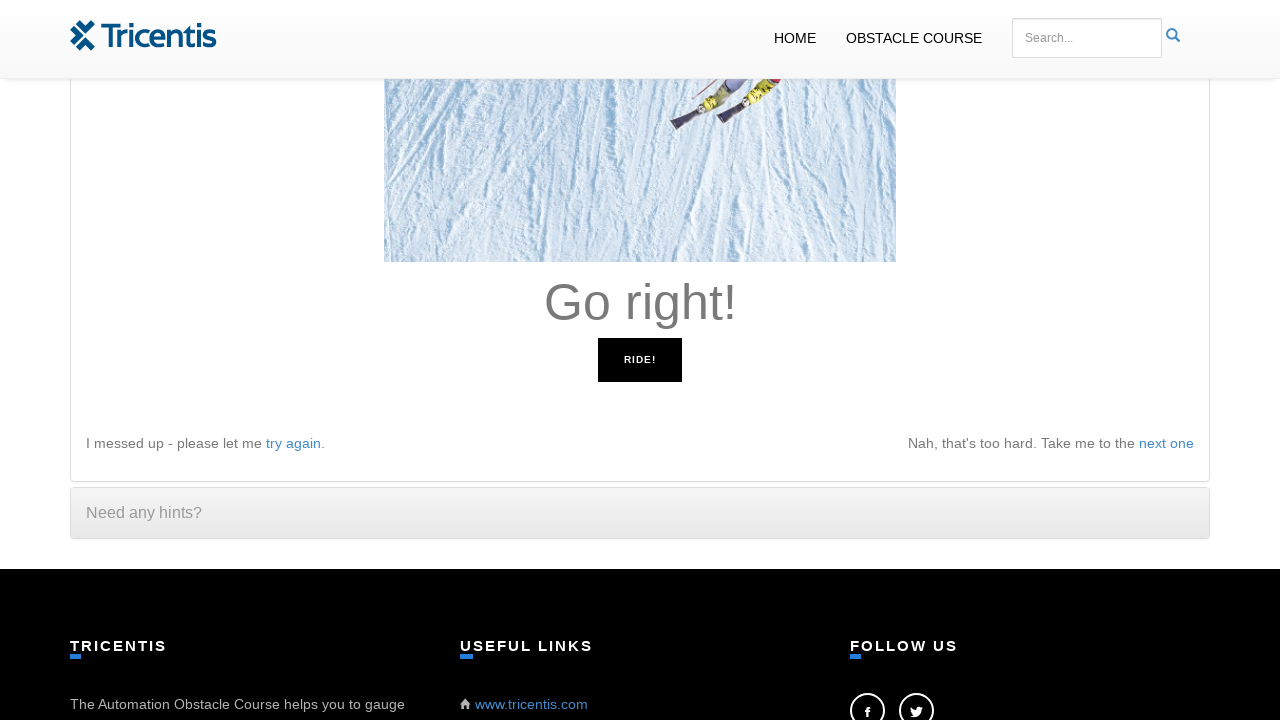

Pressed ArrowRight key as instructed
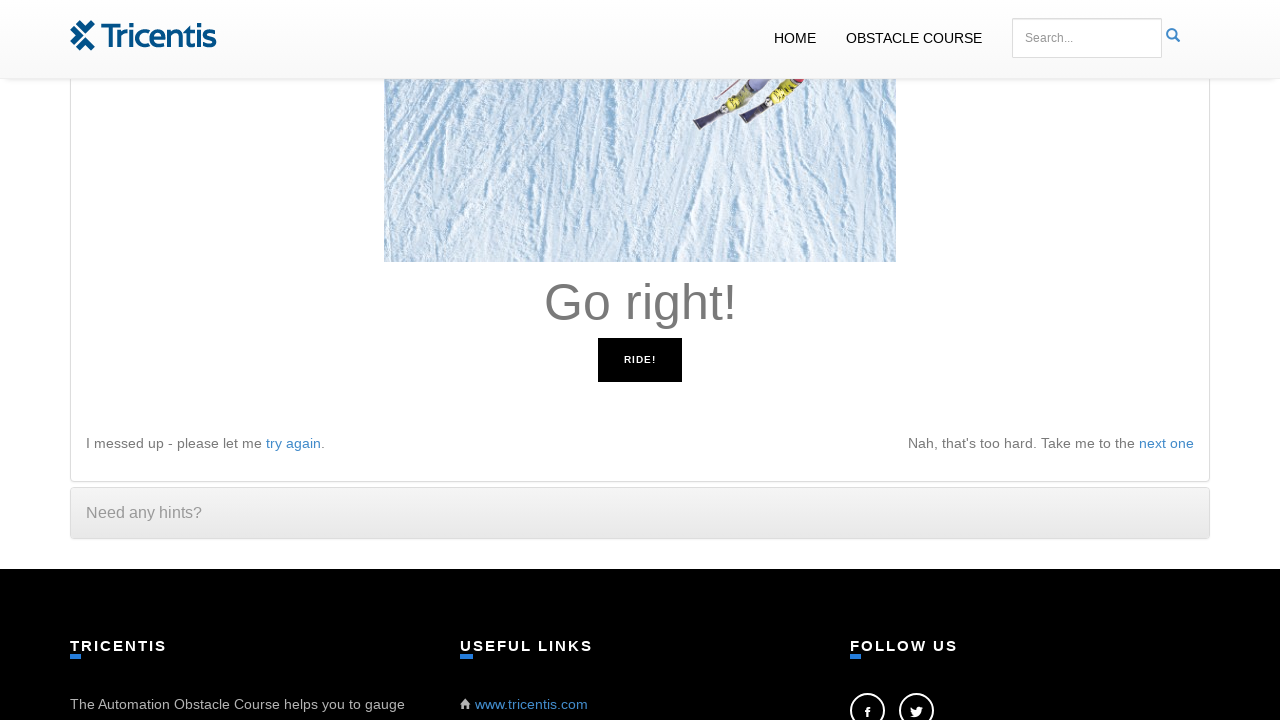

Read instruction: 'Go right!'
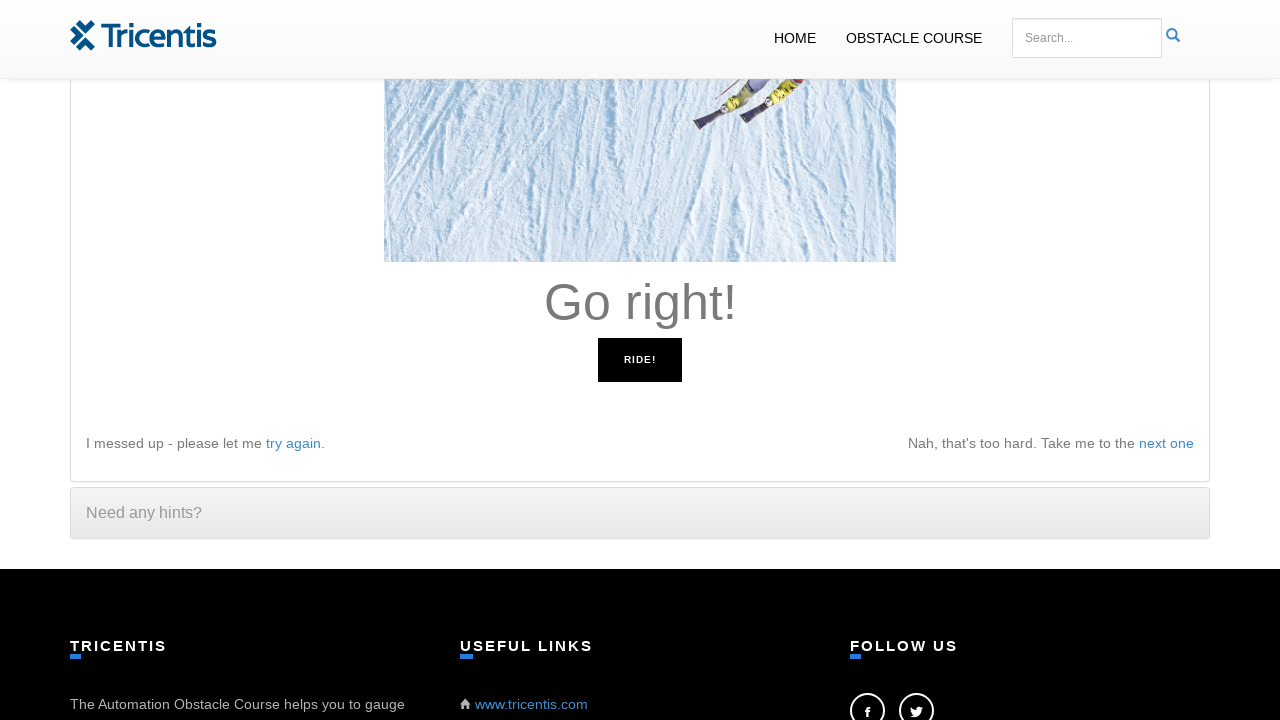

Pressed ArrowRight key as instructed
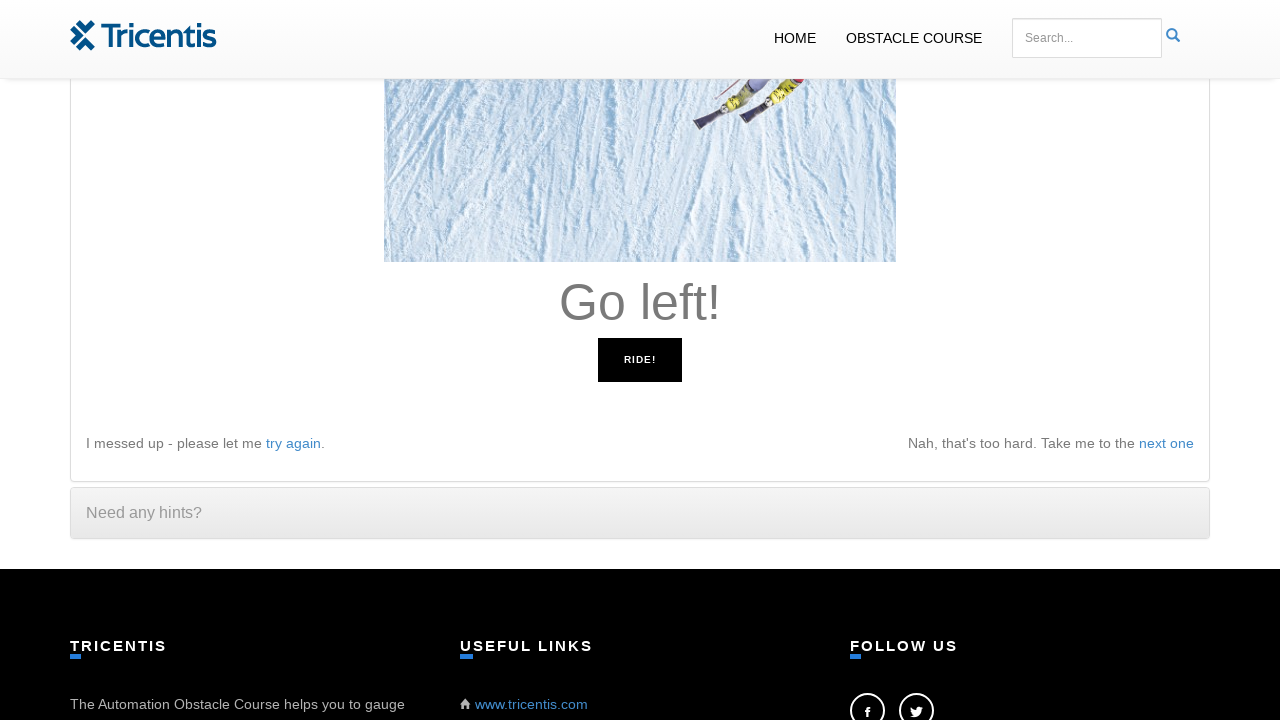

Read instruction: 'Go left!'
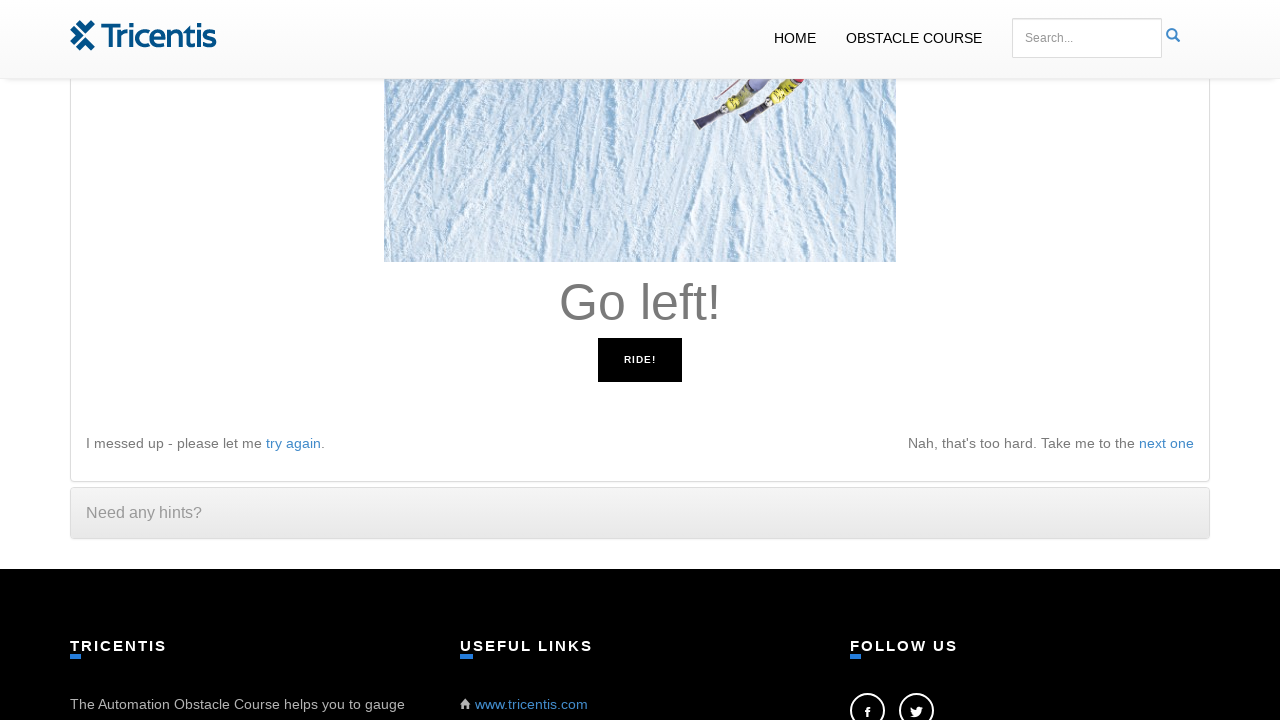

Pressed ArrowLeft key as instructed
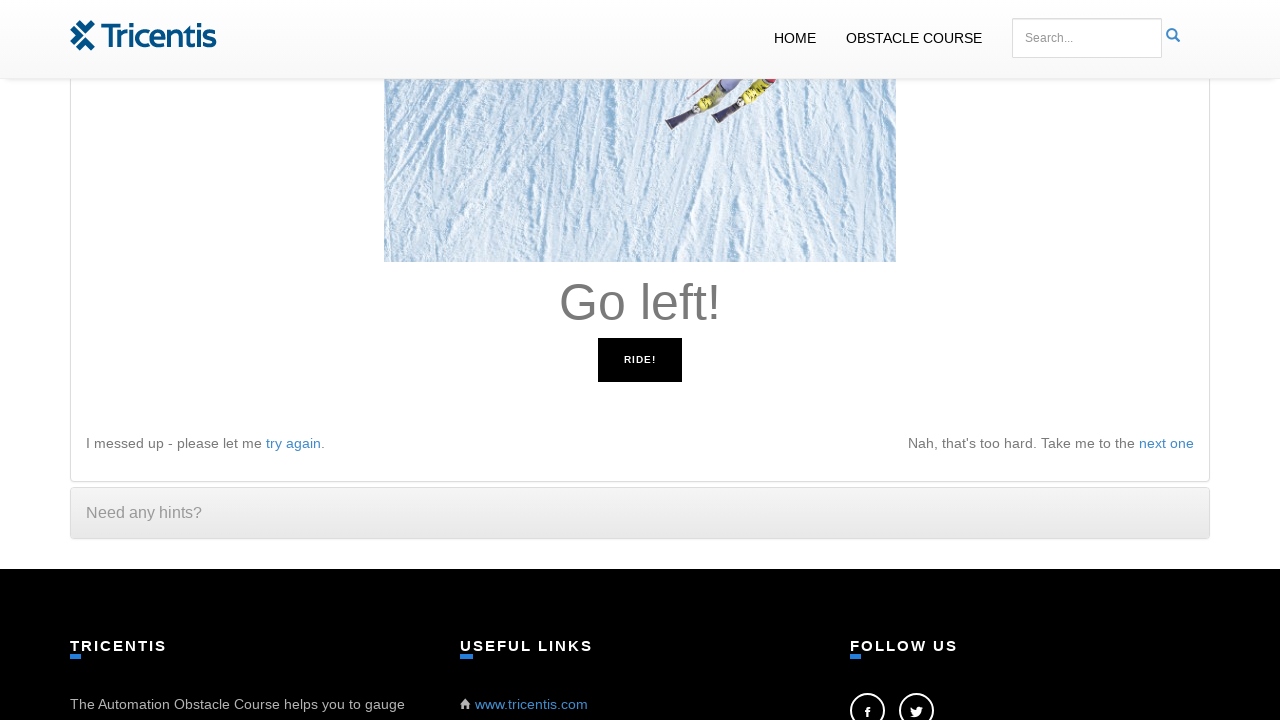

Read instruction: 'Go left!'
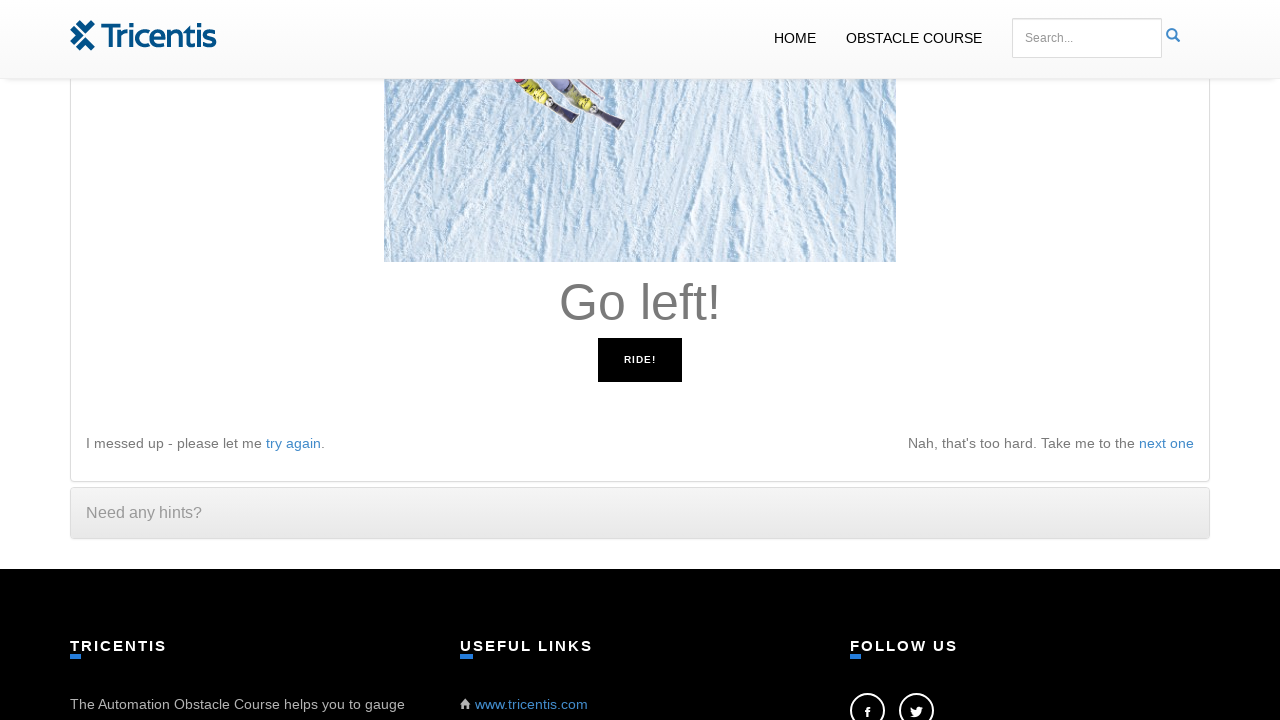

Pressed ArrowLeft key as instructed
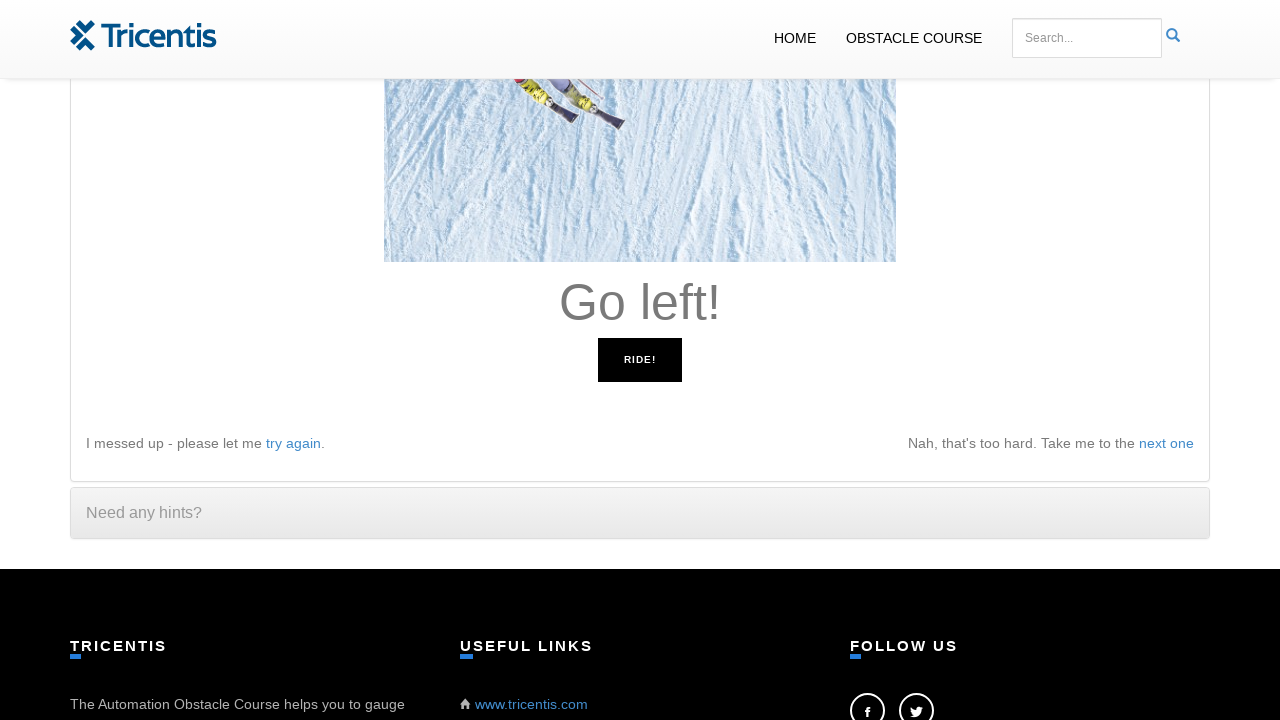

Read instruction: 'Go right!'
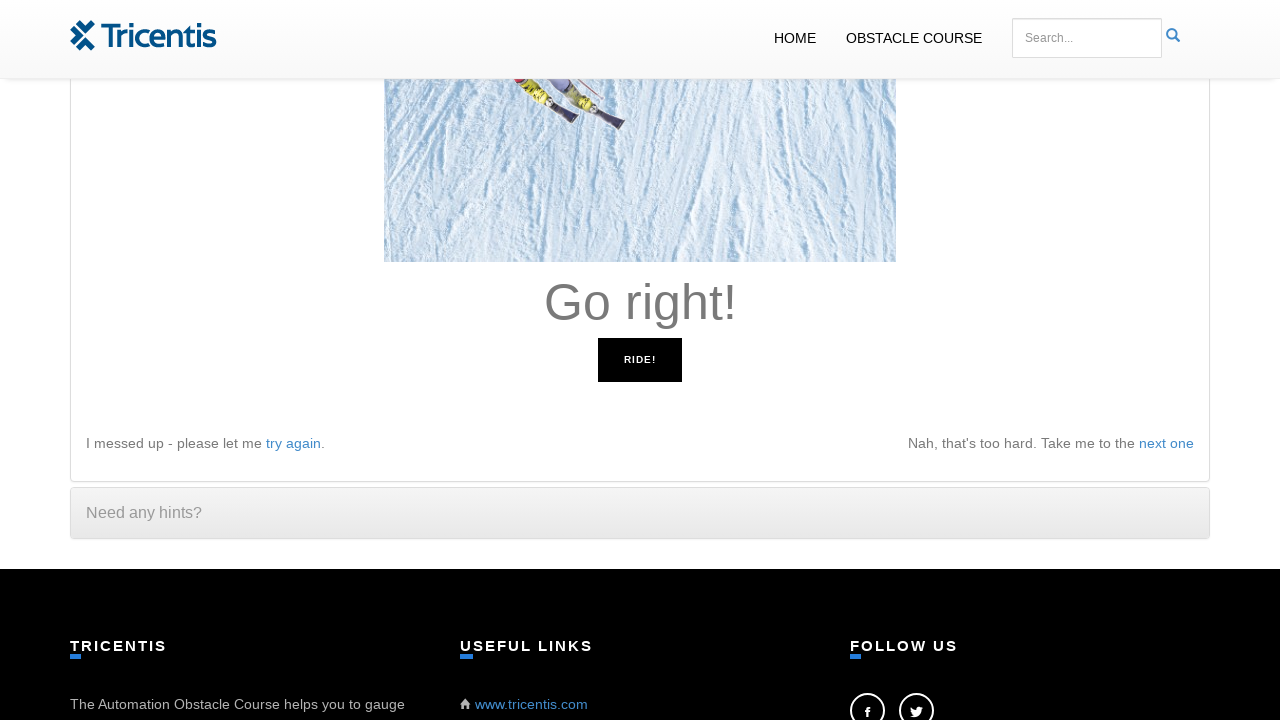

Pressed ArrowRight key as instructed
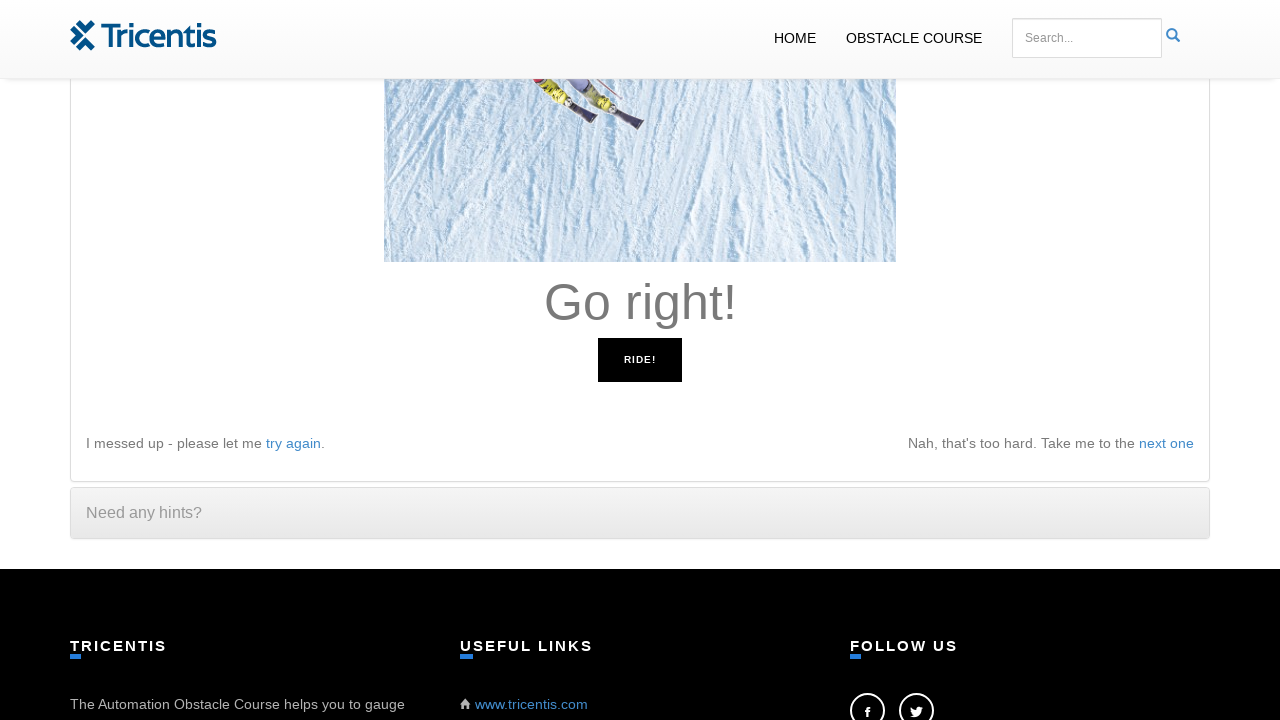

Read instruction: 'Go right!'
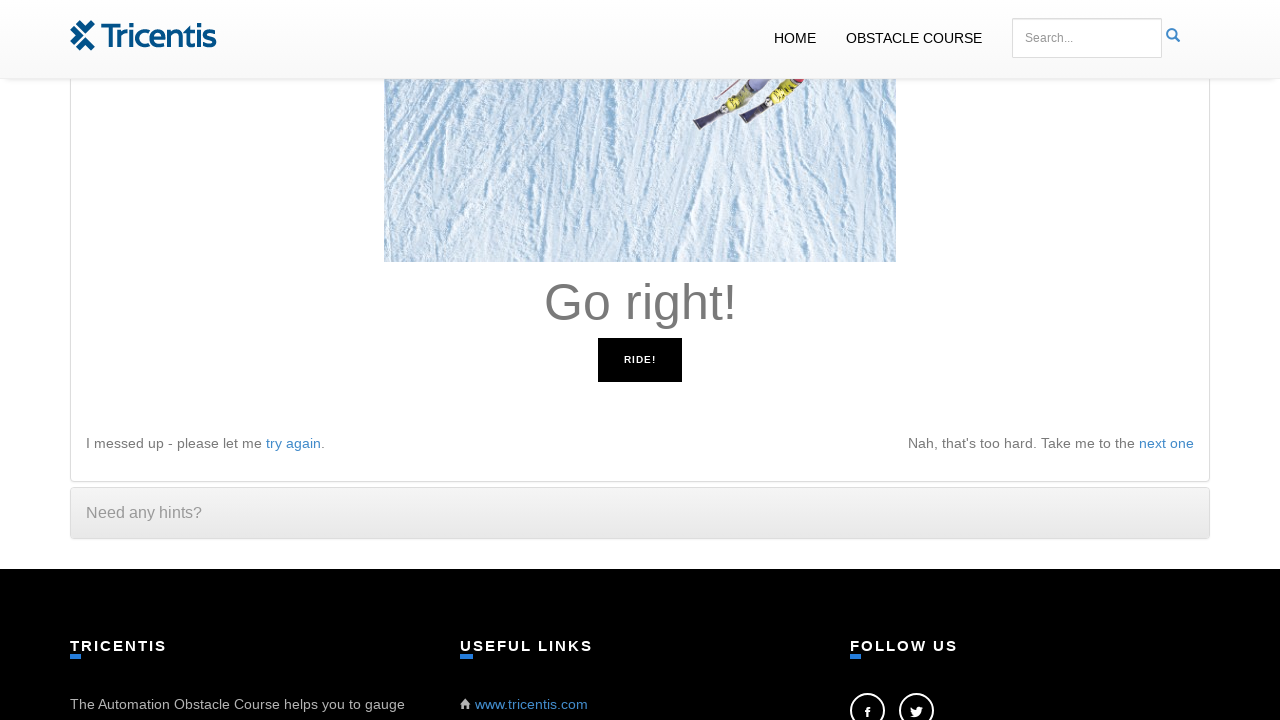

Pressed ArrowRight key as instructed
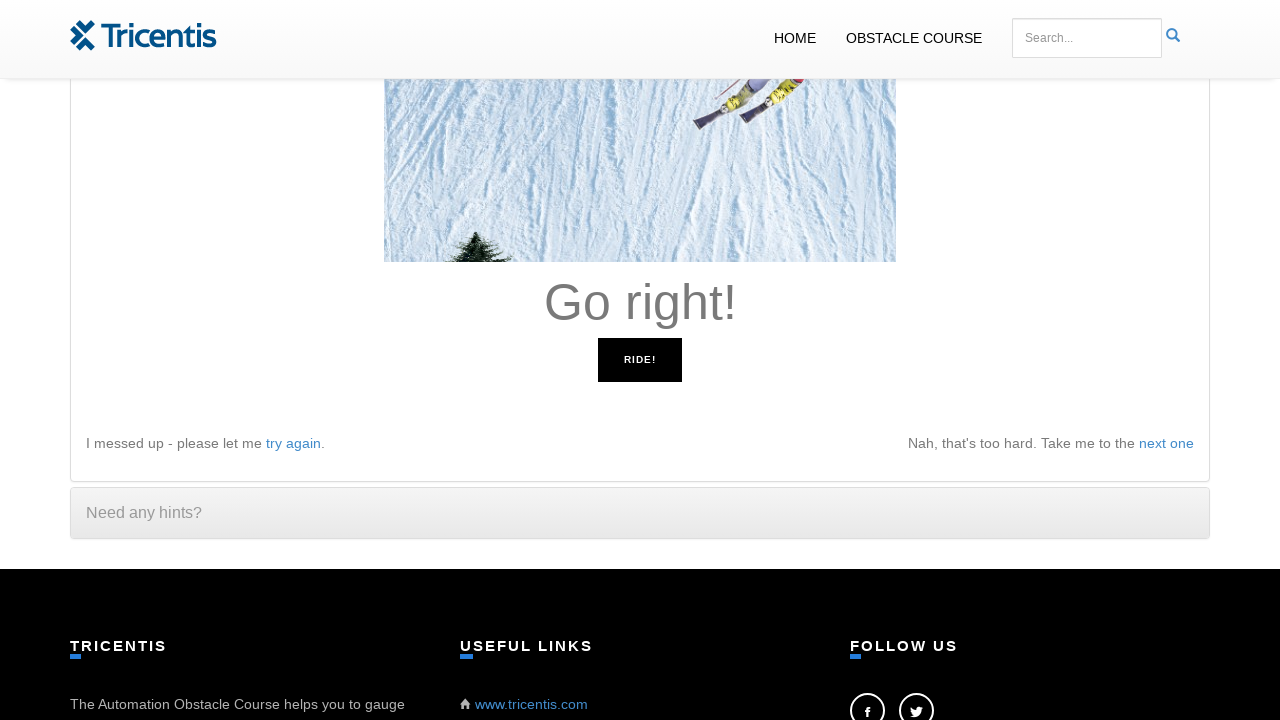

Read instruction: 'Go right!'
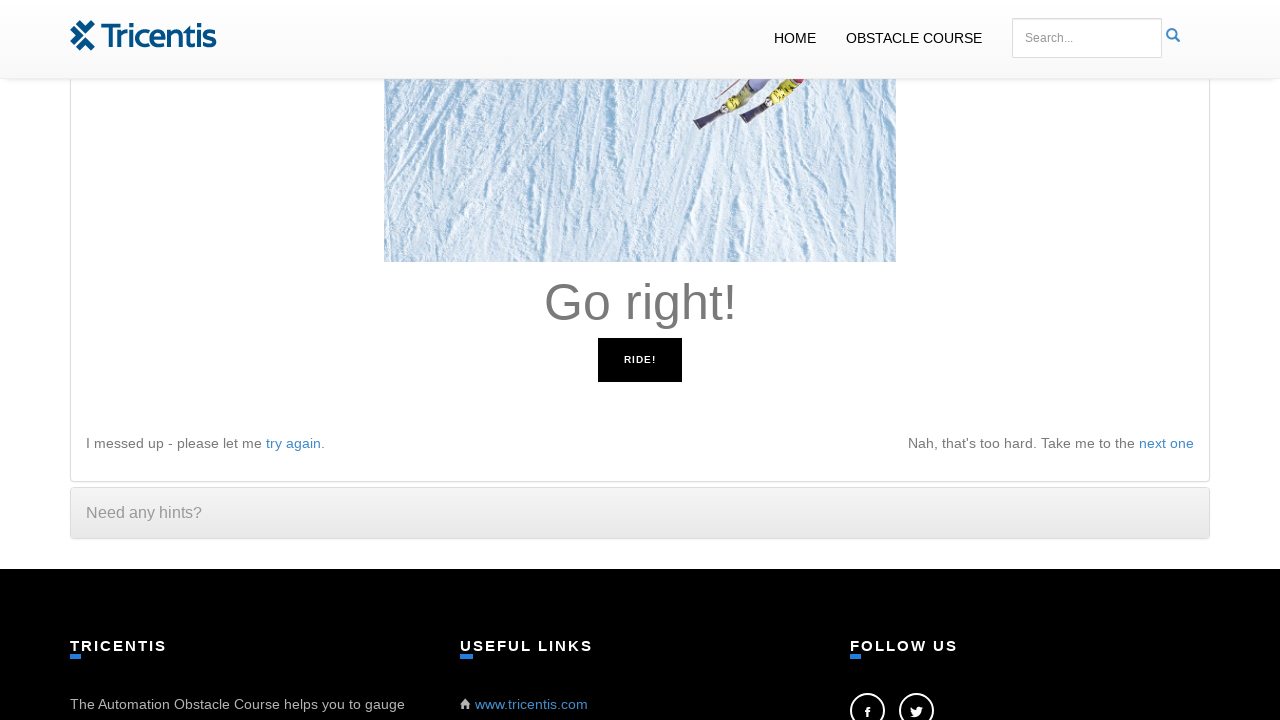

Pressed ArrowRight key as instructed
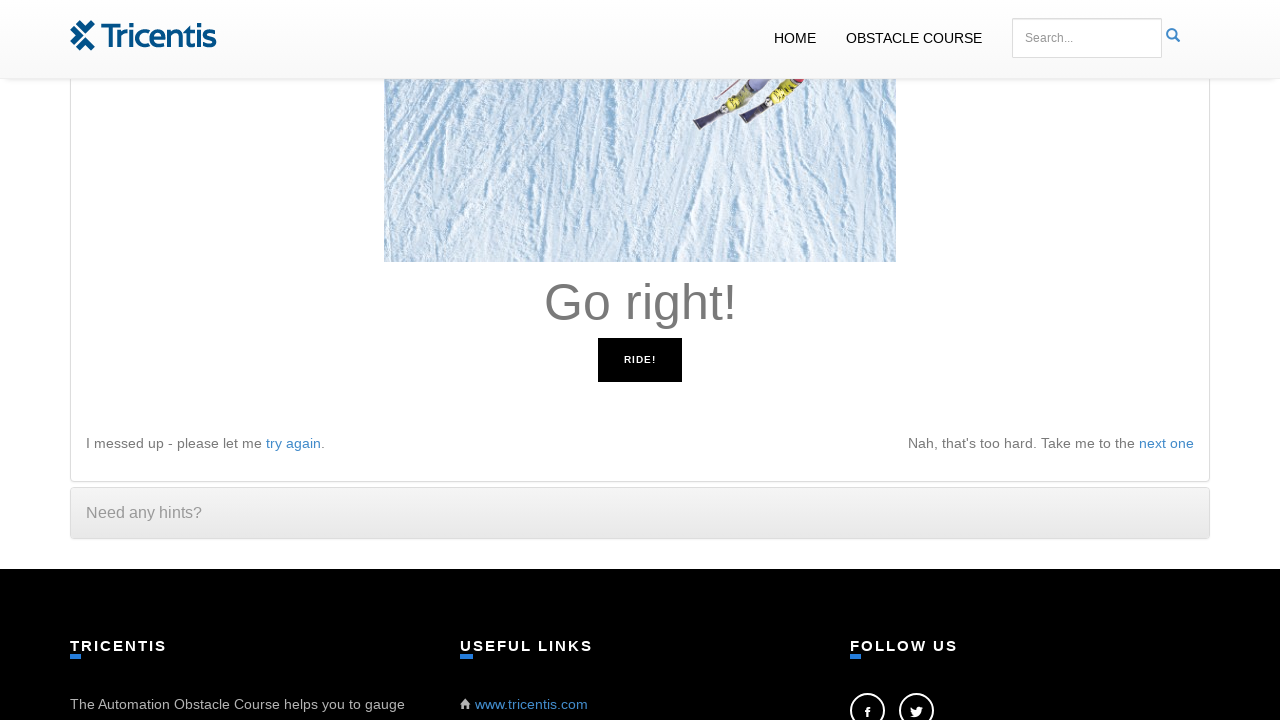

Read instruction: 'Go right!'
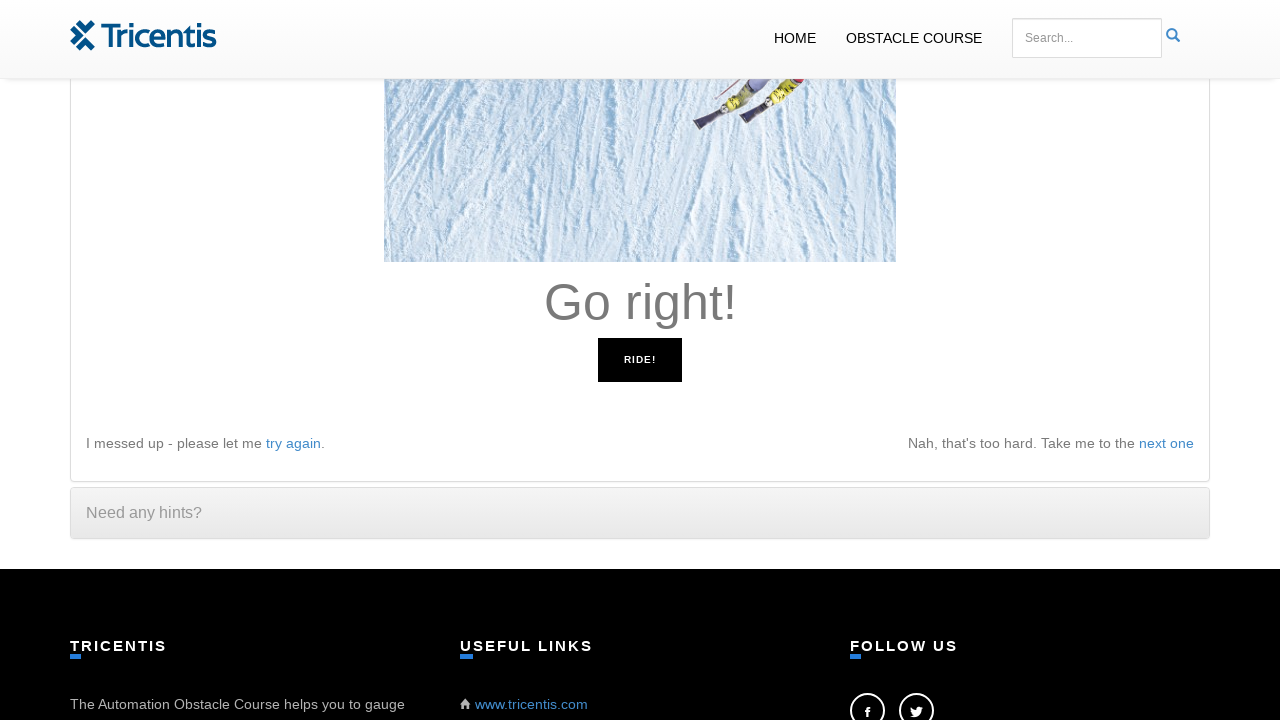

Pressed ArrowRight key as instructed
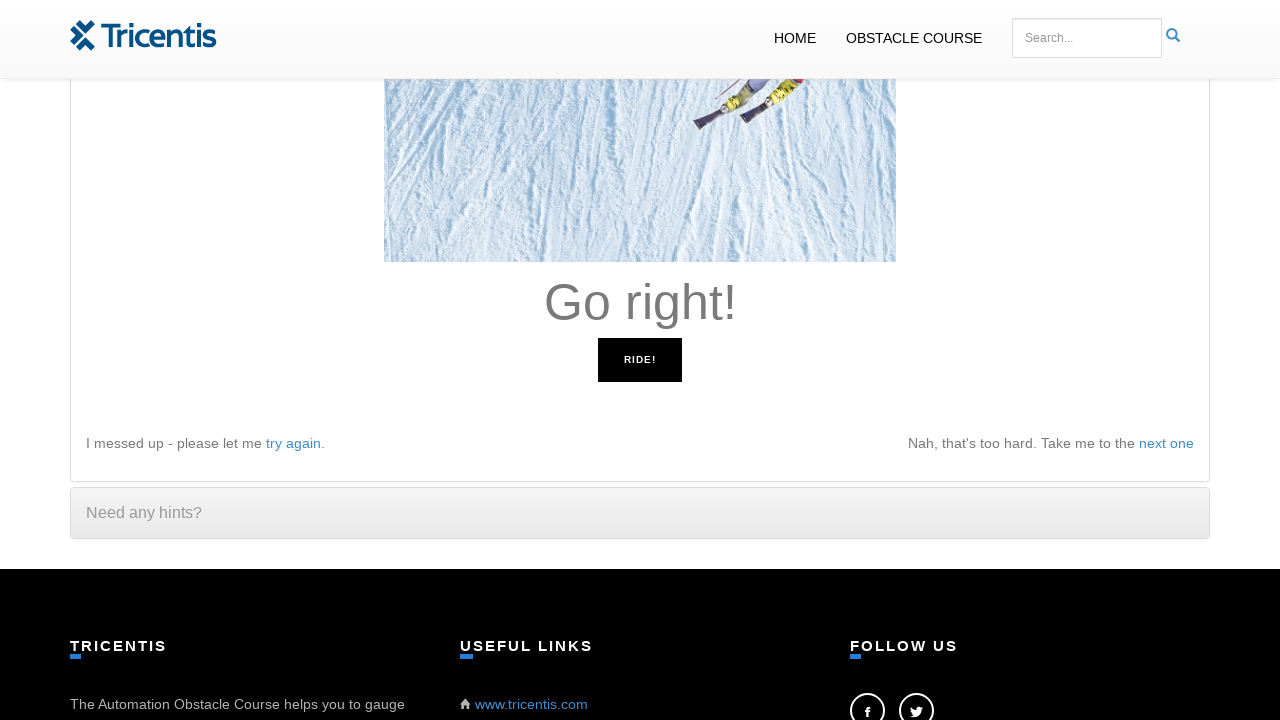

Read instruction: 'Go right!'
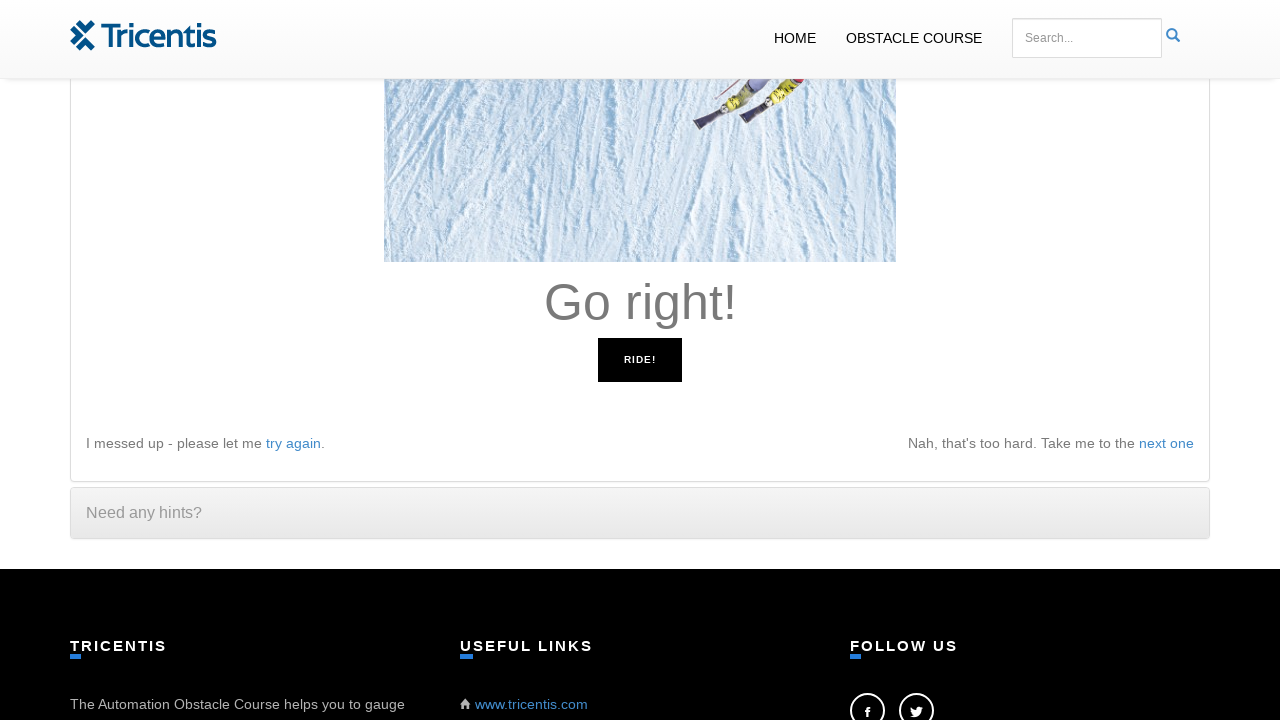

Pressed ArrowRight key as instructed
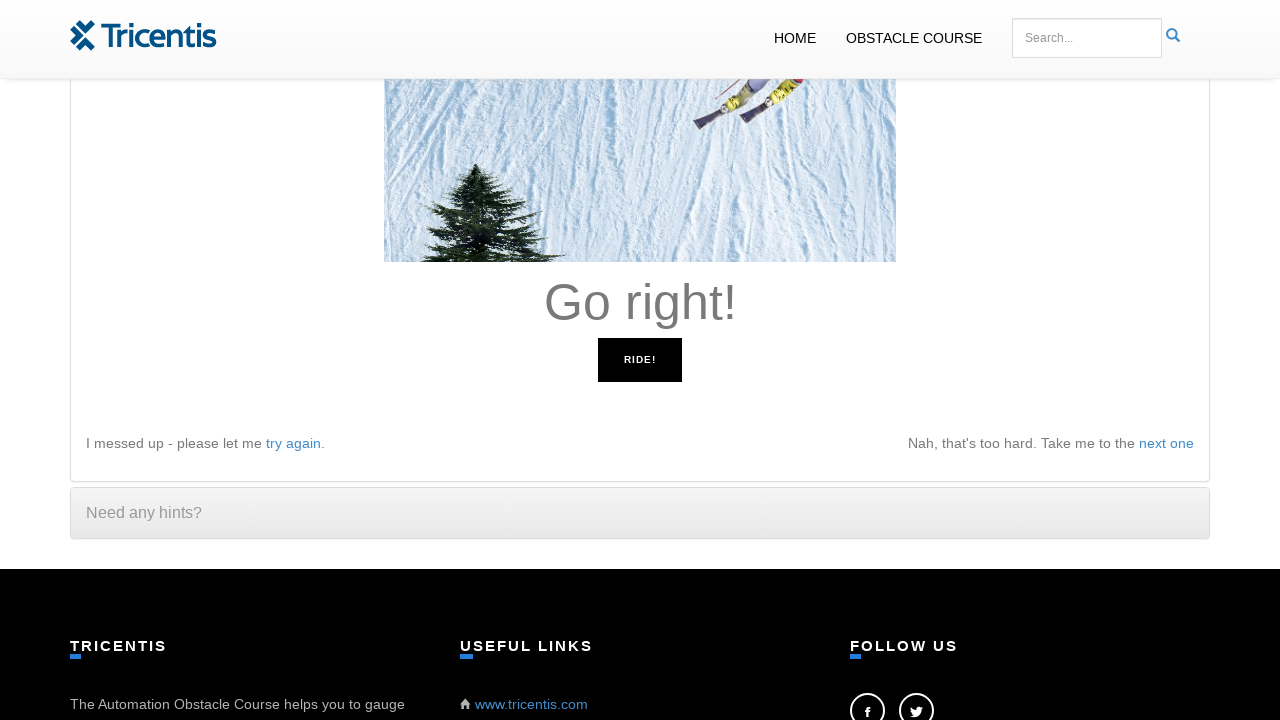

Read instruction: 'Go right!'
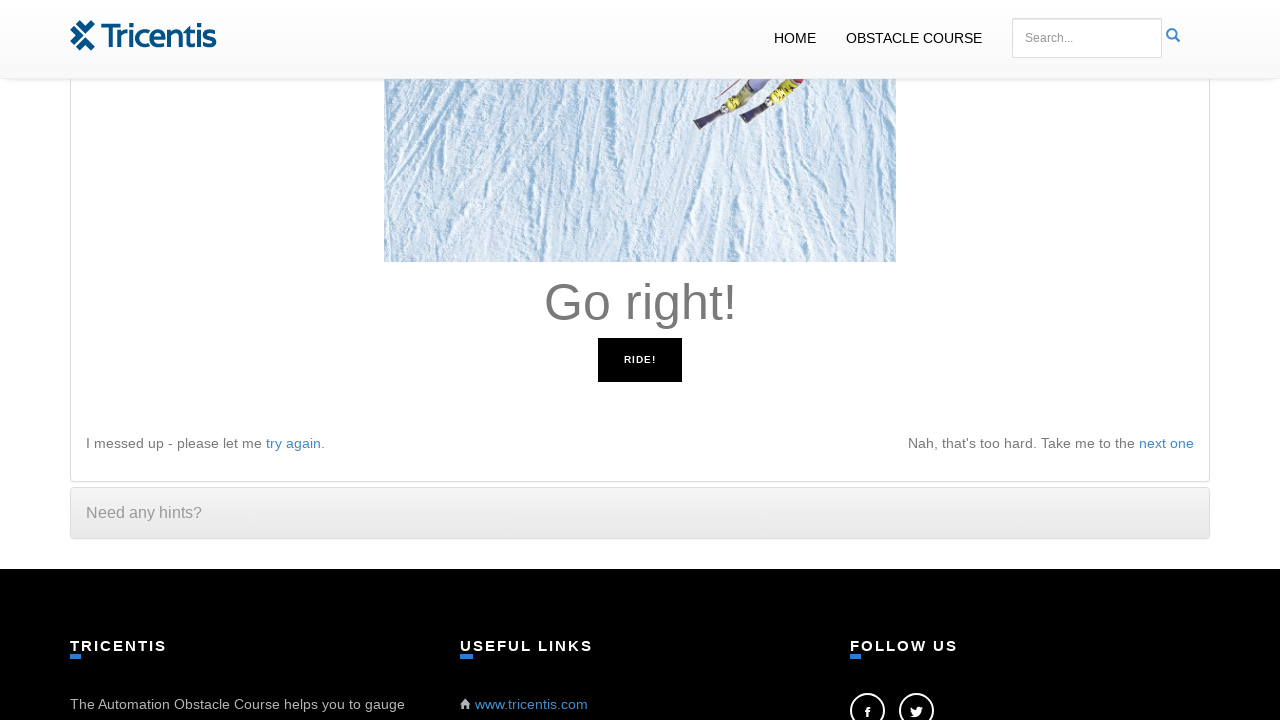

Pressed ArrowRight key as instructed
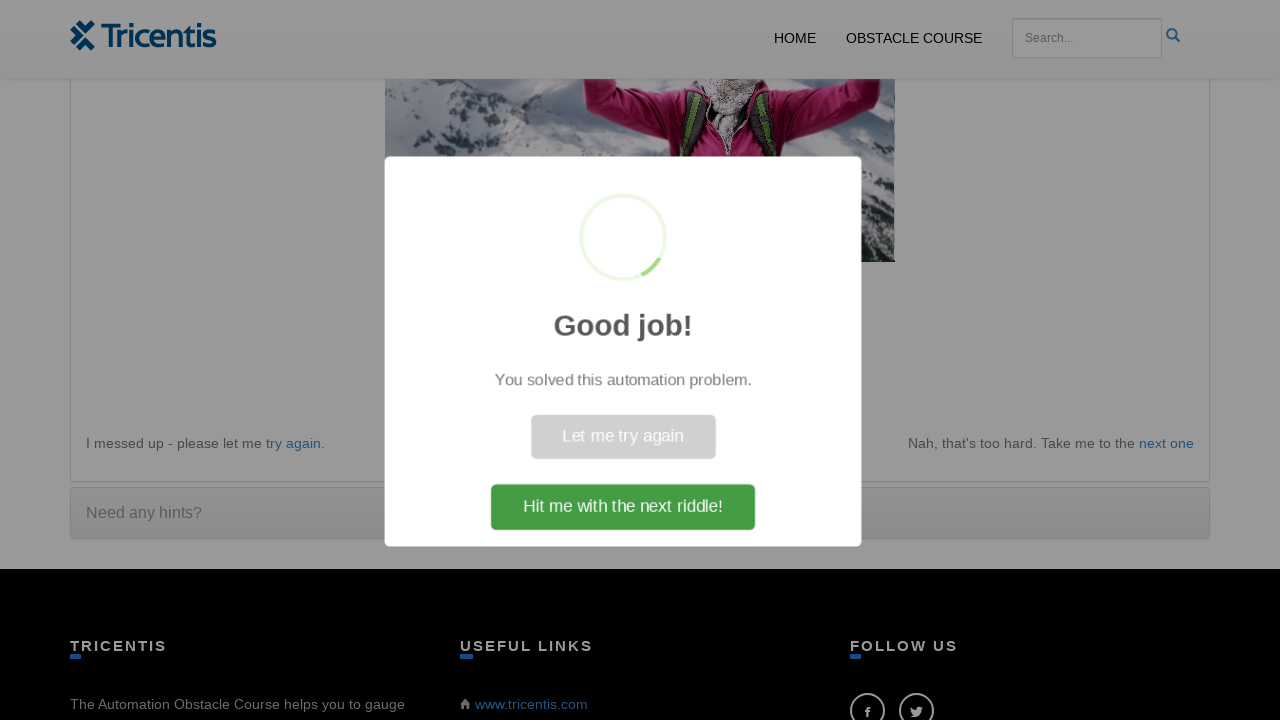

Read instruction: 'You did it!'
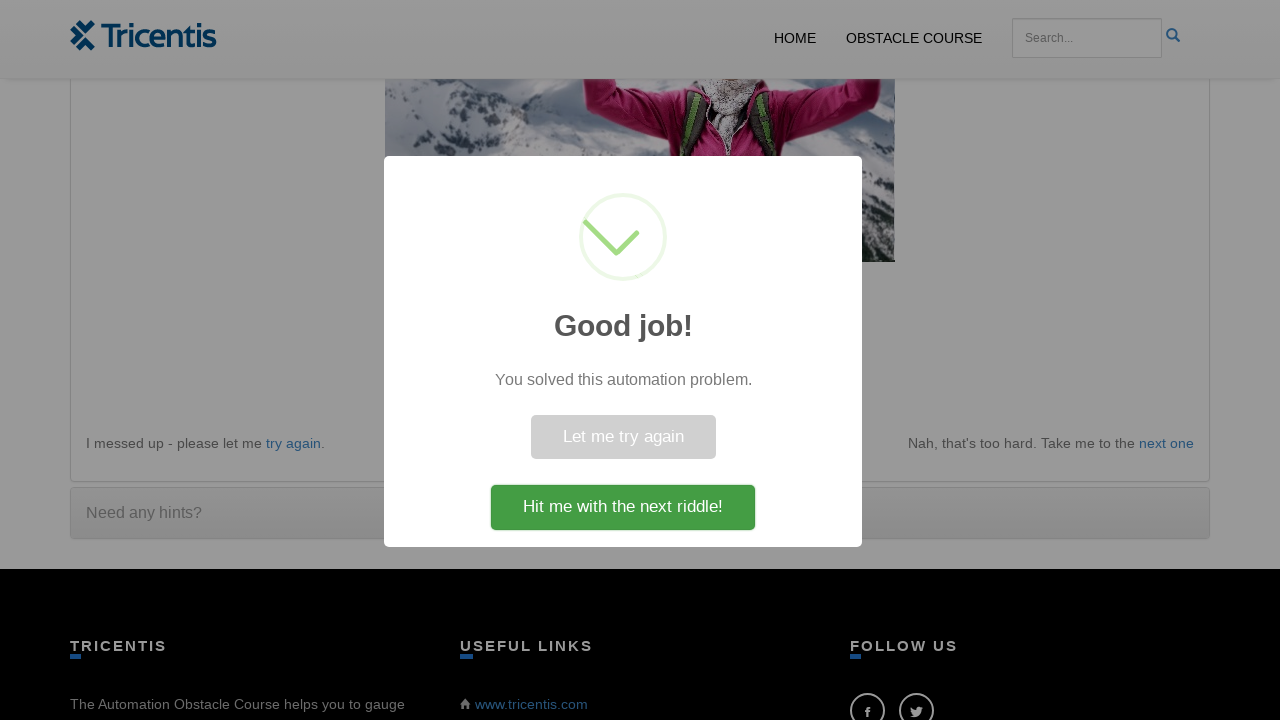

Game won! Exiting game loop
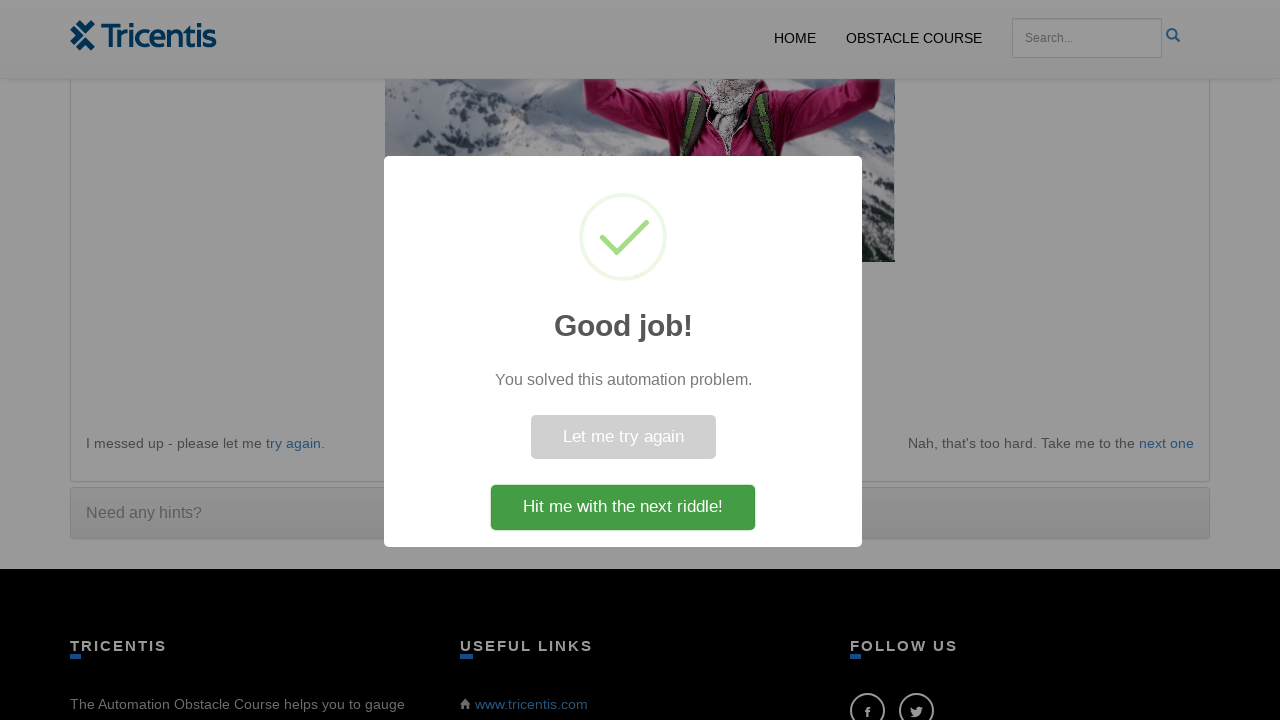

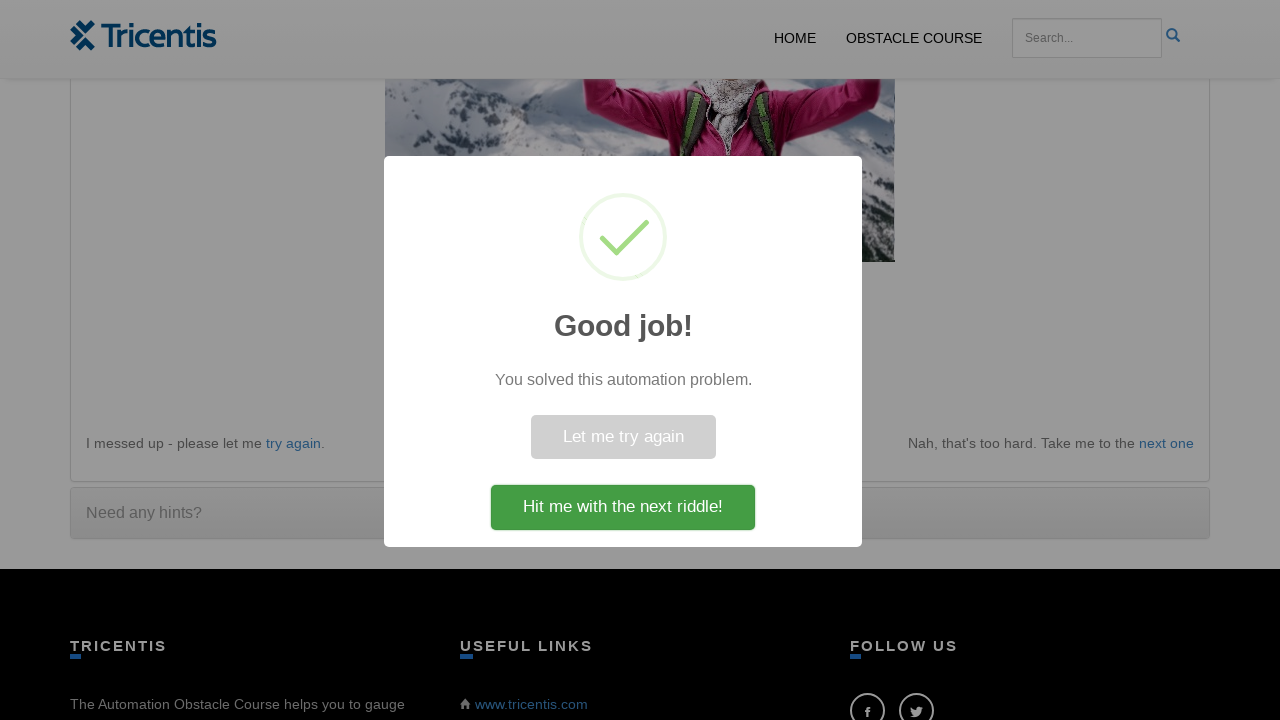